Clicks all links in the list and navigates back to the main page after each click

Starting URL: https://the-internet.herokuapp.com/

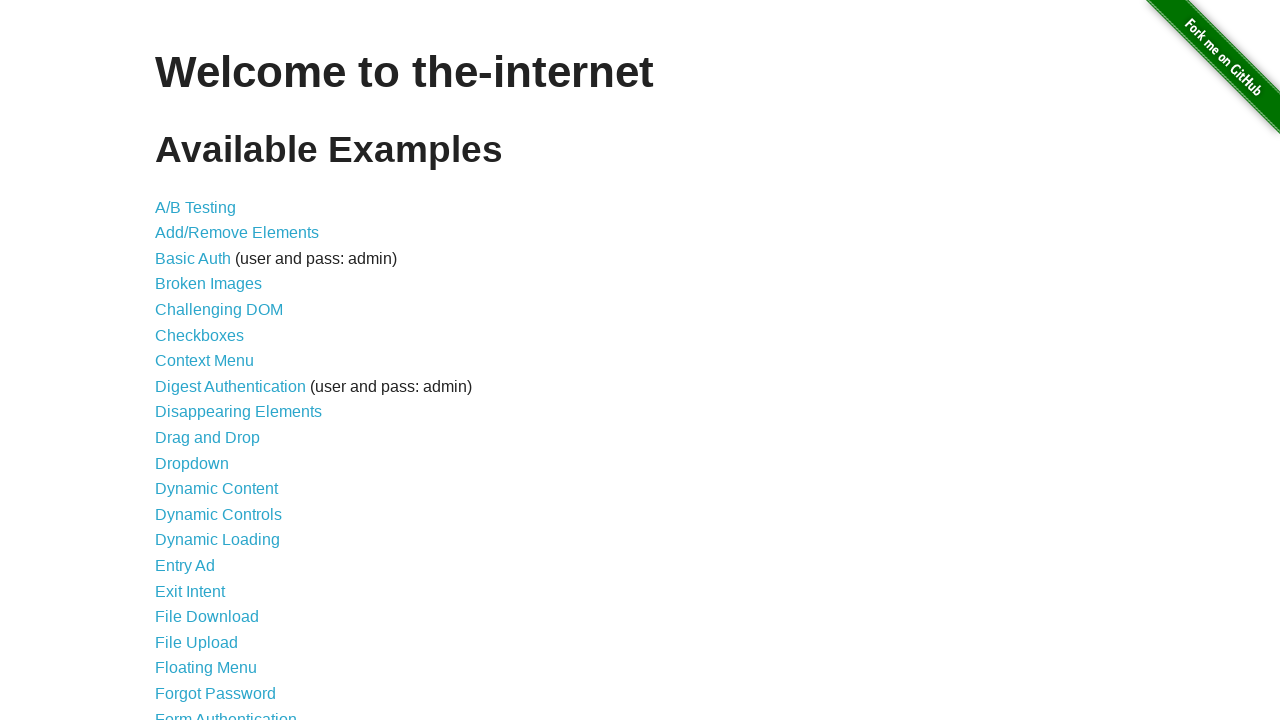

Located all links in the list
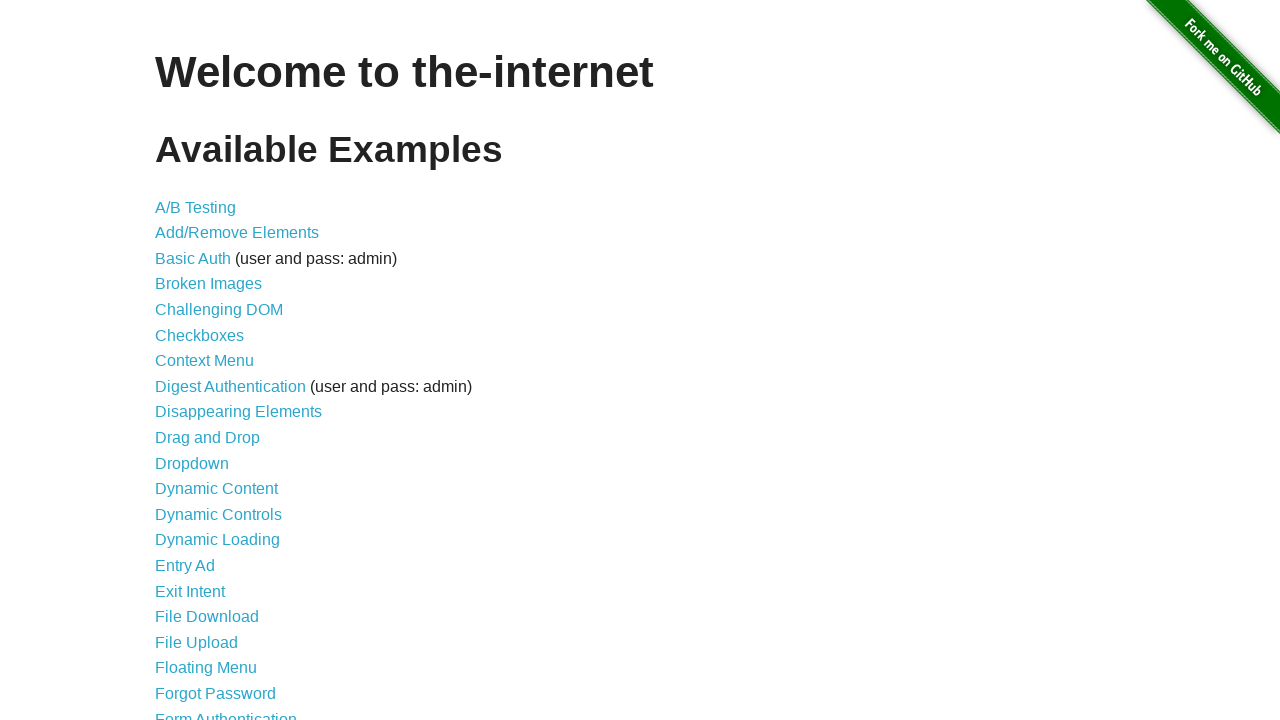

Found 44 links in the list
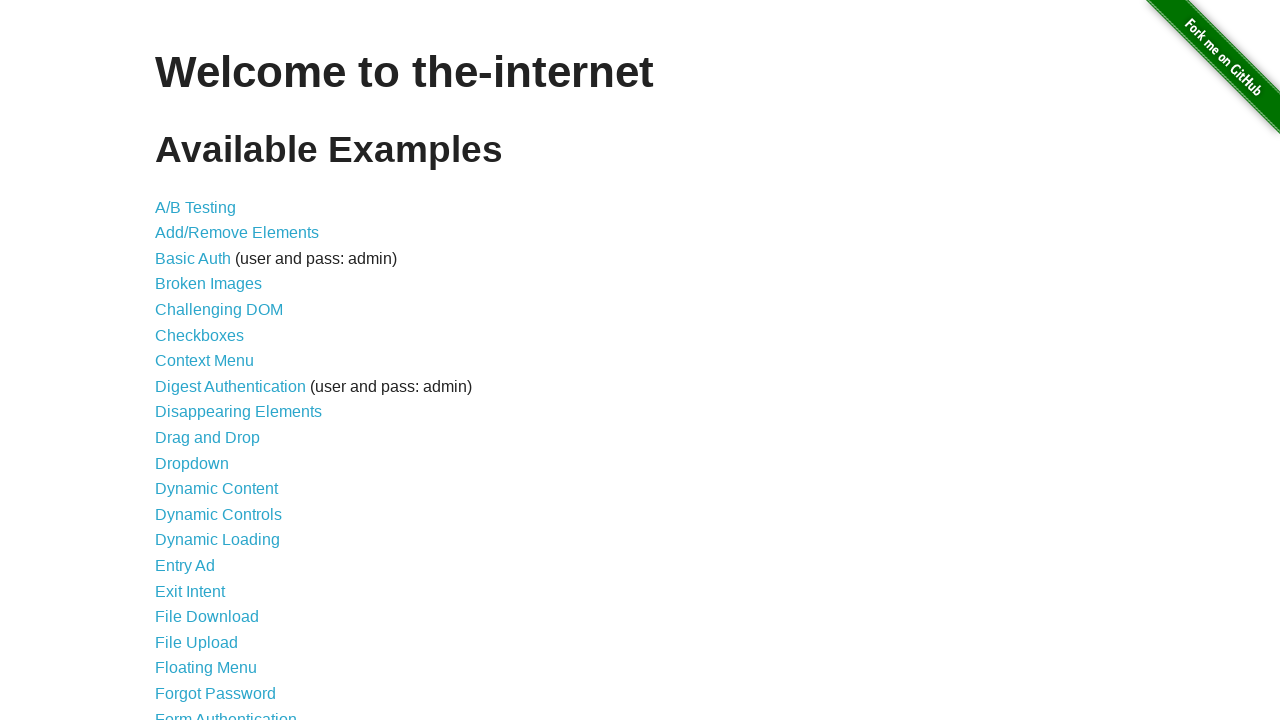

Clicked link 1 of 44 at (196, 207) on ul li a >> nth=0
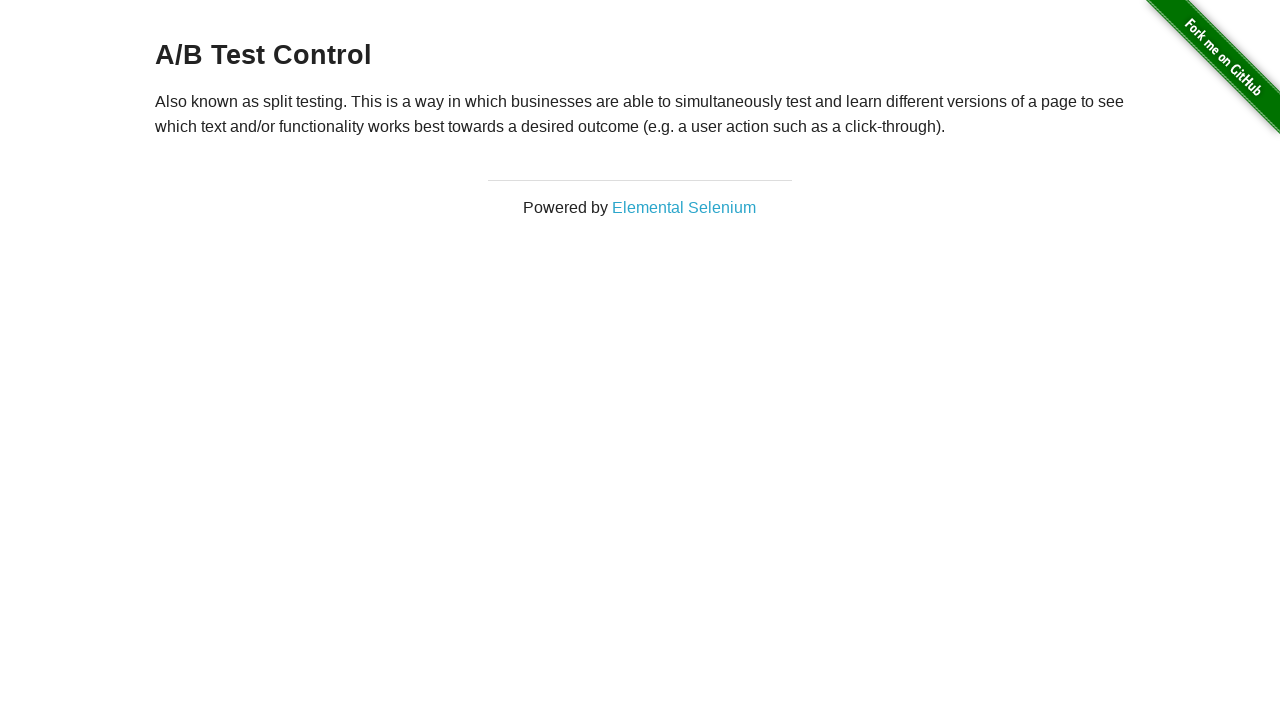

Navigated back to main page
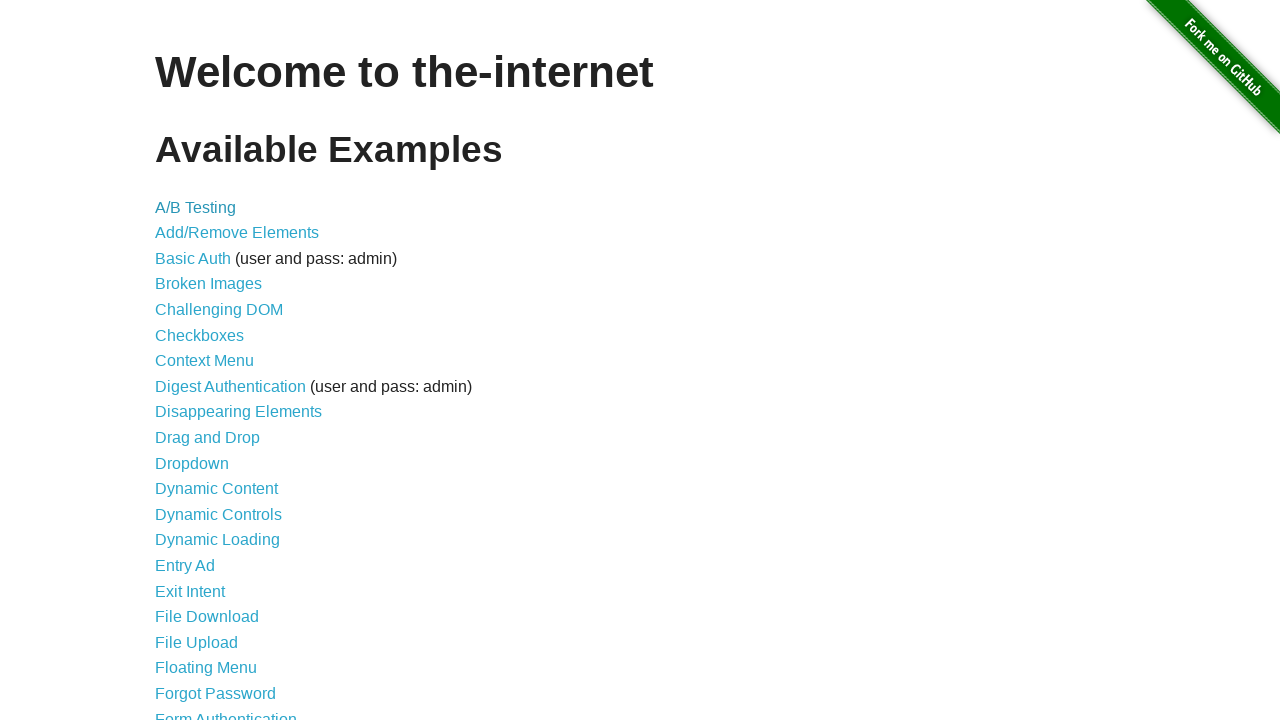

Page load completed
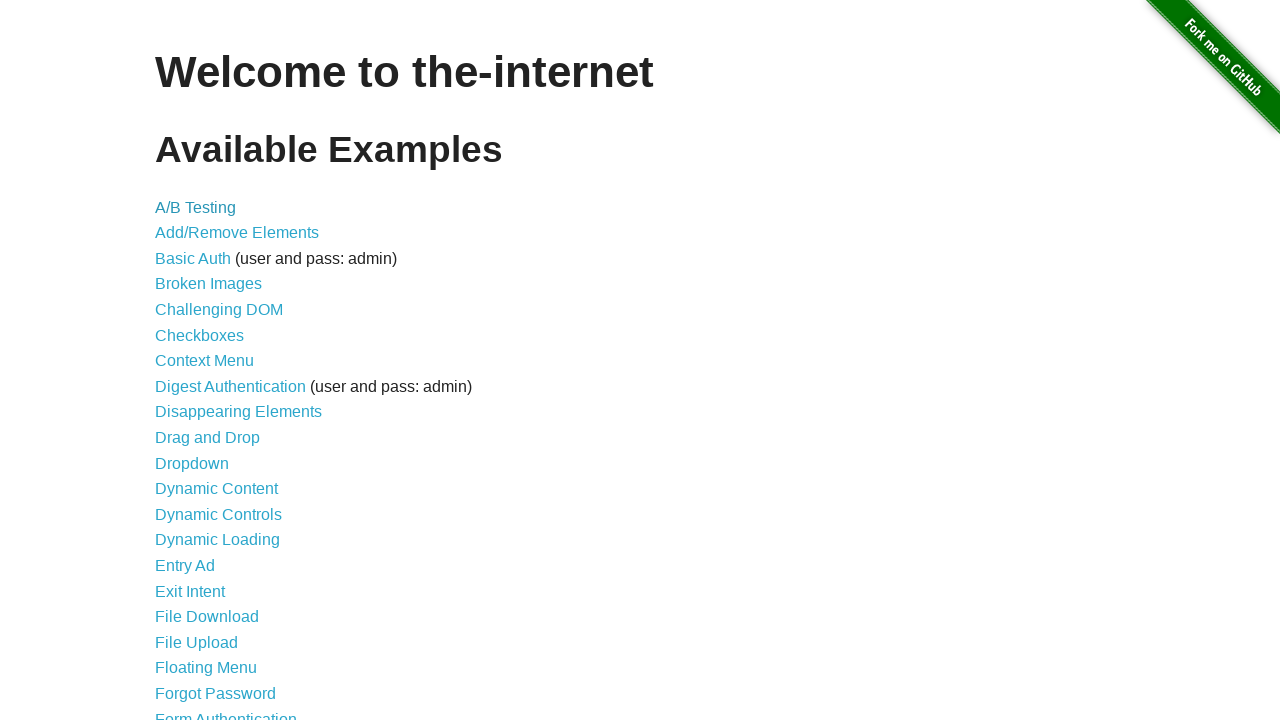

Clicked link 2 of 44 at (237, 233) on ul li a >> nth=1
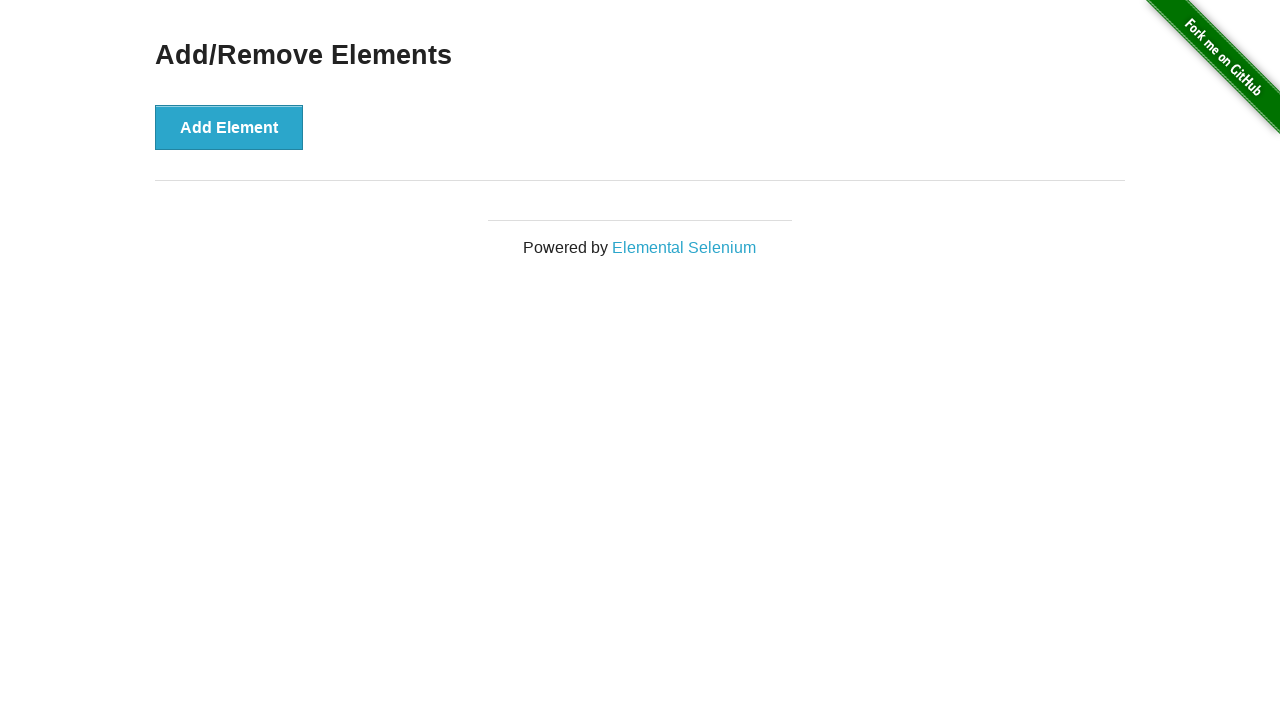

Navigated back to main page
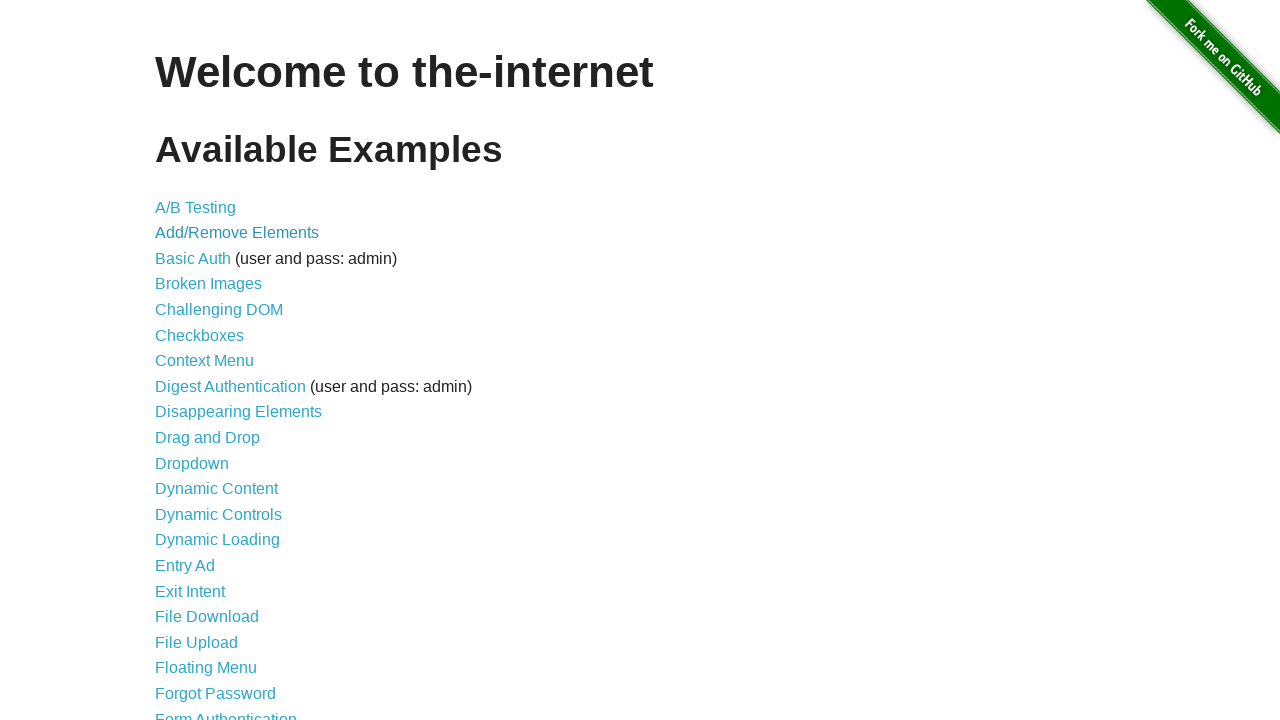

Page load completed
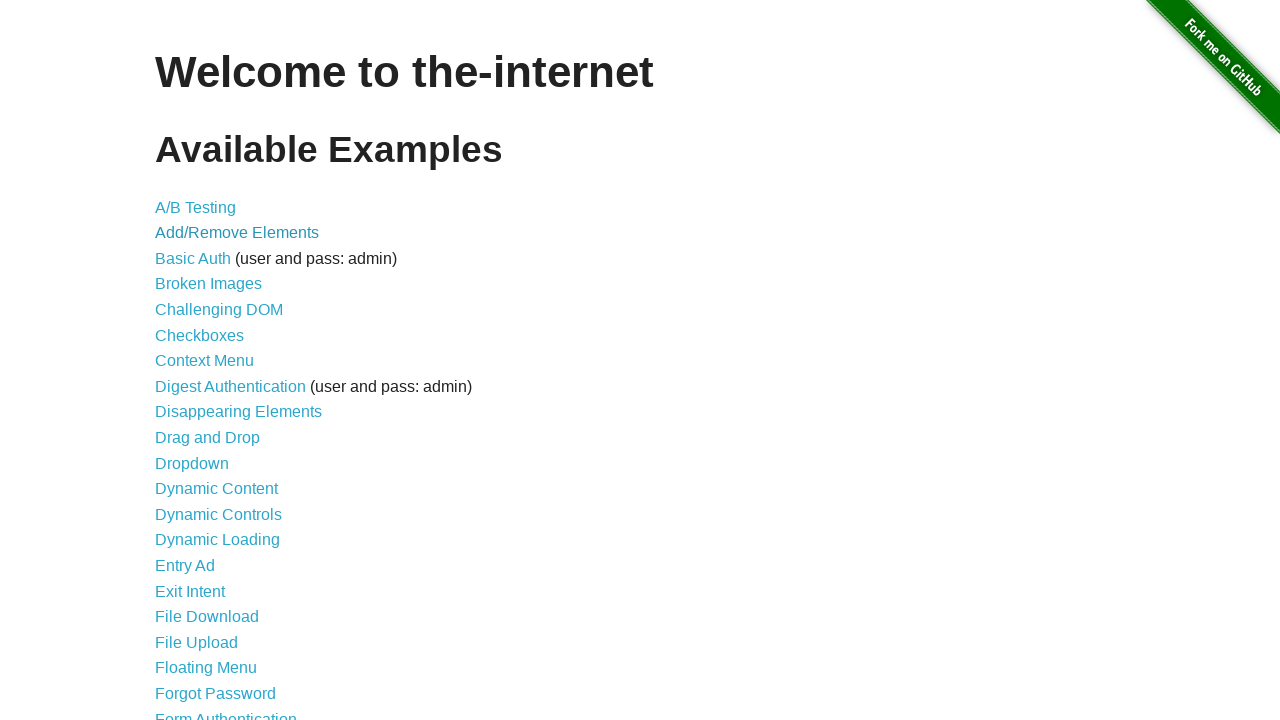

Clicked link 3 of 44 at (193, 258) on ul li a >> nth=2
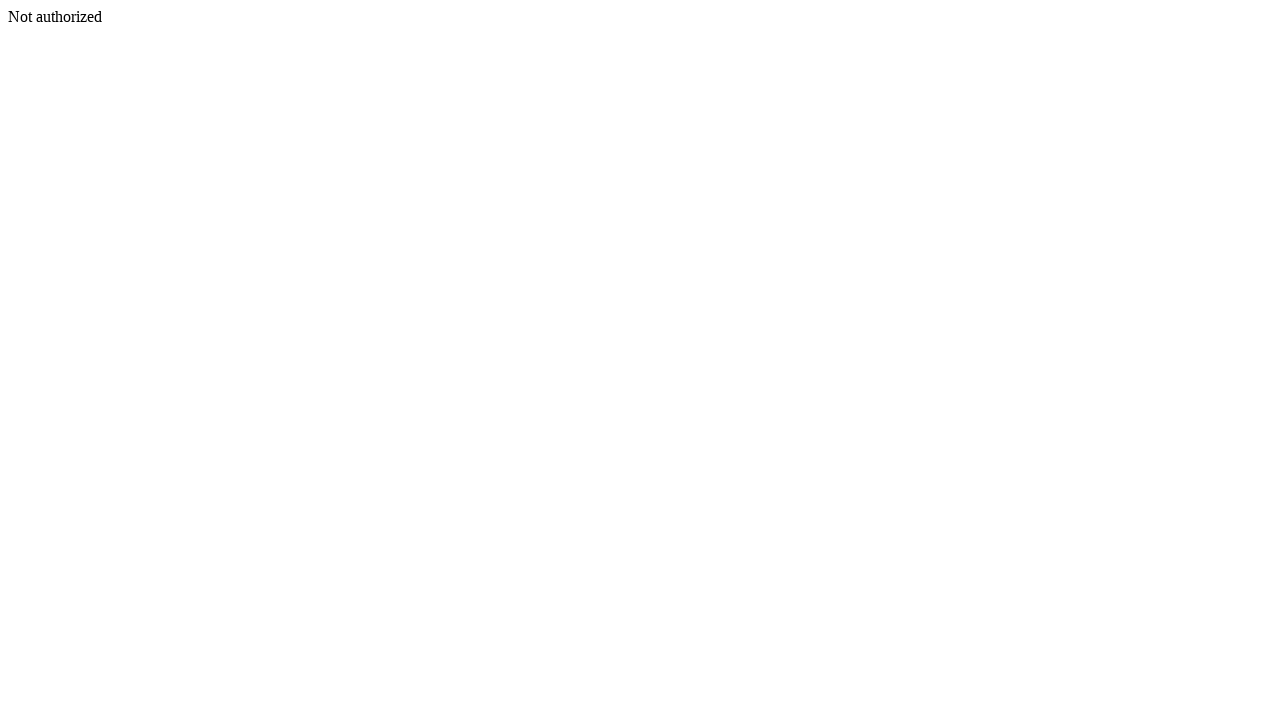

Navigated back to main page
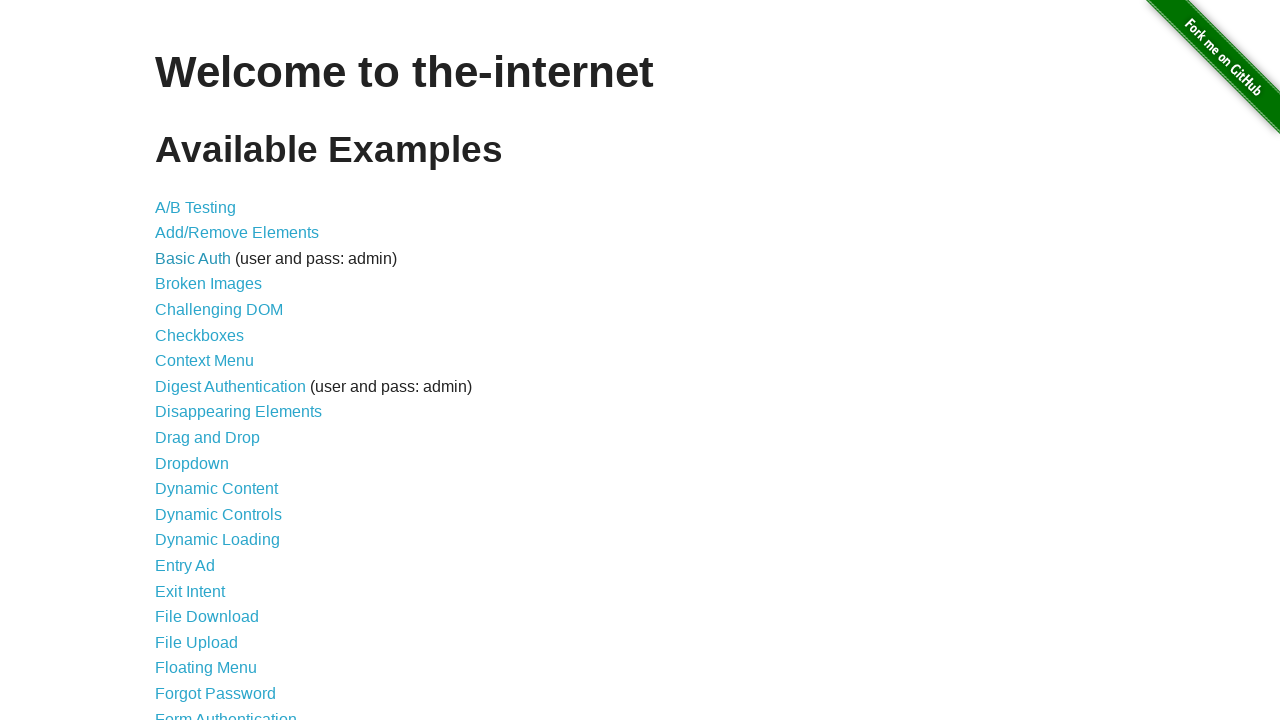

Page load completed
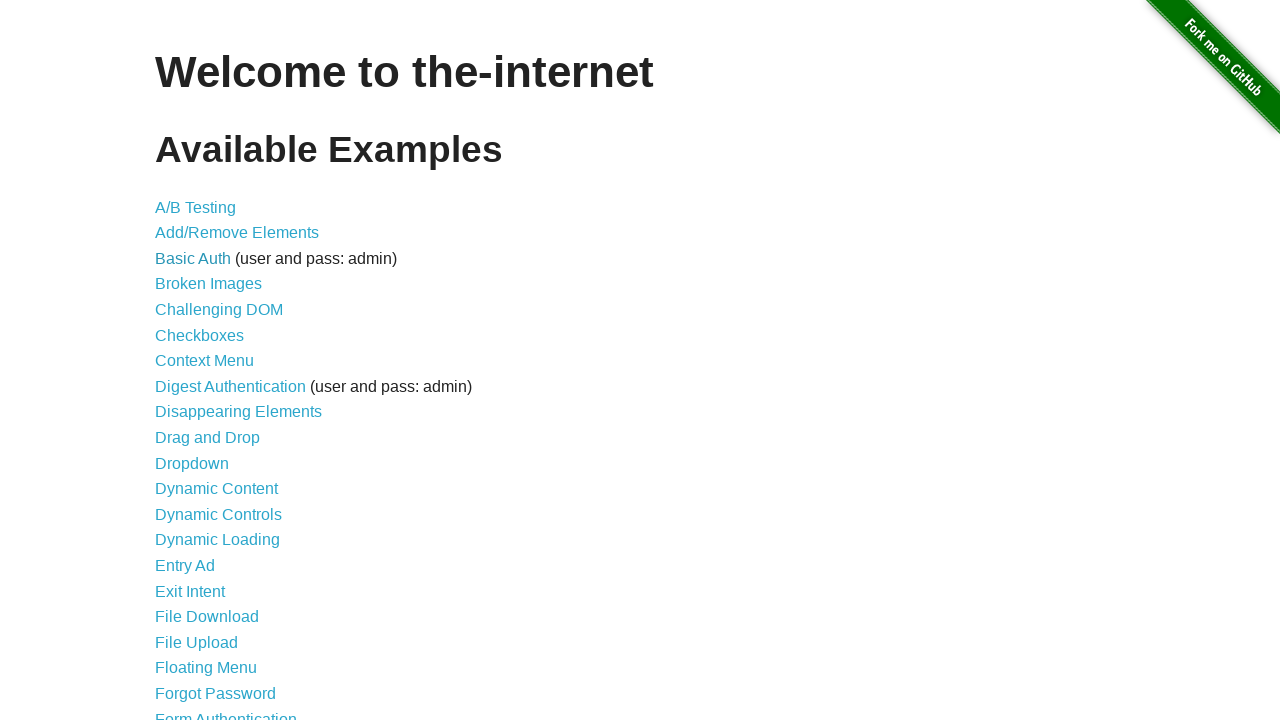

Clicked link 4 of 44 at (208, 284) on ul li a >> nth=3
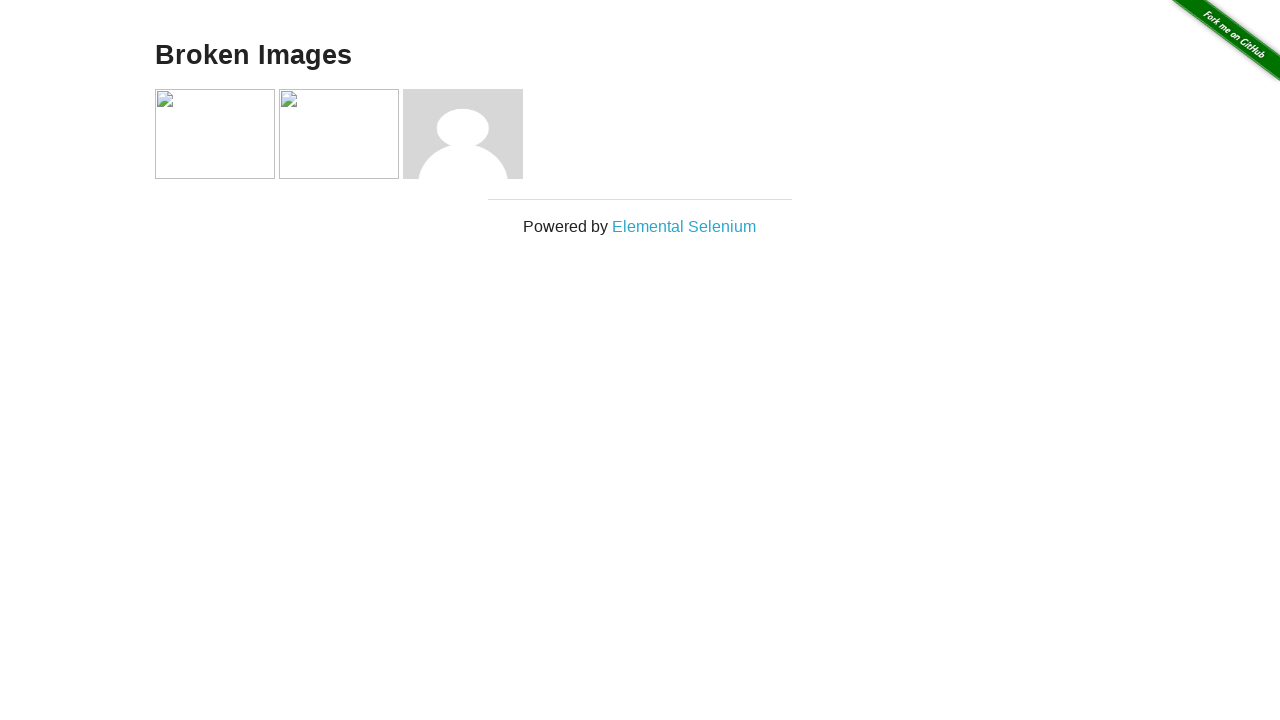

Navigated back to main page
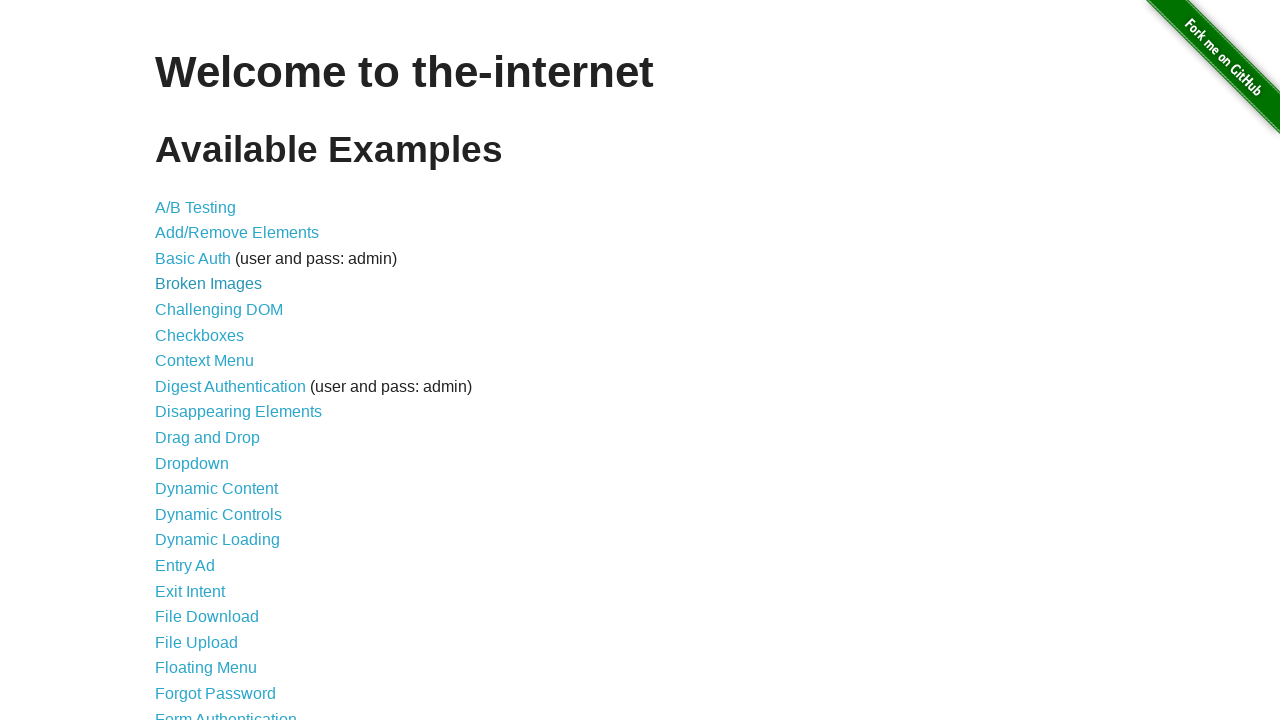

Page load completed
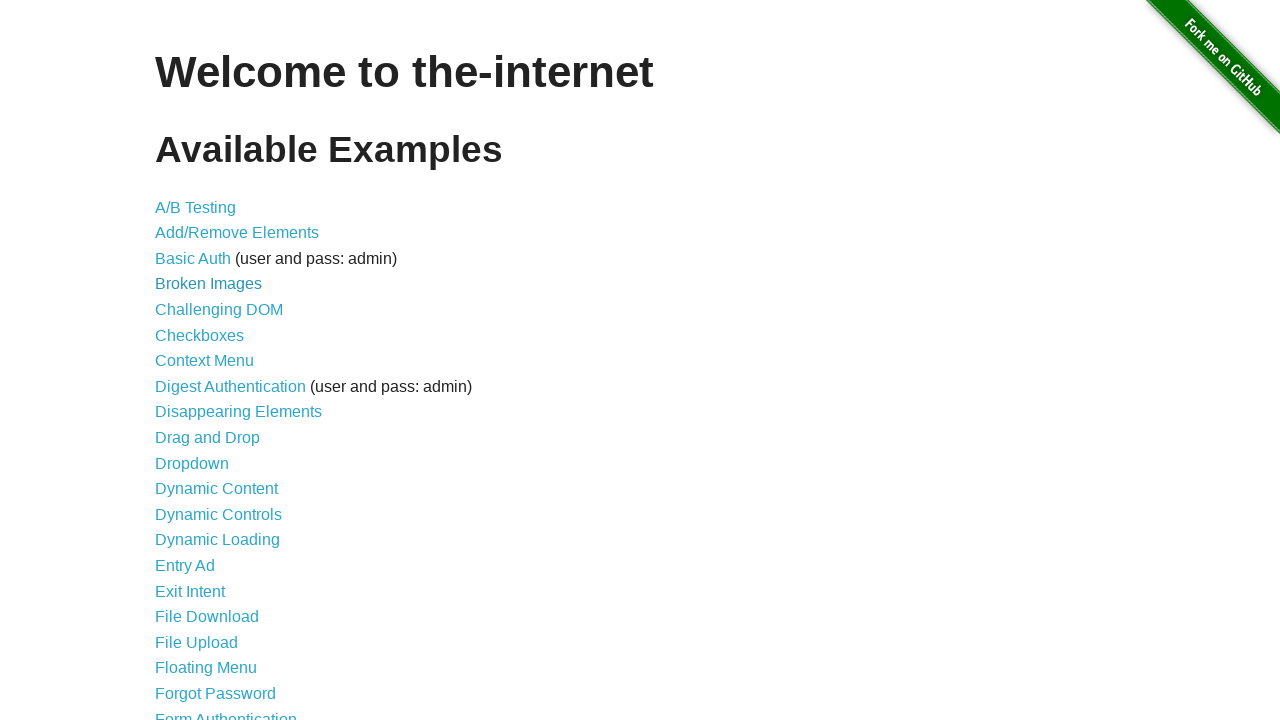

Clicked link 5 of 44 at (219, 310) on ul li a >> nth=4
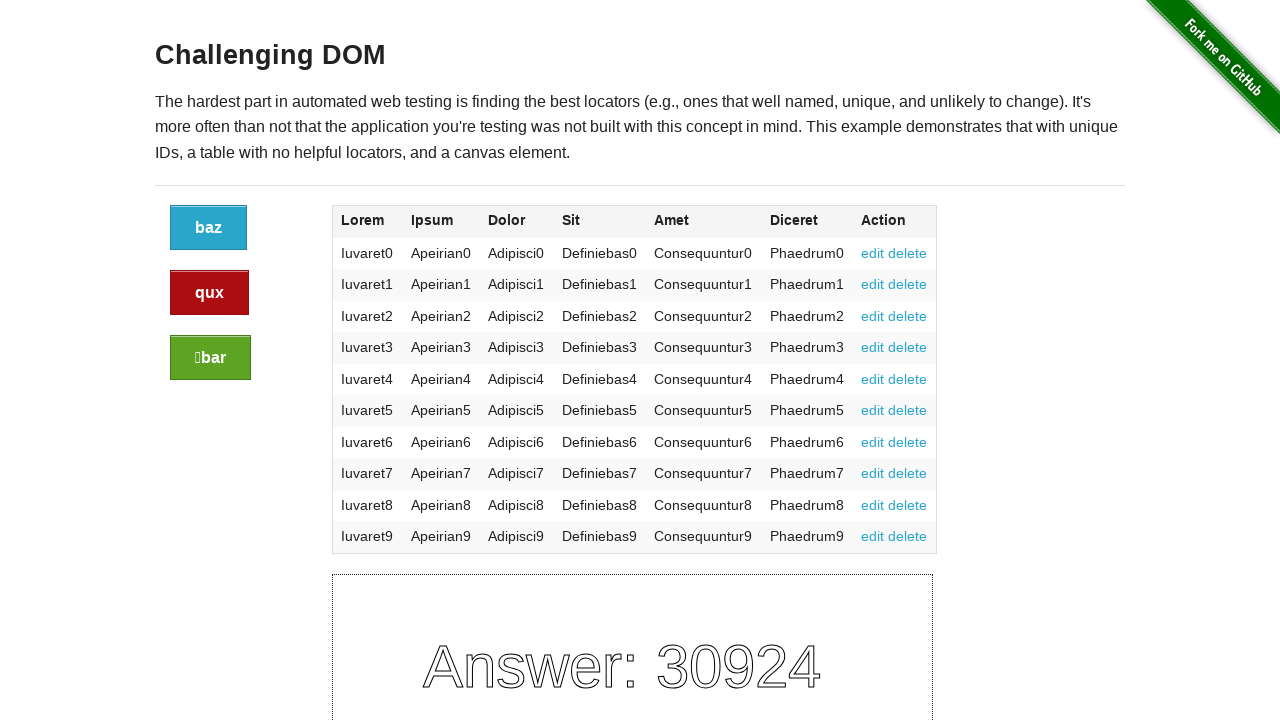

Navigated back to main page
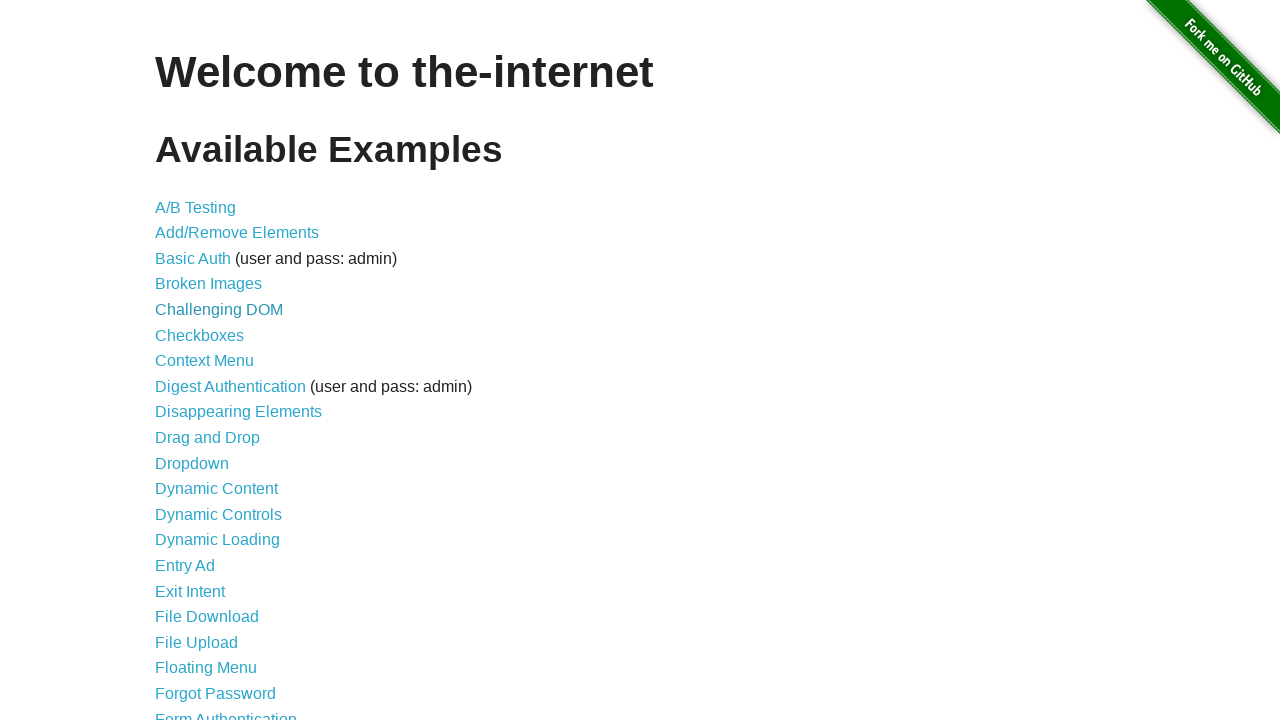

Page load completed
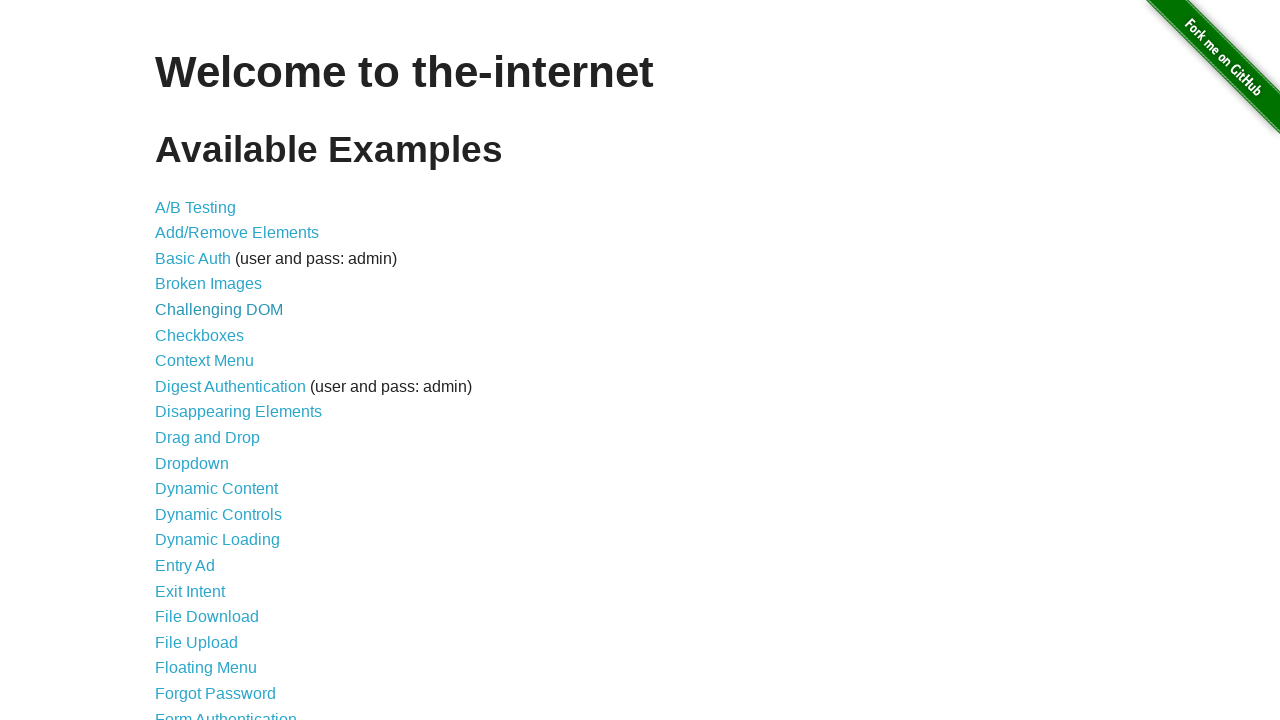

Clicked link 6 of 44 at (200, 335) on ul li a >> nth=5
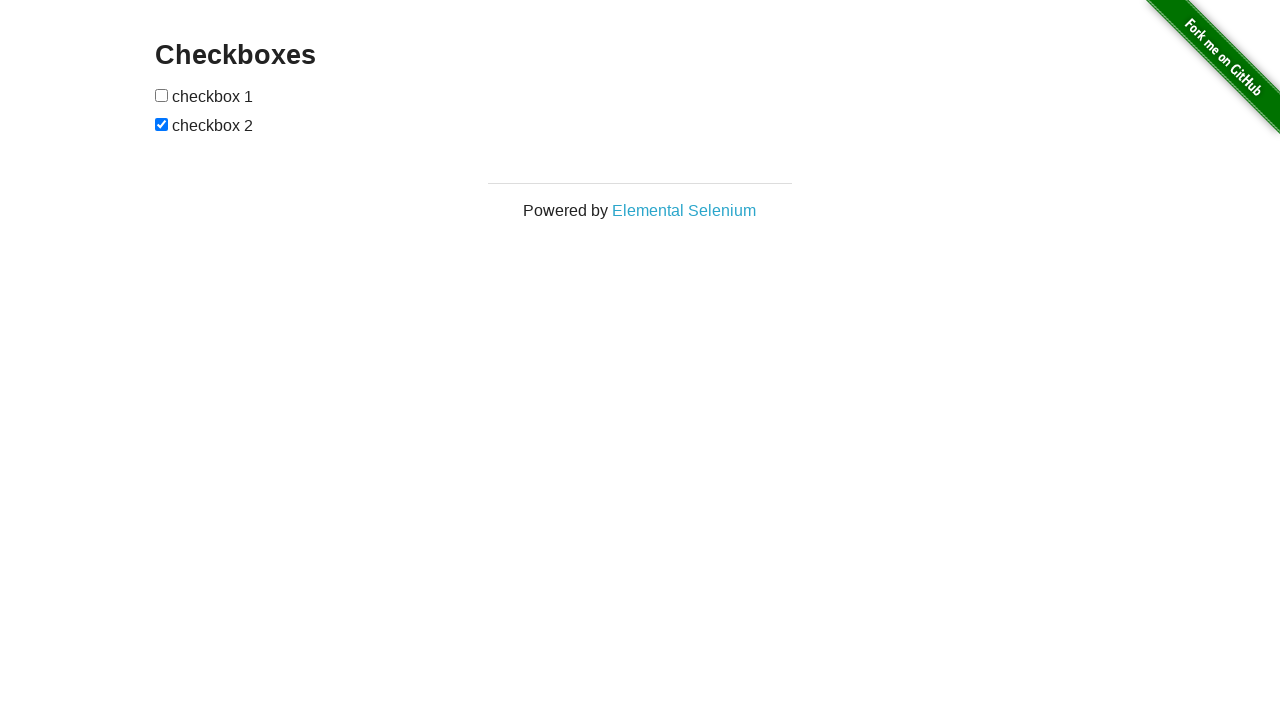

Navigated back to main page
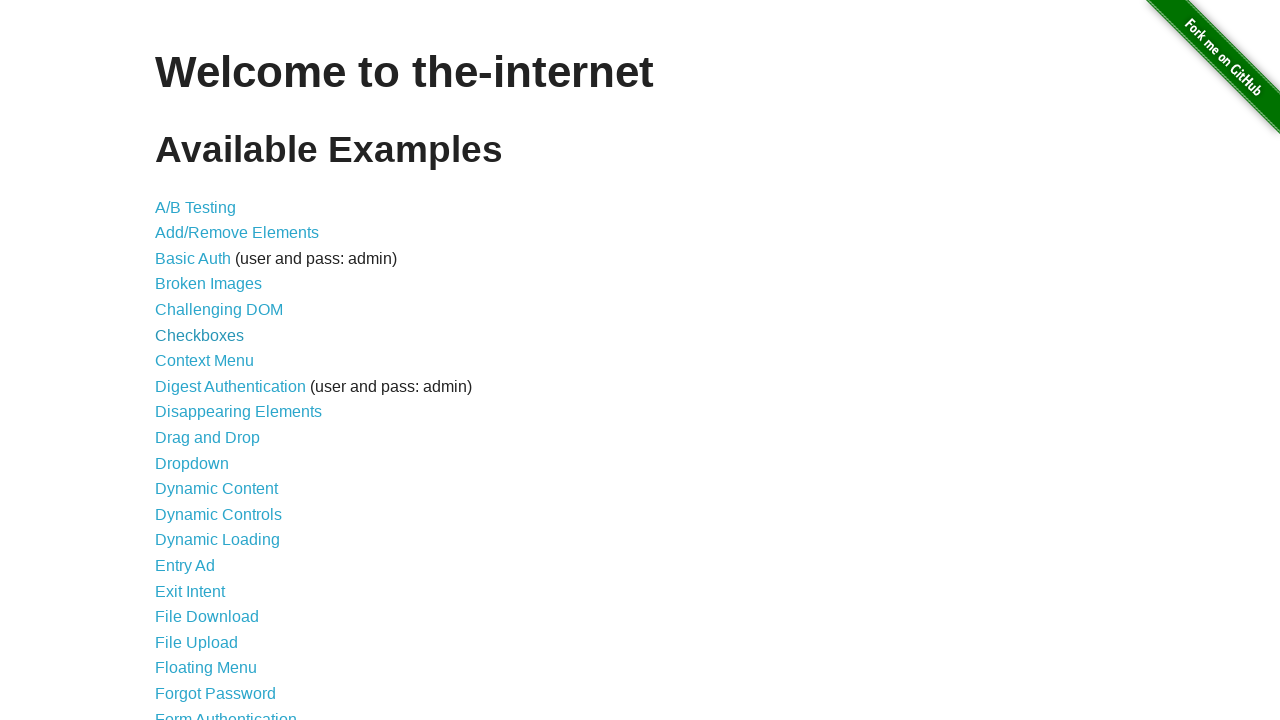

Page load completed
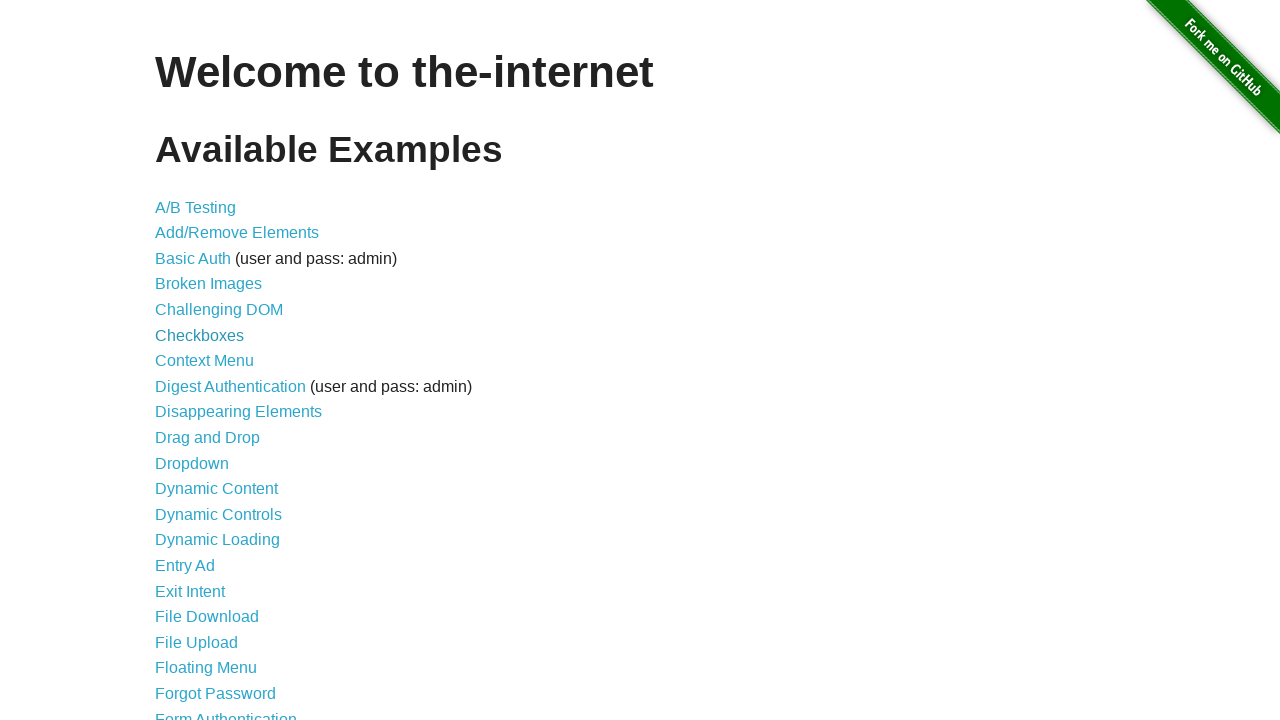

Clicked link 7 of 44 at (204, 361) on ul li a >> nth=6
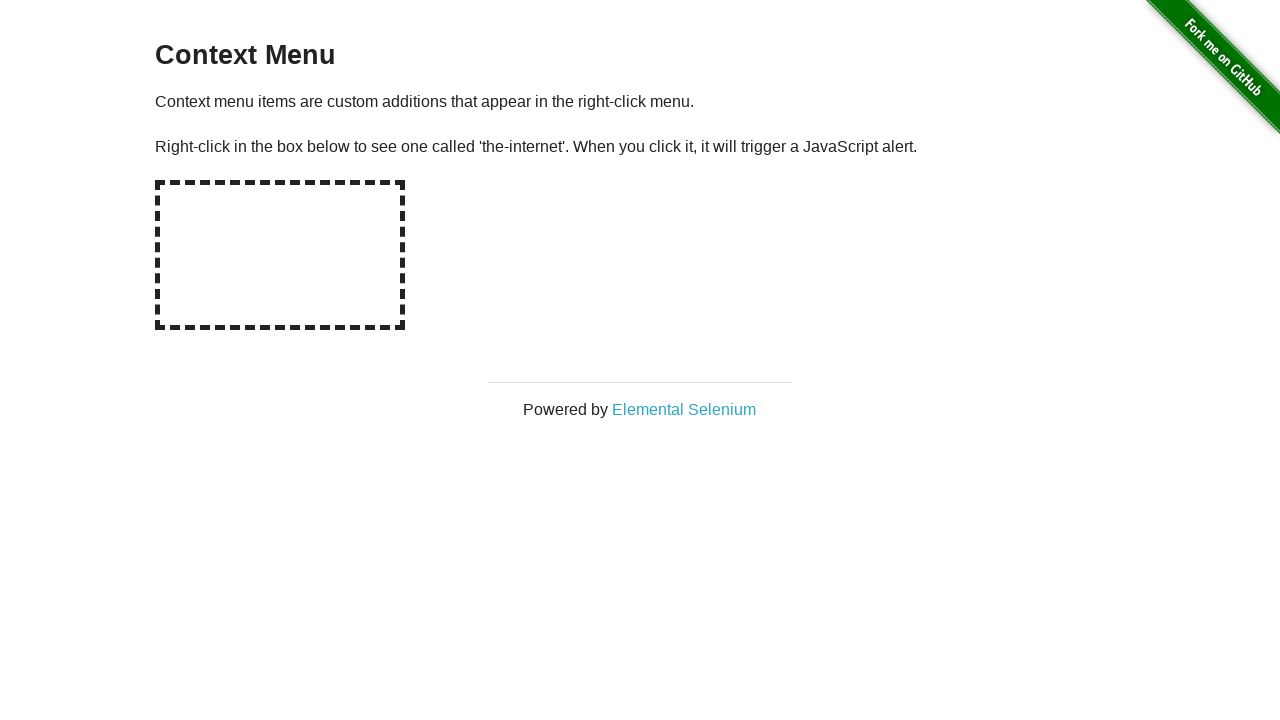

Navigated back to main page
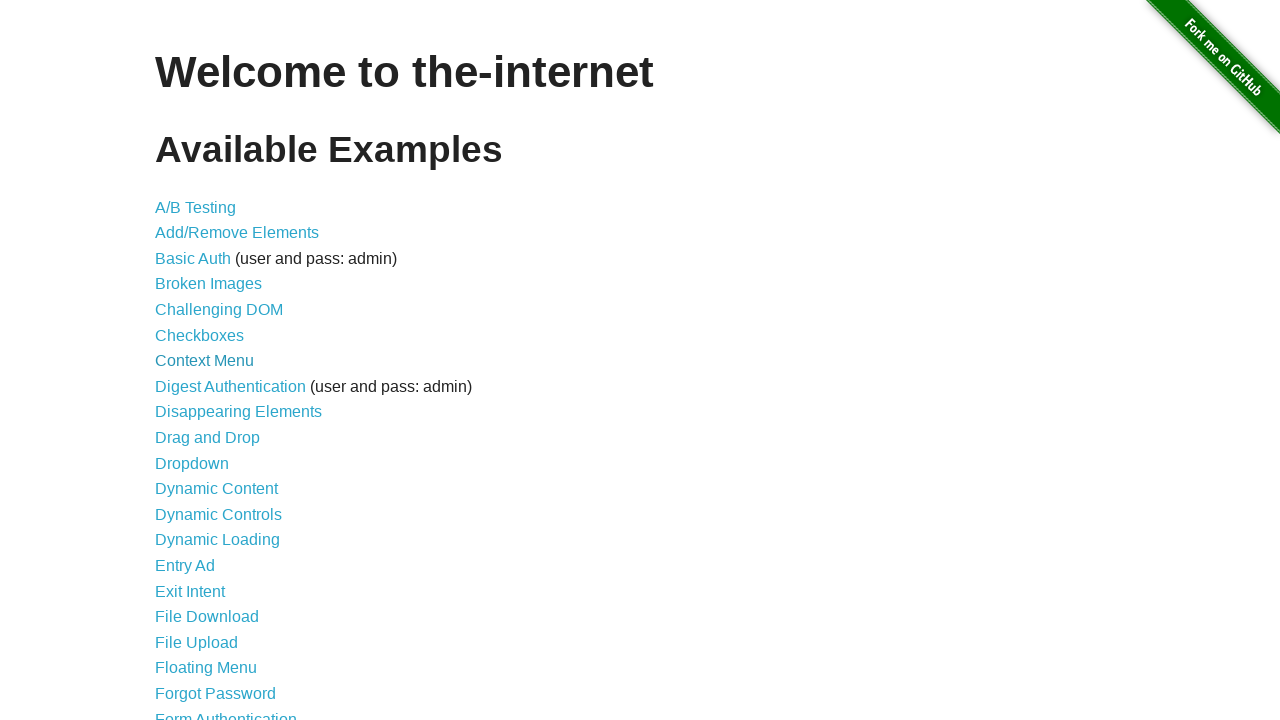

Page load completed
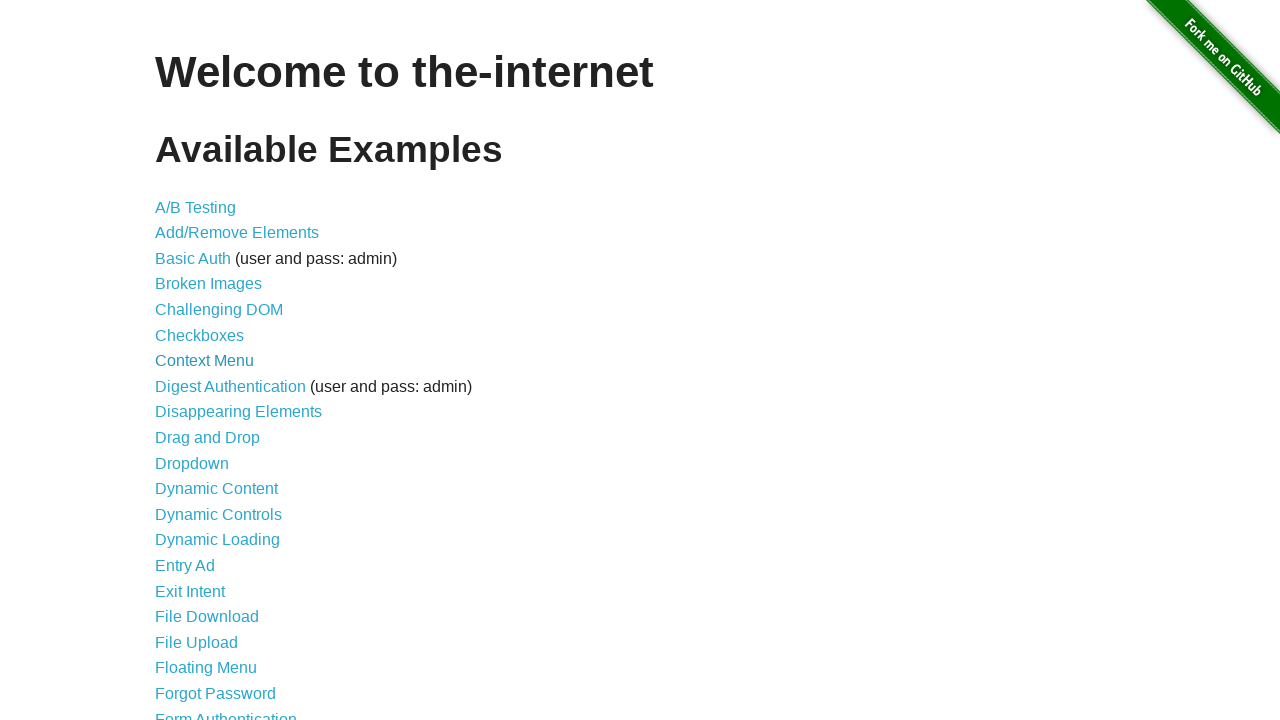

Clicked link 8 of 44 at (230, 386) on ul li a >> nth=7
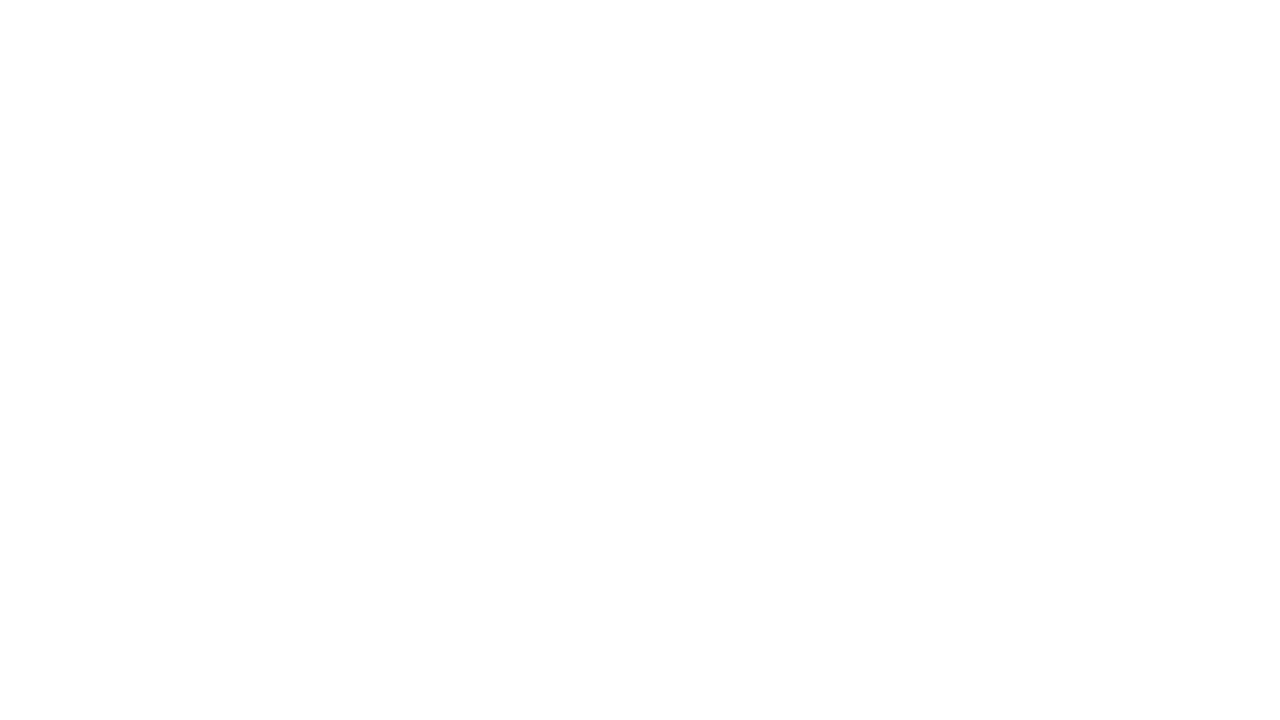

Navigated back to main page
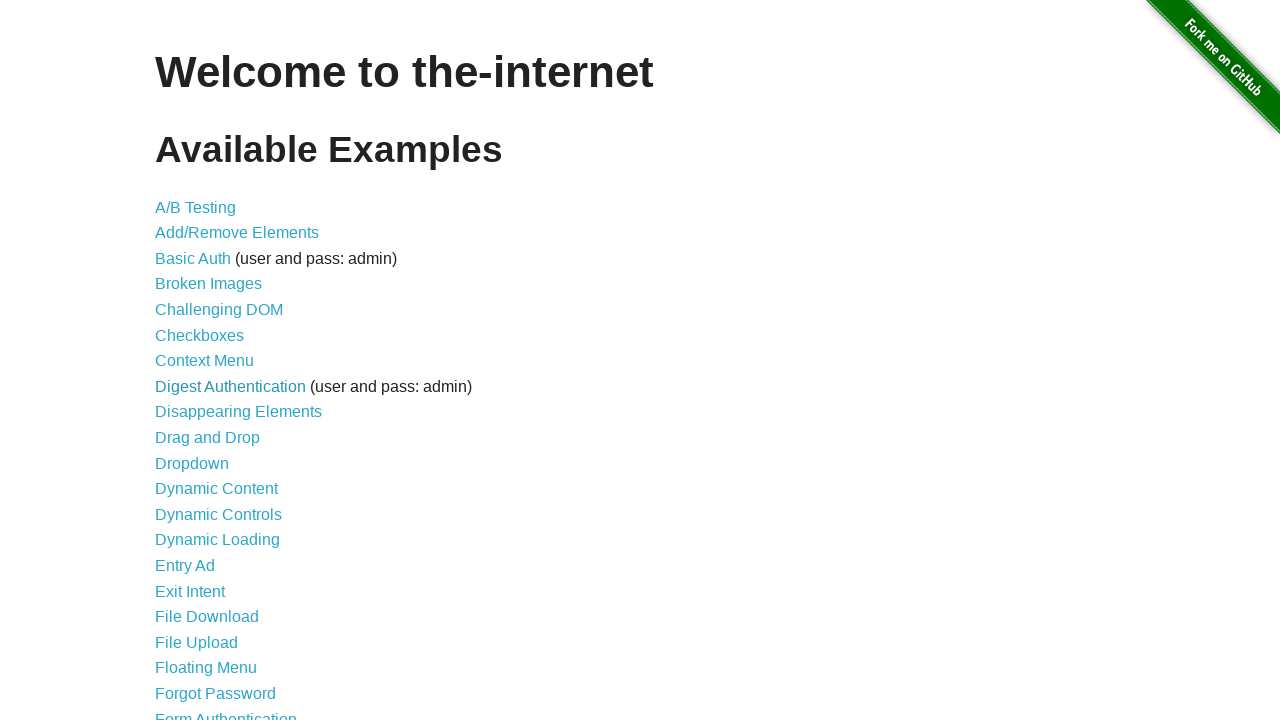

Page load completed
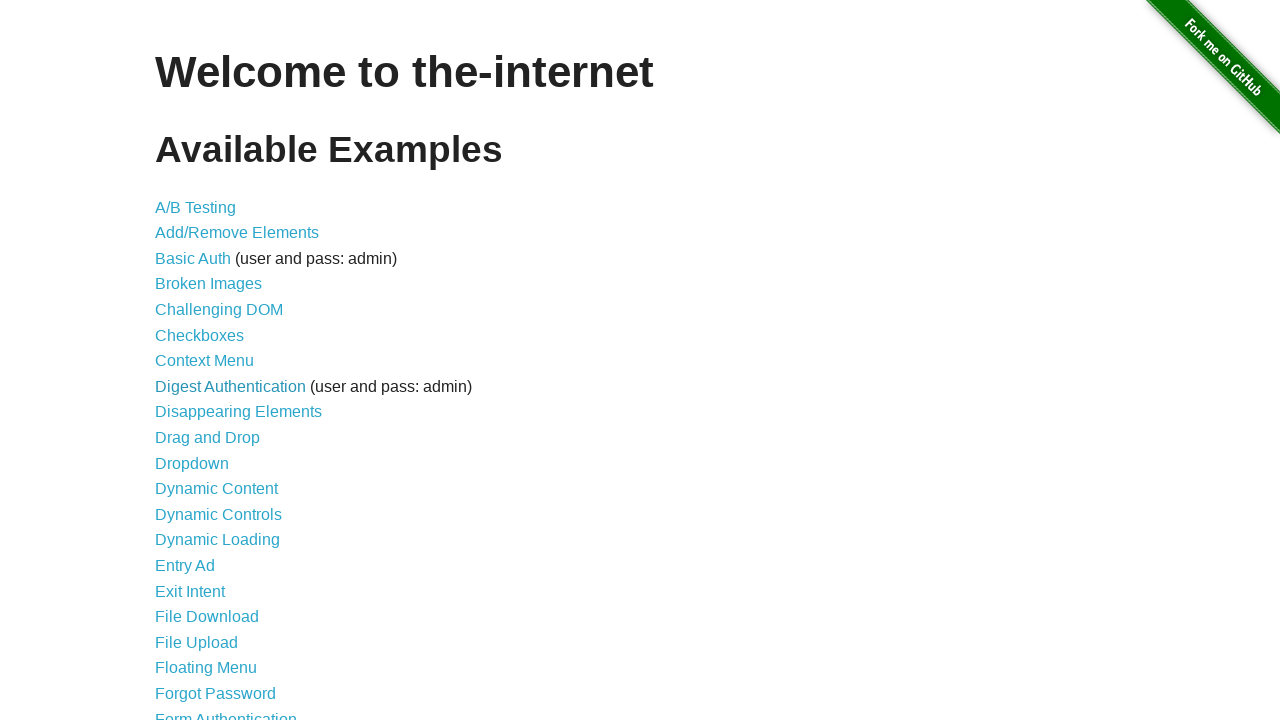

Clicked link 9 of 44 at (238, 412) on ul li a >> nth=8
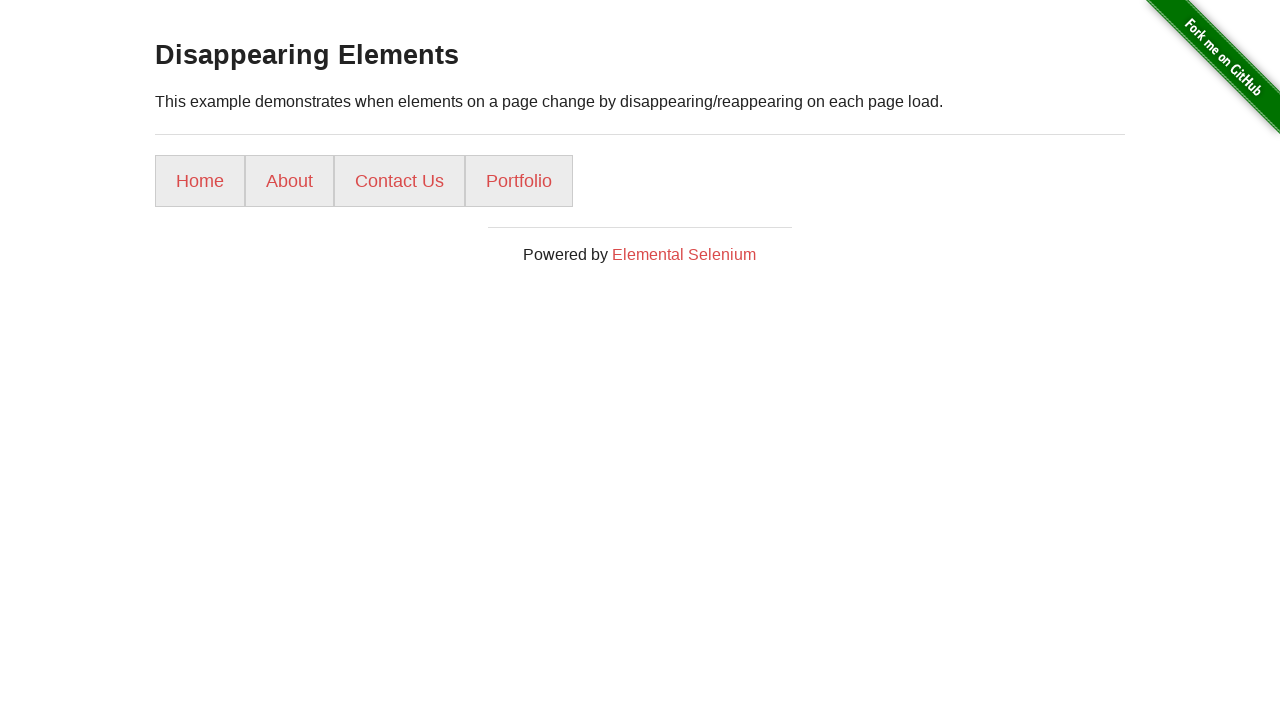

Navigated back to main page
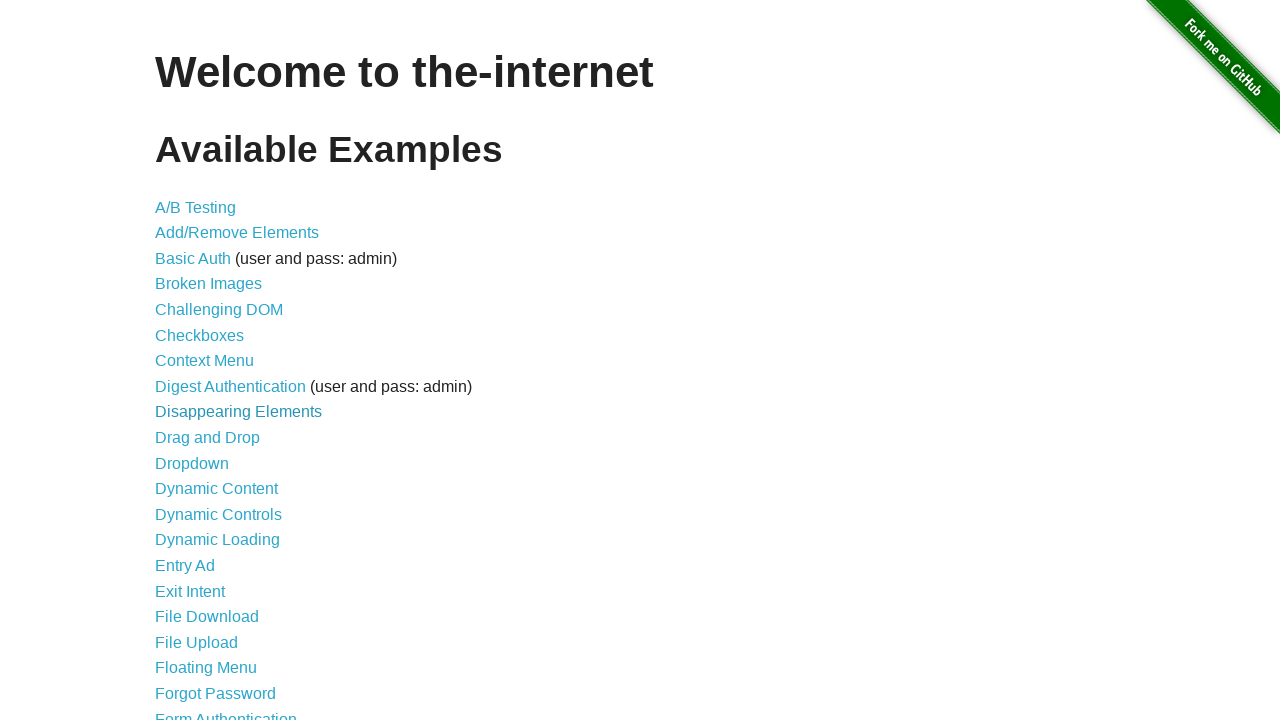

Page load completed
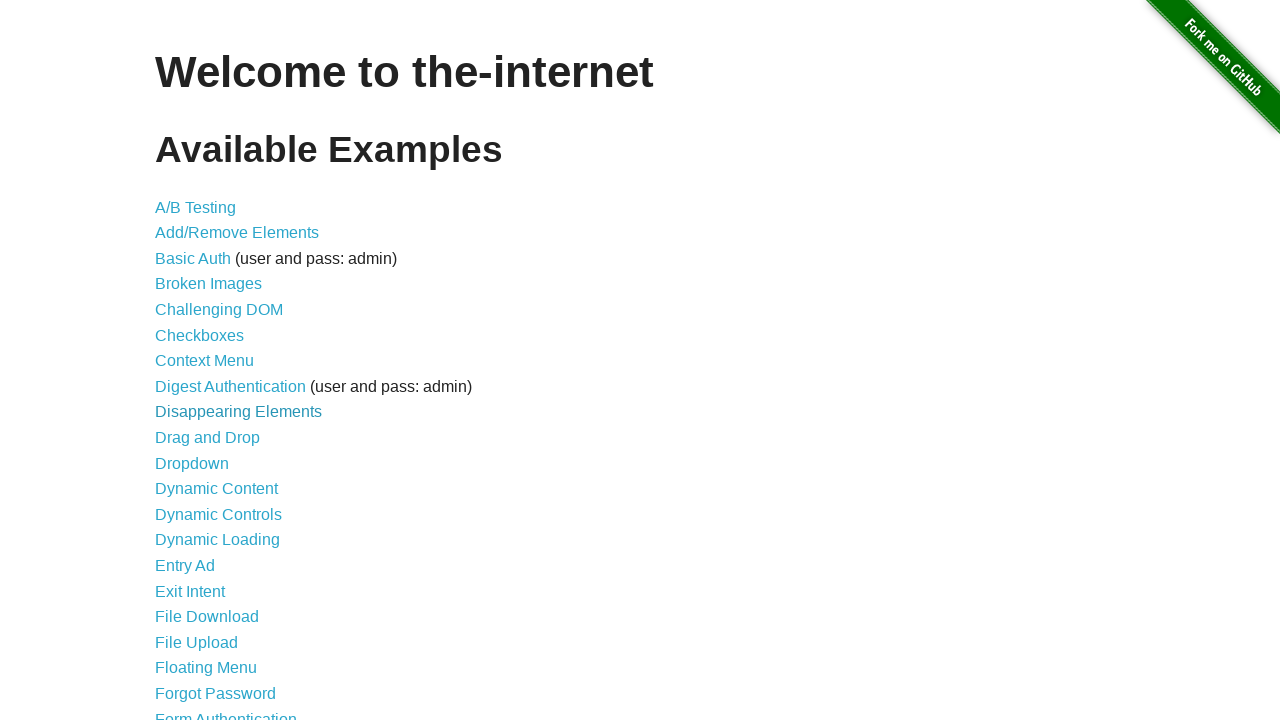

Clicked link 10 of 44 at (208, 438) on ul li a >> nth=9
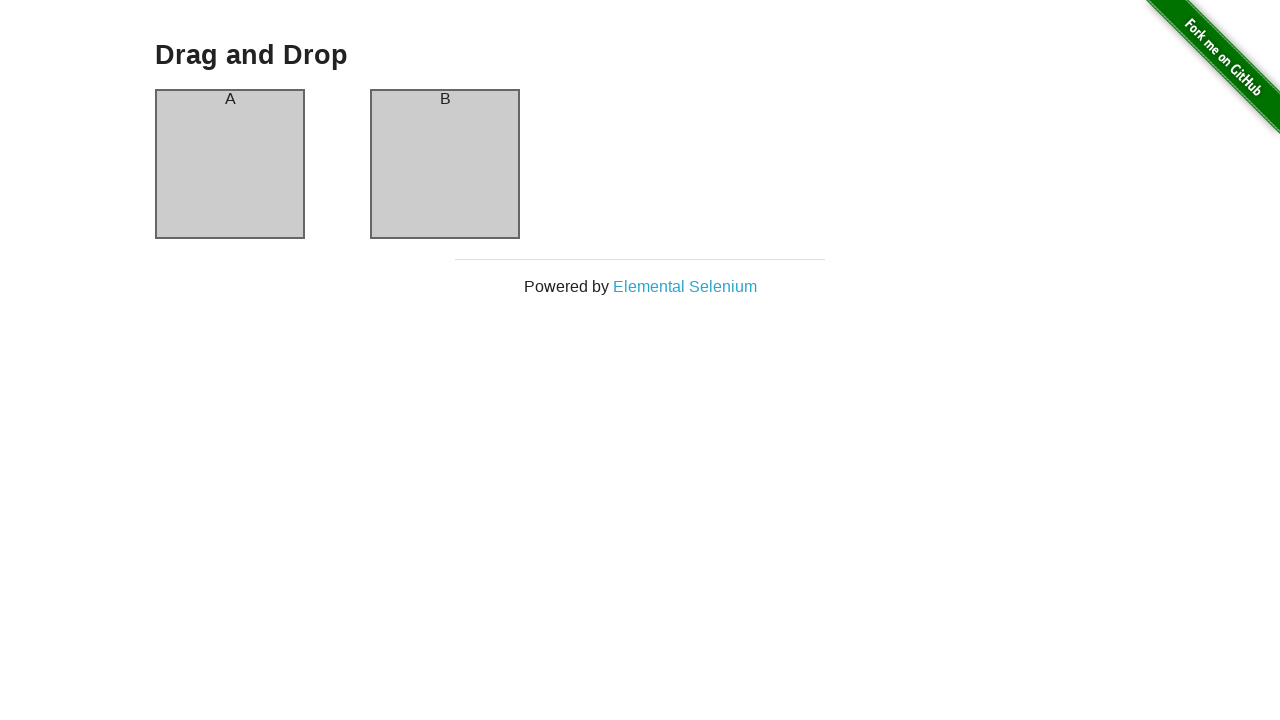

Navigated back to main page
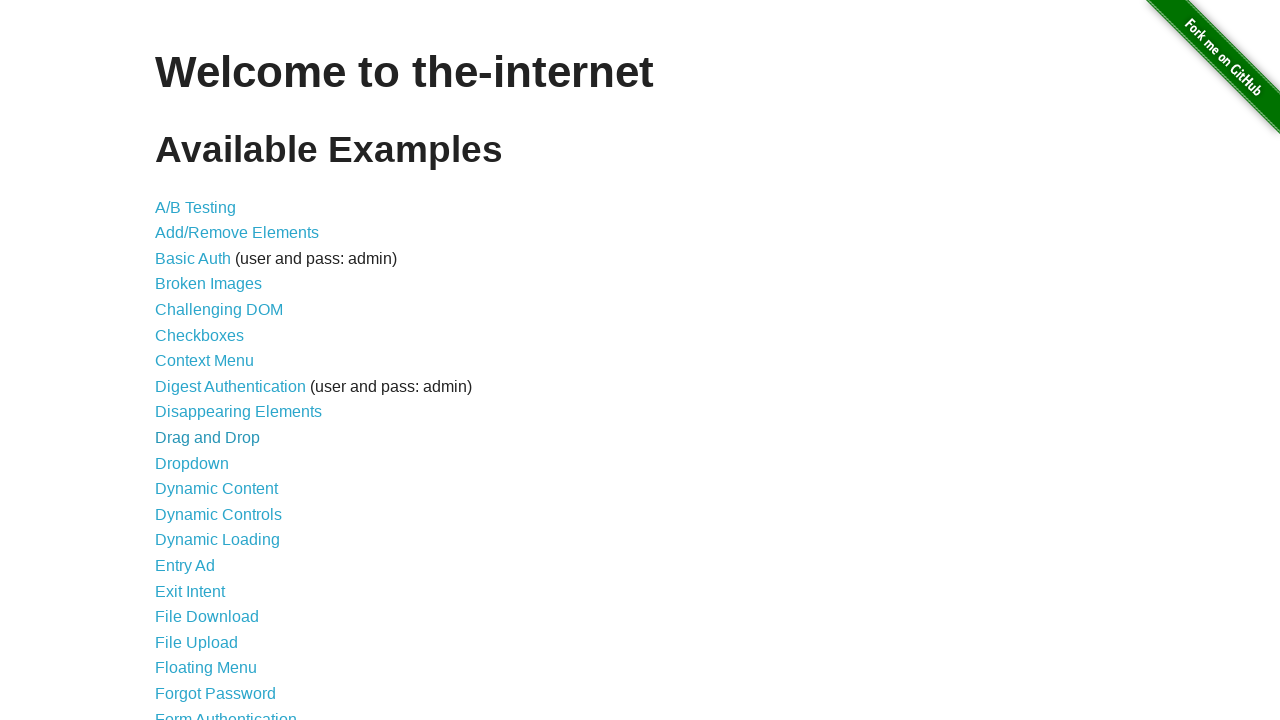

Page load completed
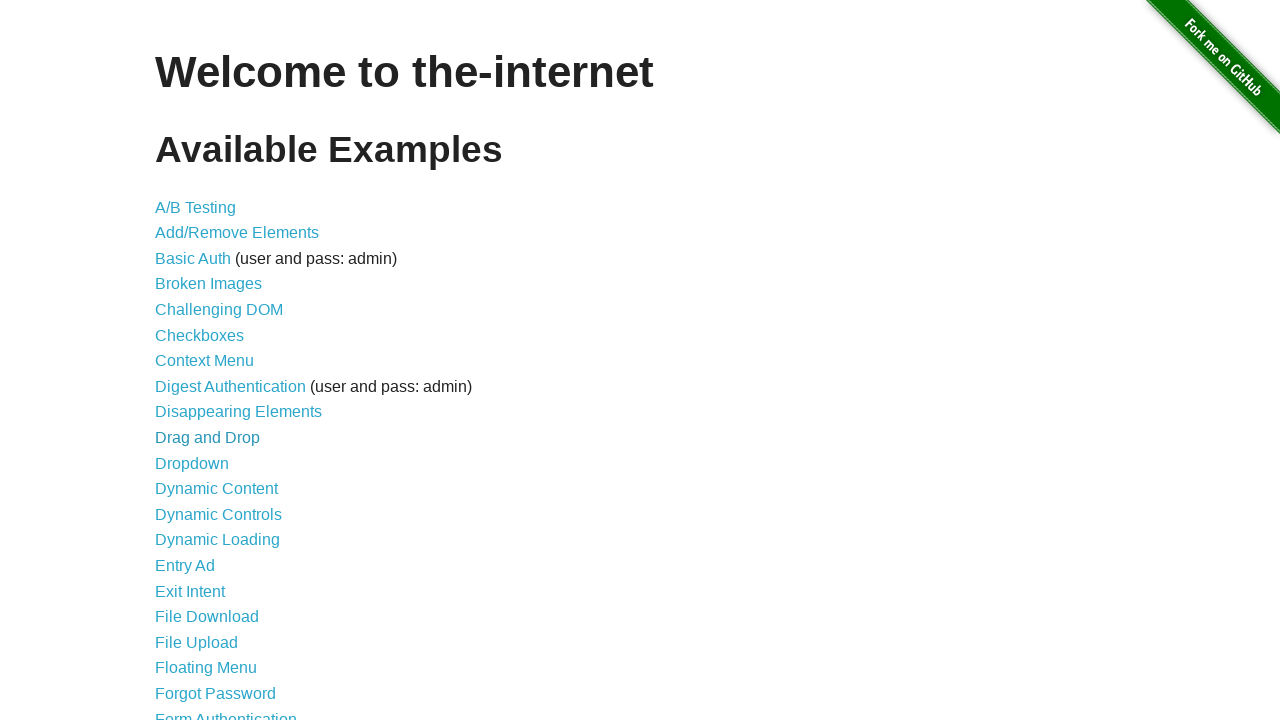

Clicked link 11 of 44 at (192, 463) on ul li a >> nth=10
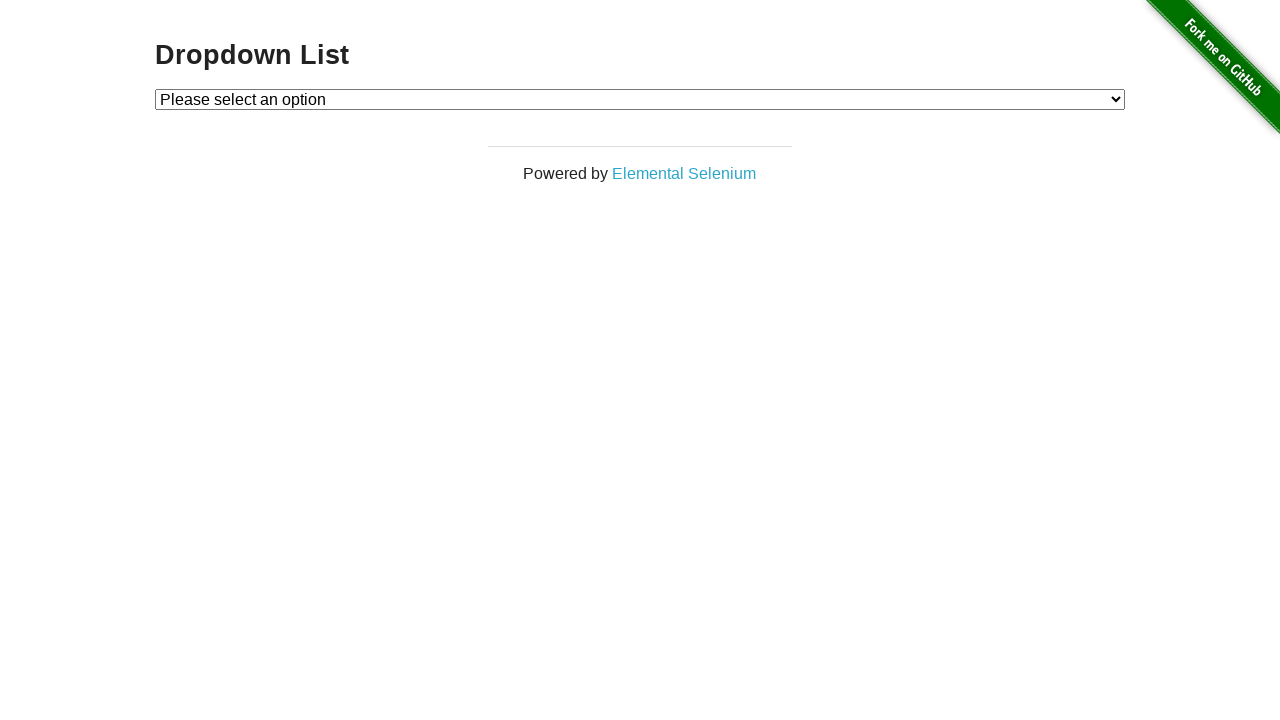

Navigated back to main page
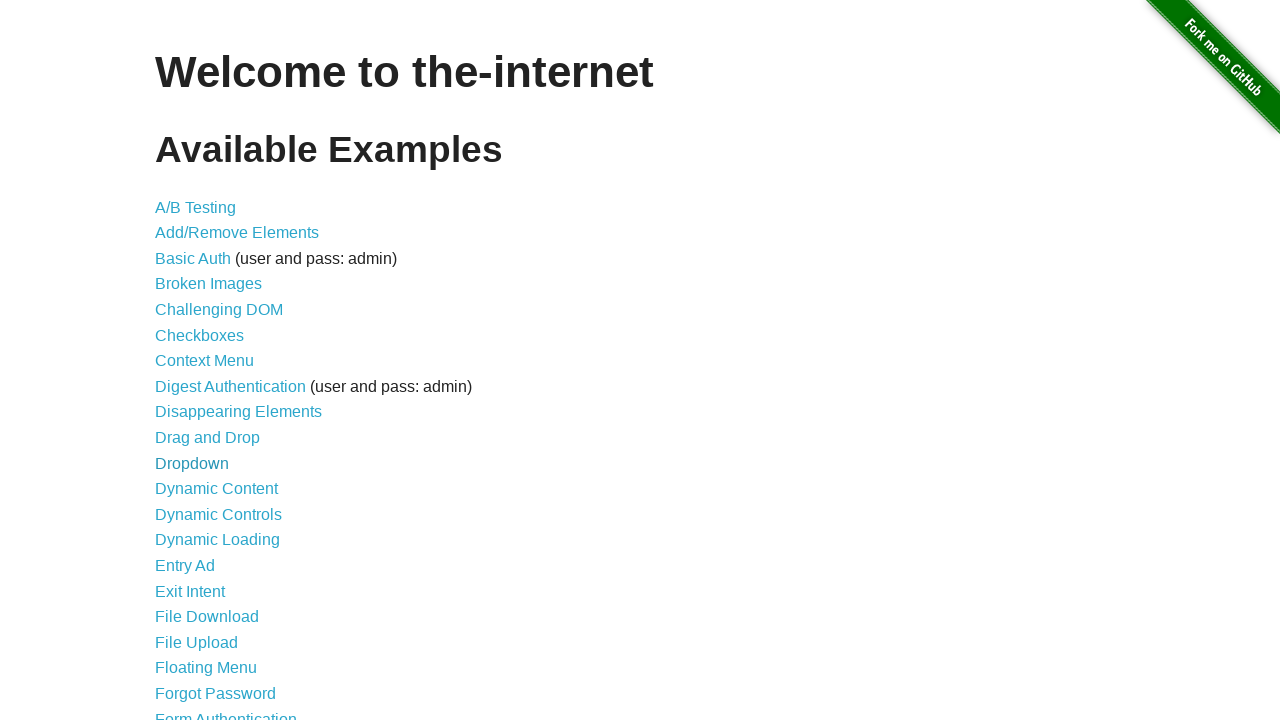

Page load completed
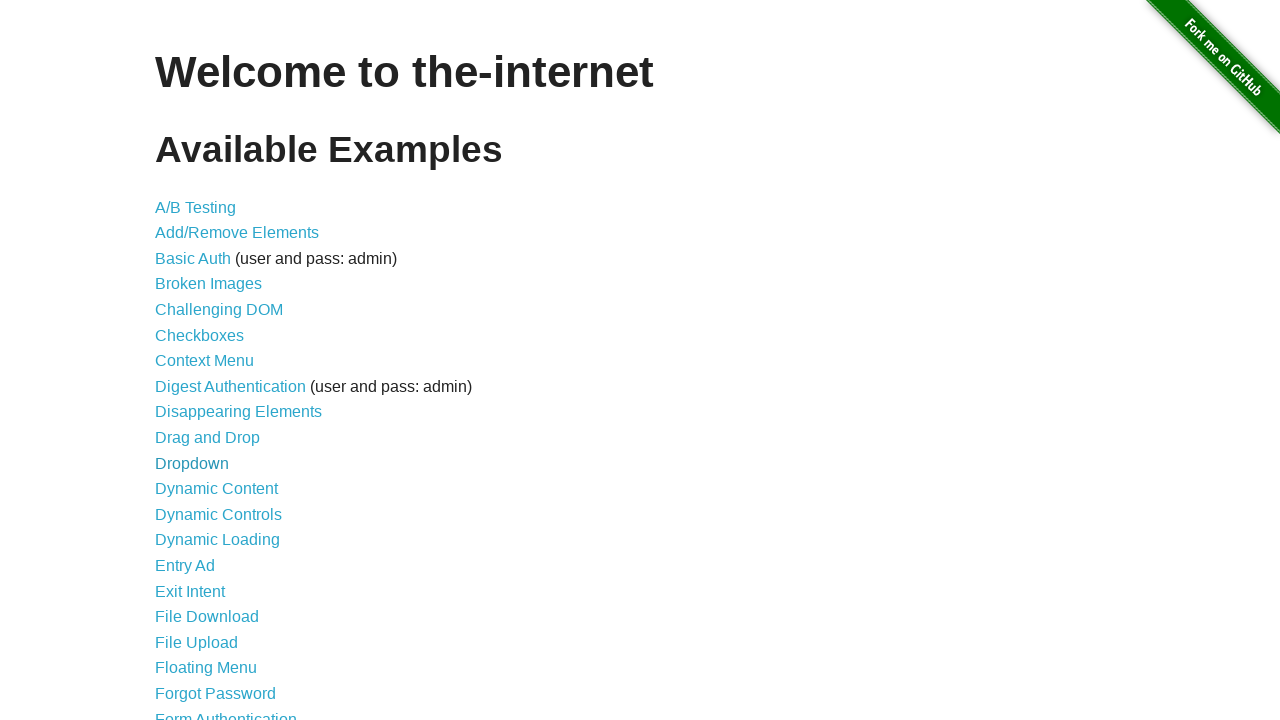

Clicked link 12 of 44 at (216, 489) on ul li a >> nth=11
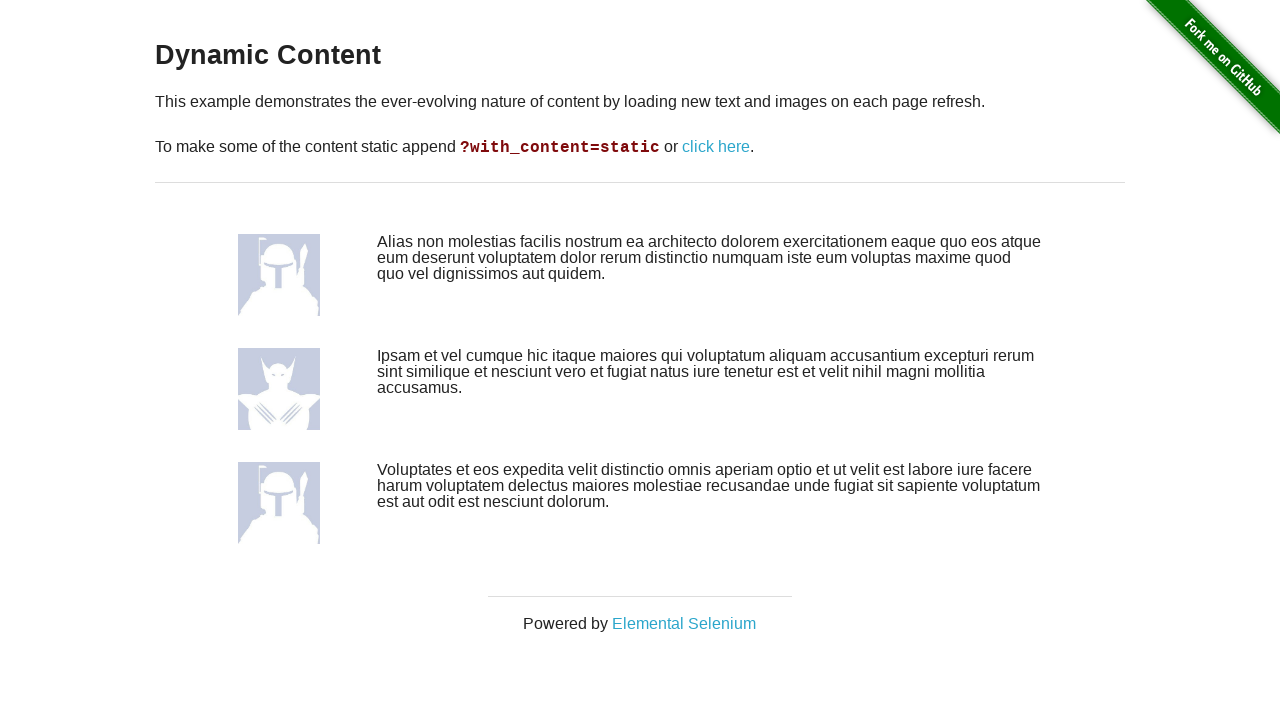

Navigated back to main page
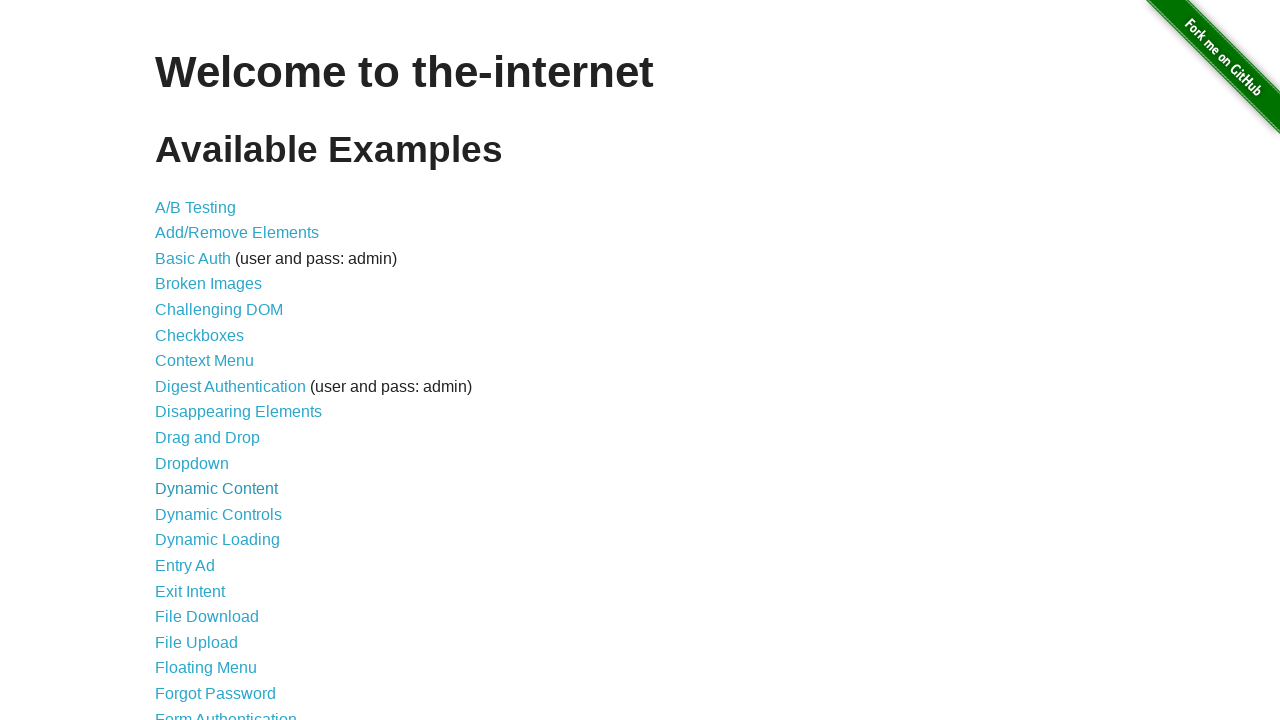

Page load completed
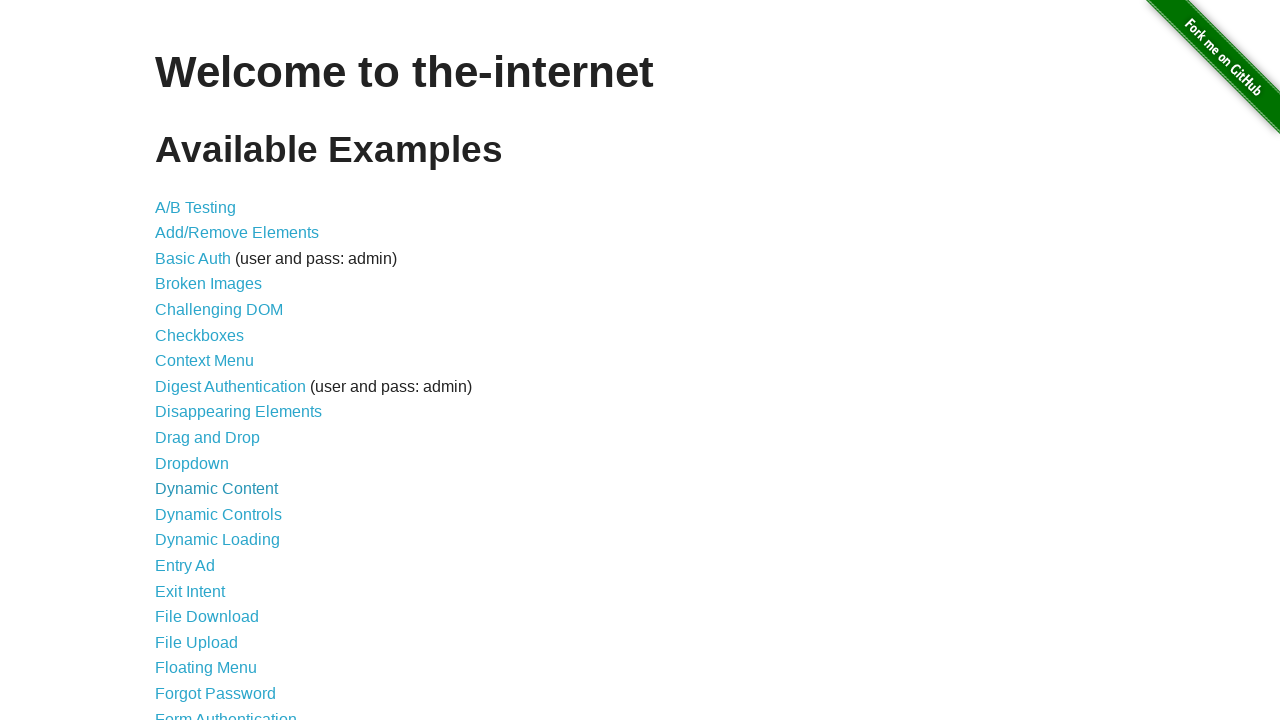

Clicked link 13 of 44 at (218, 514) on ul li a >> nth=12
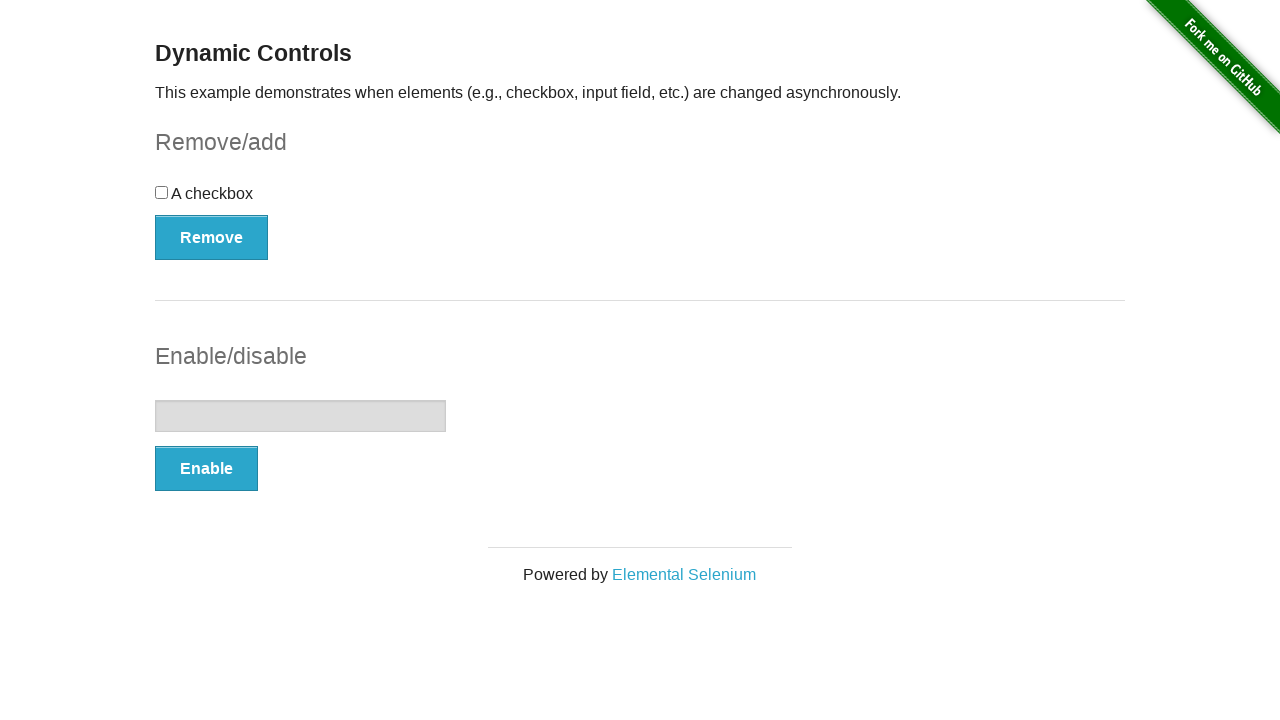

Navigated back to main page
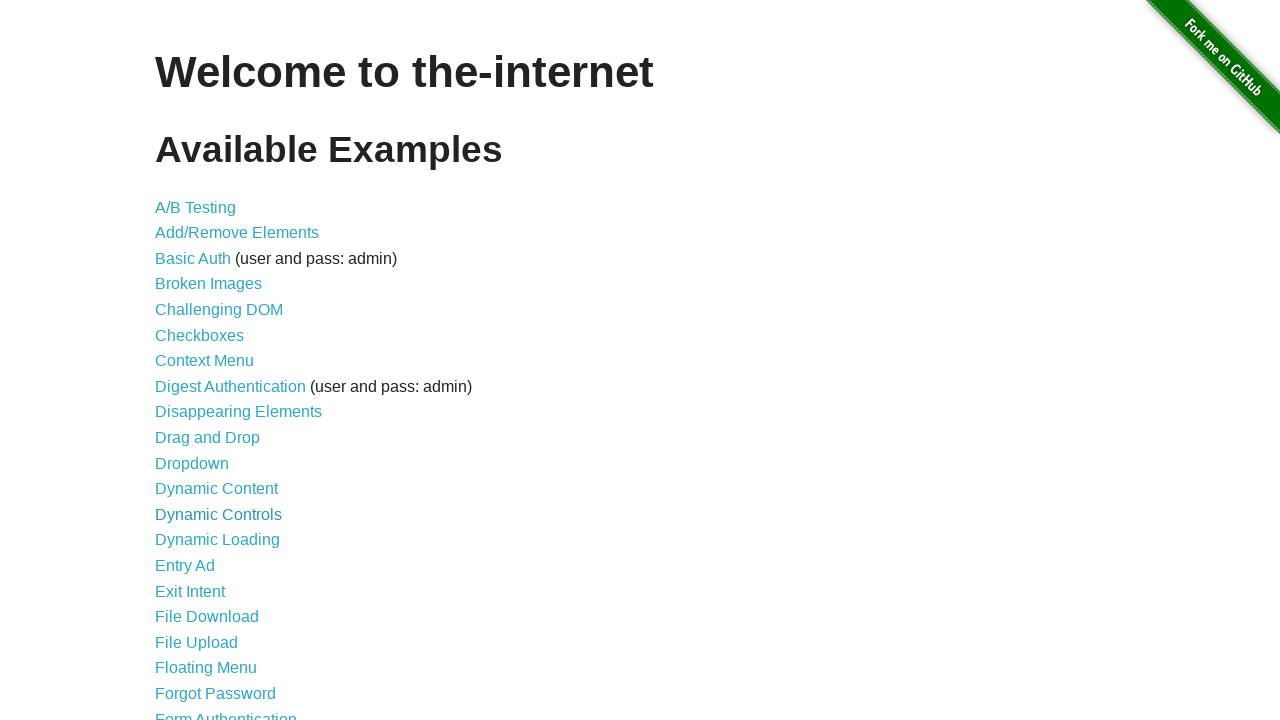

Page load completed
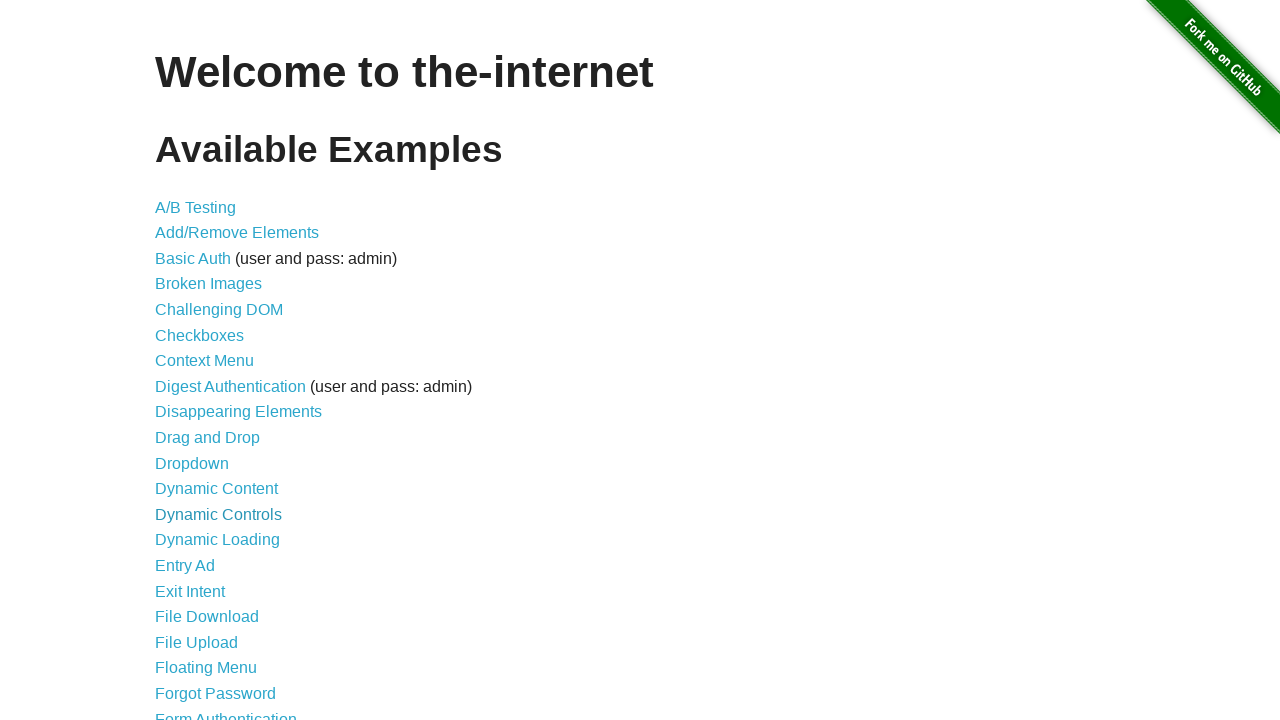

Clicked link 14 of 44 at (218, 540) on ul li a >> nth=13
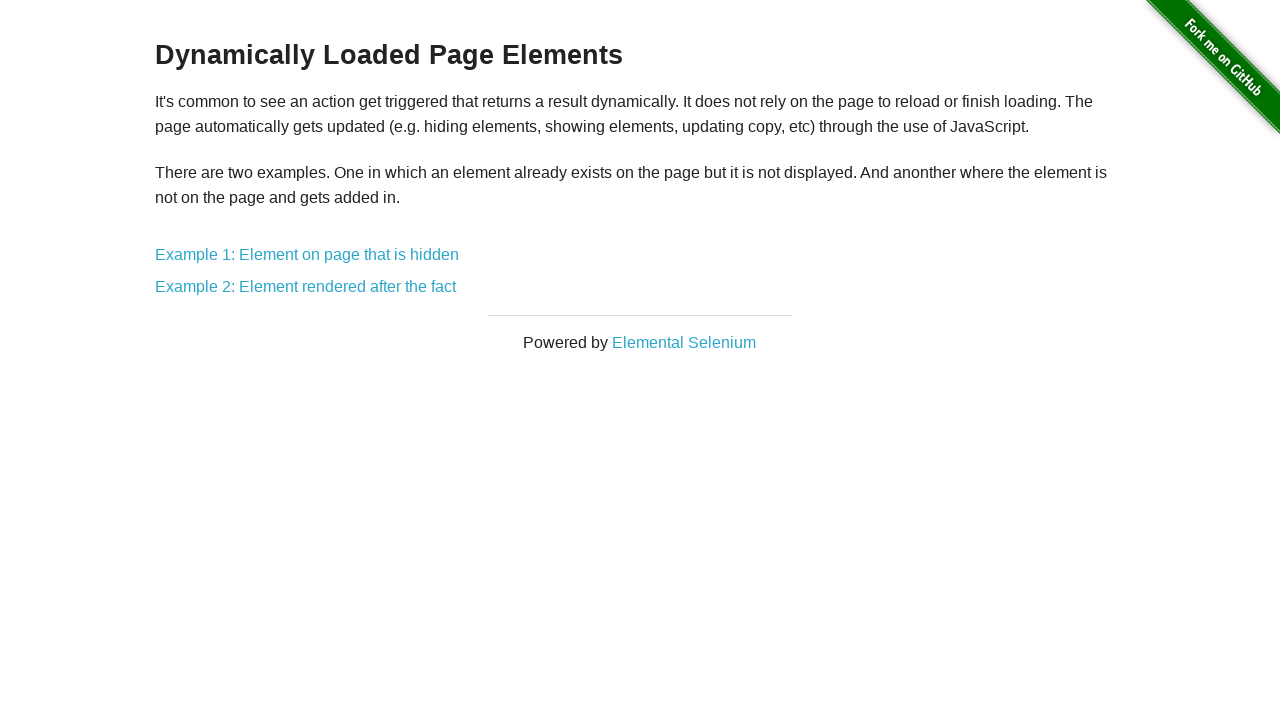

Navigated back to main page
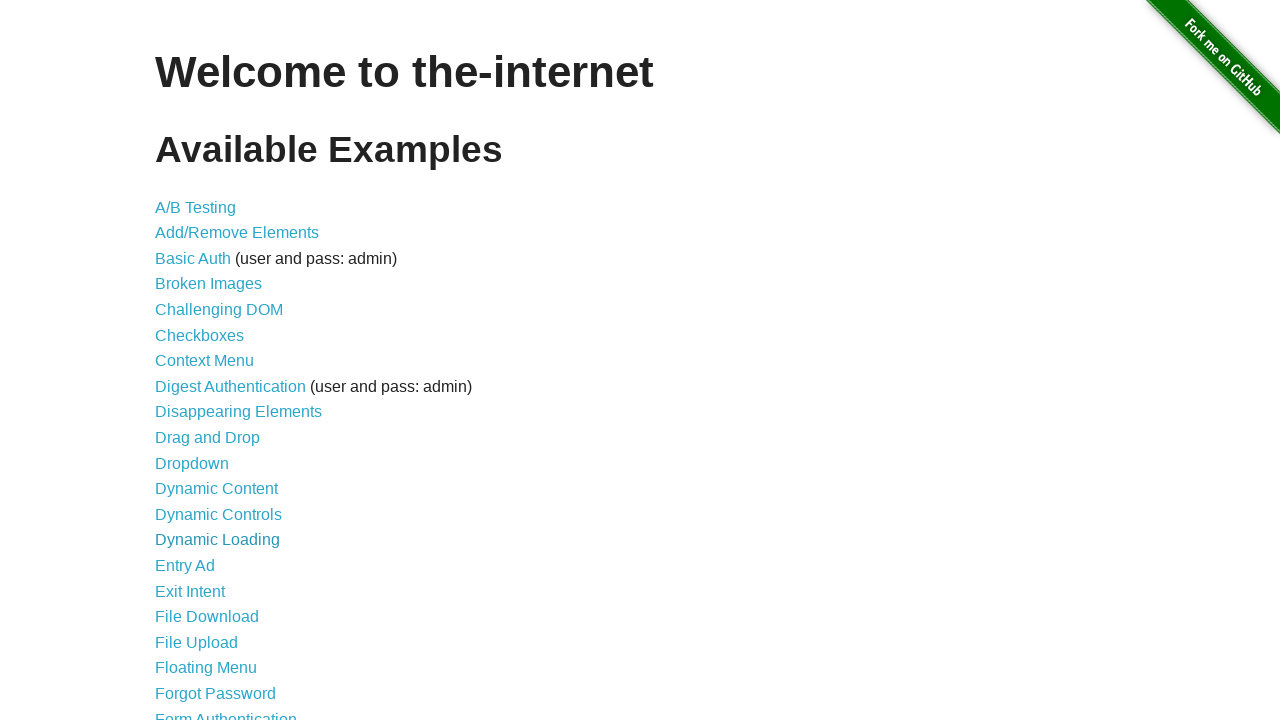

Page load completed
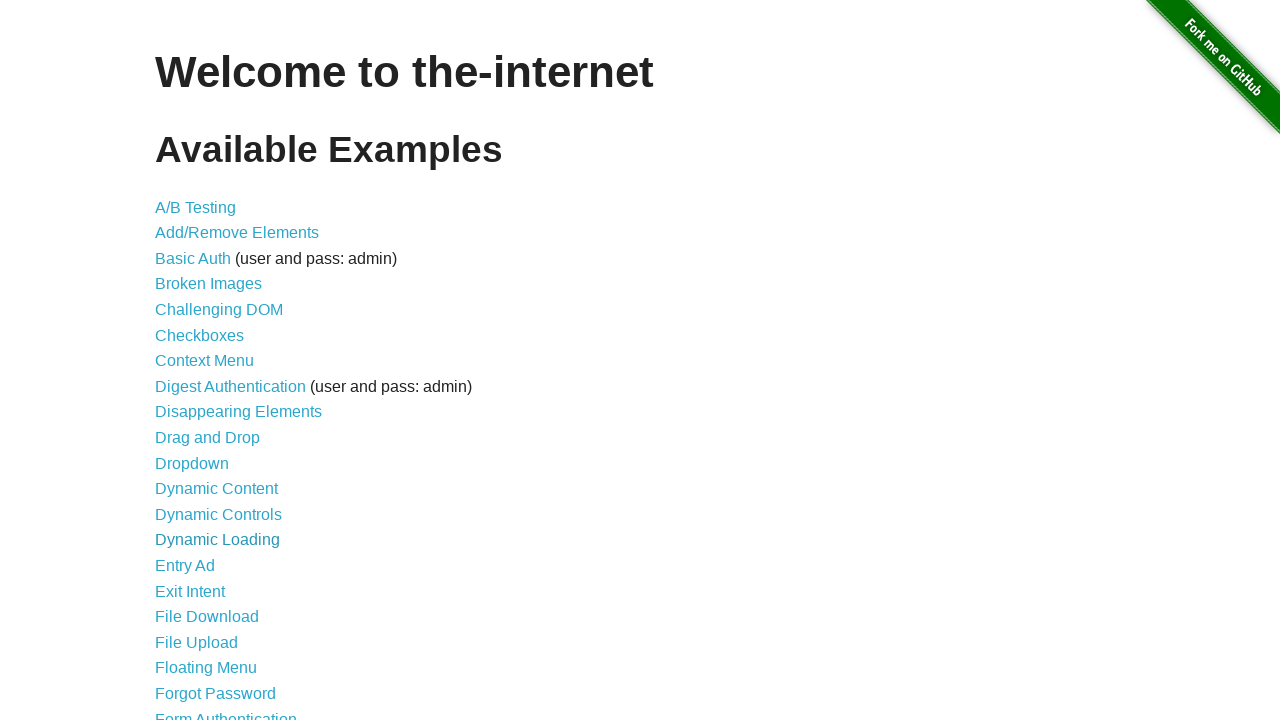

Clicked link 15 of 44 at (185, 566) on ul li a >> nth=14
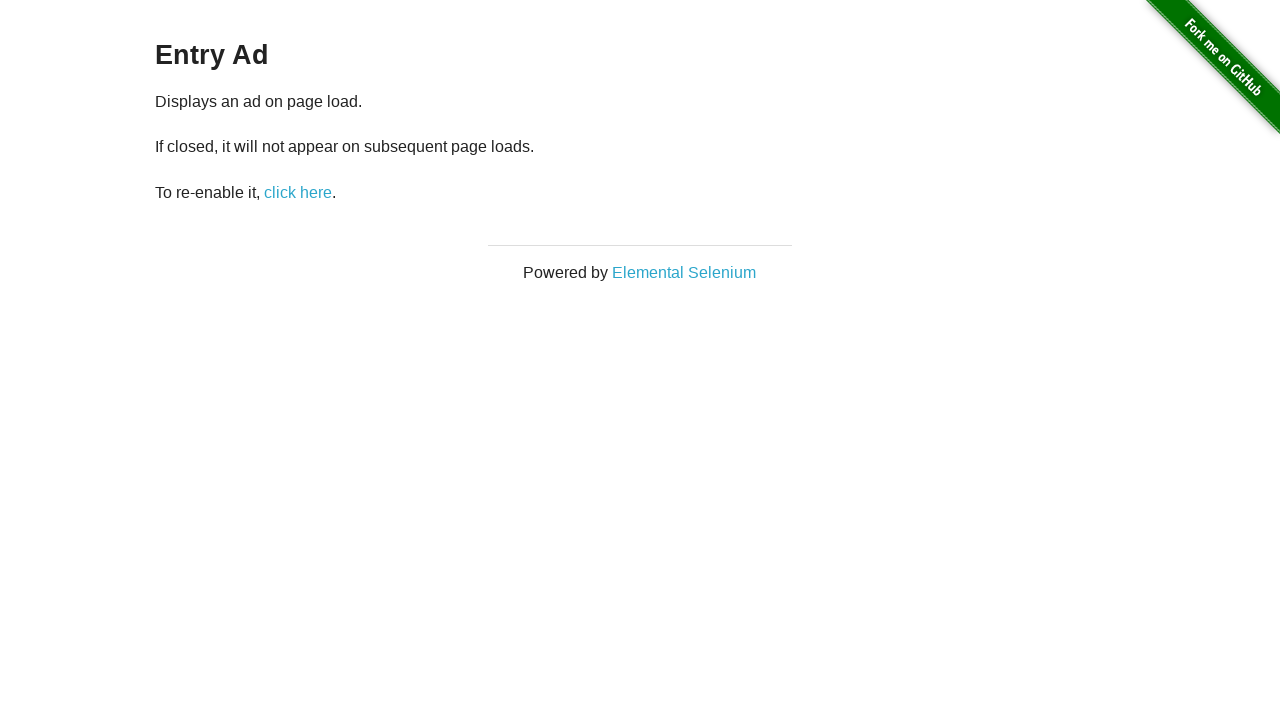

Navigated back to main page
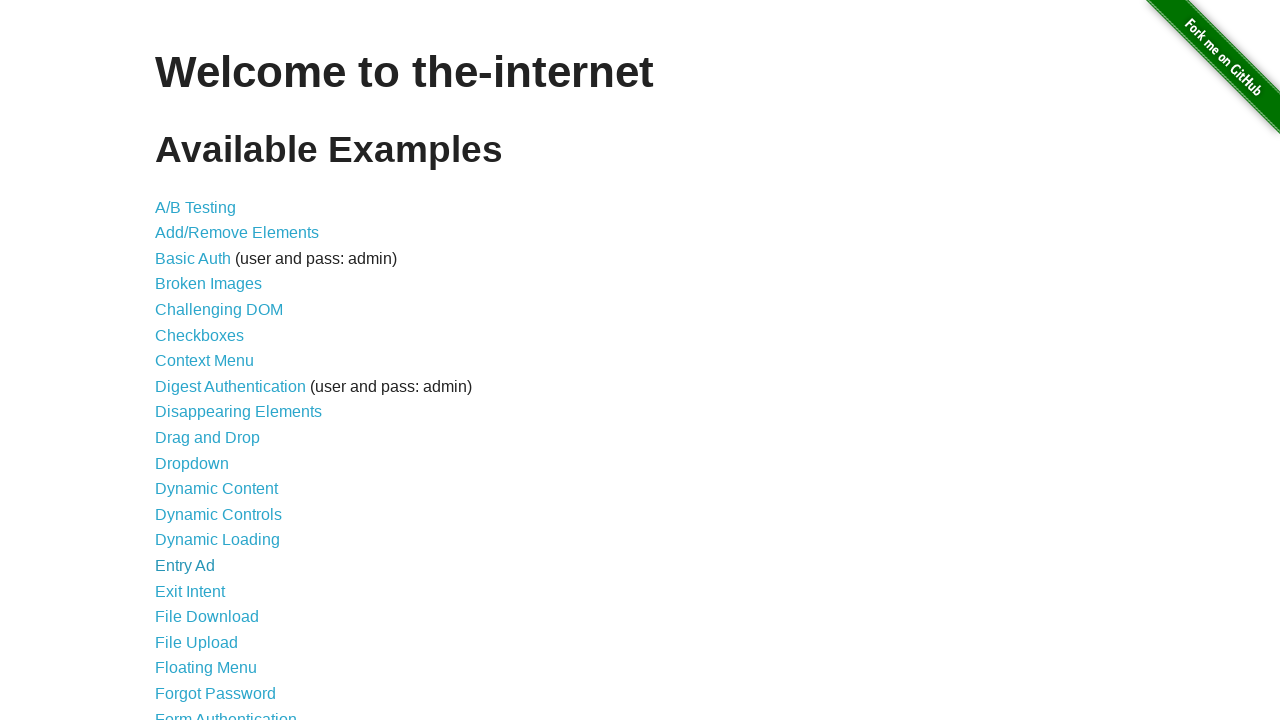

Page load completed
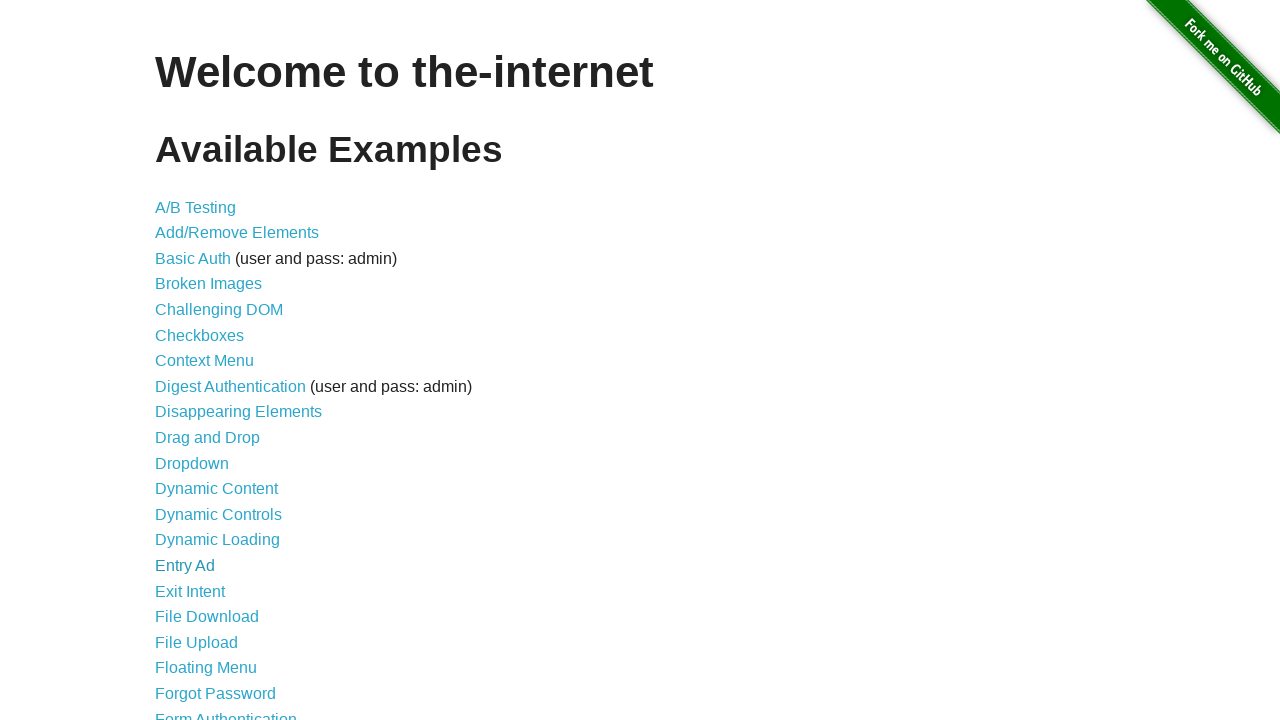

Clicked link 16 of 44 at (190, 591) on ul li a >> nth=15
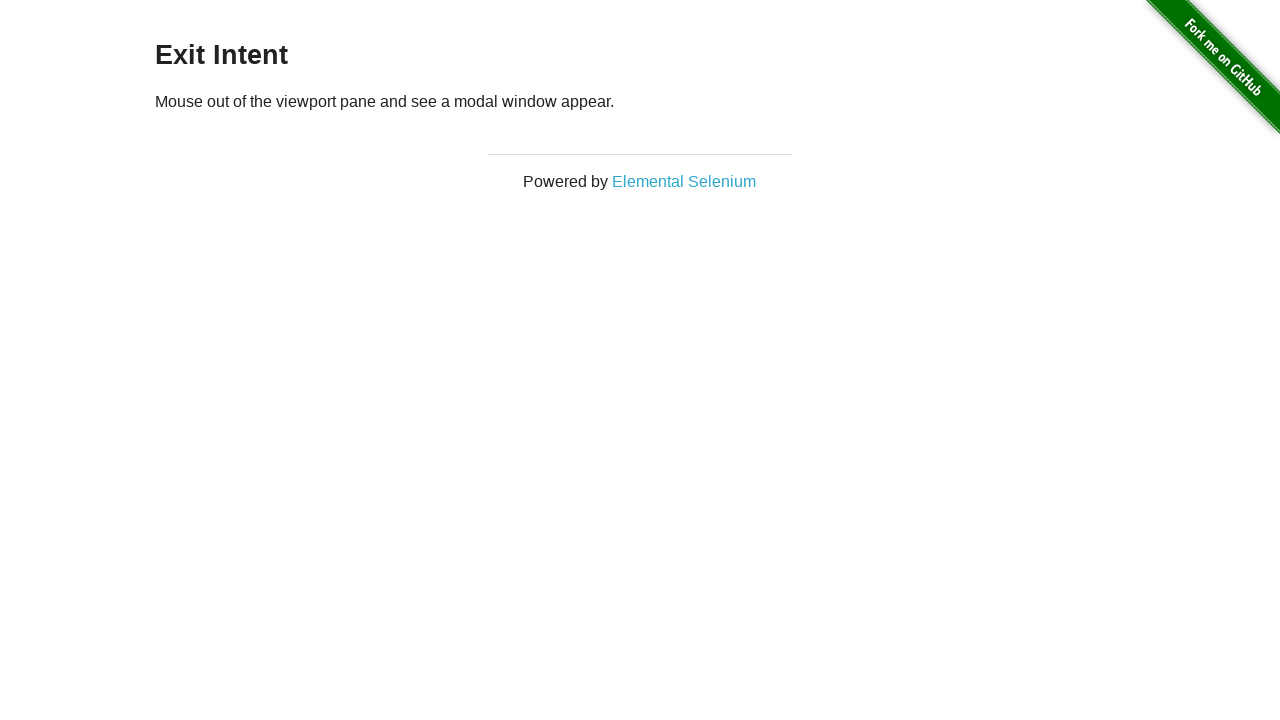

Navigated back to main page
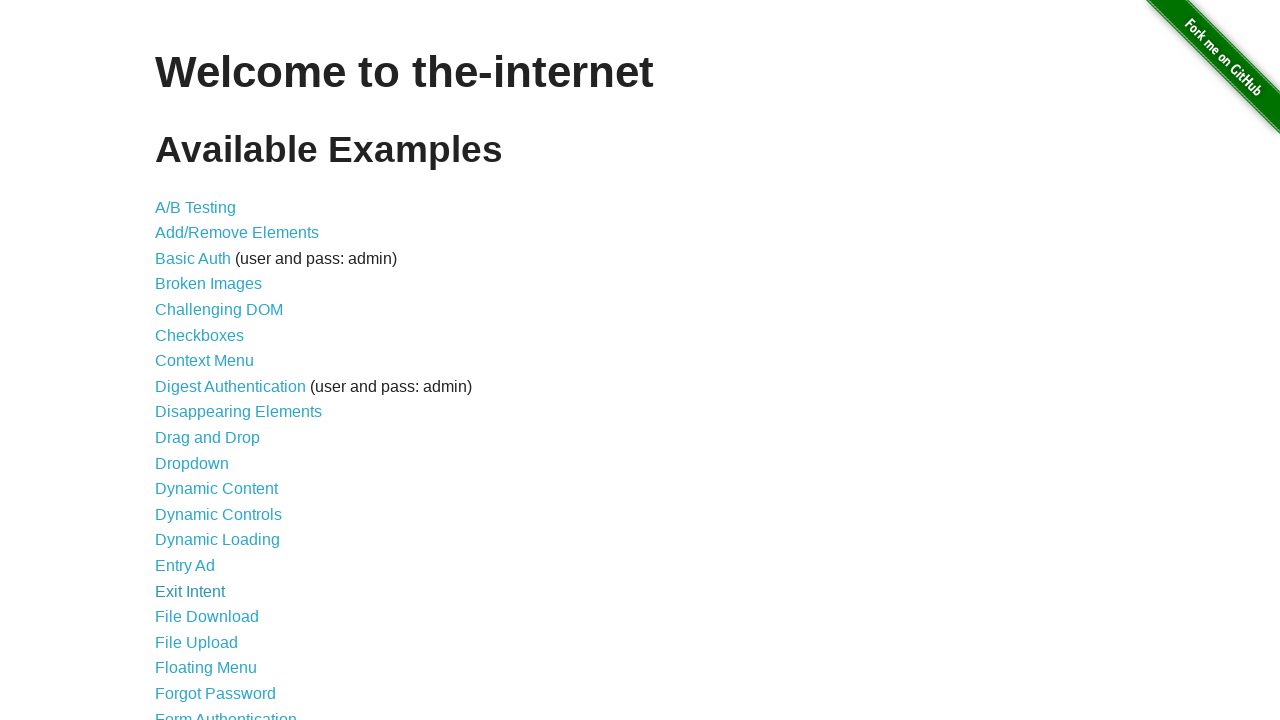

Page load completed
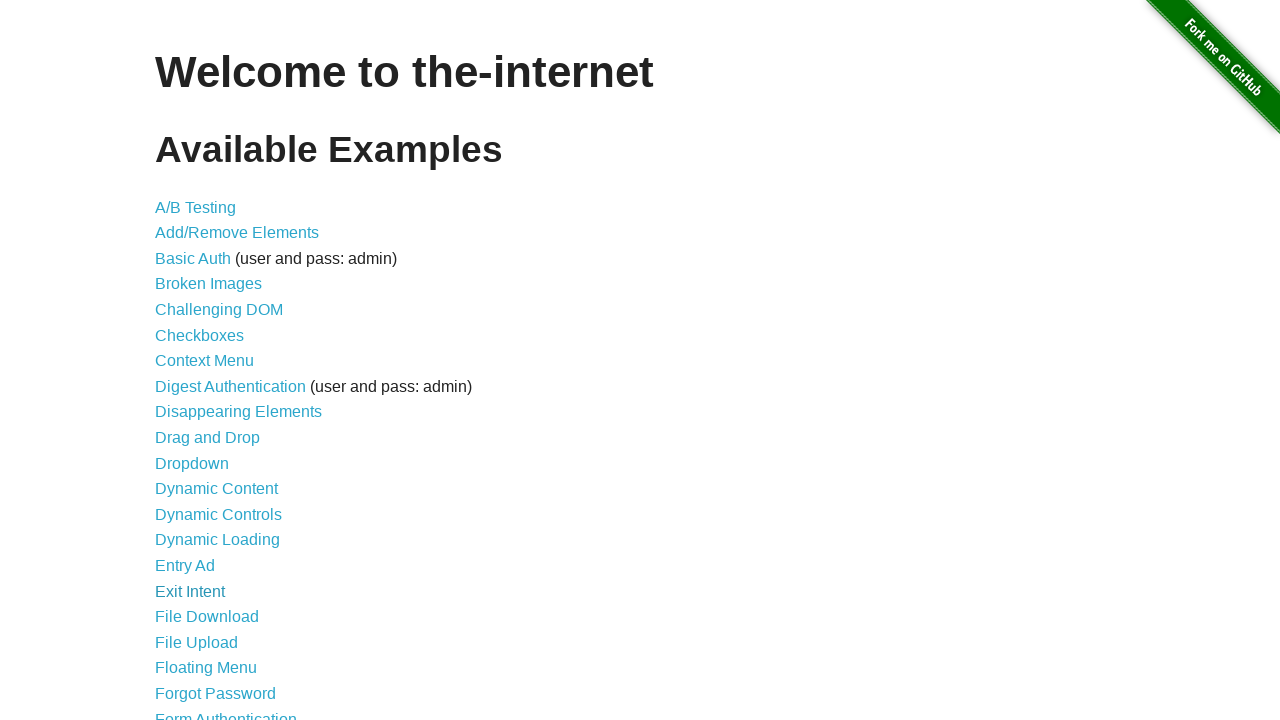

Clicked link 17 of 44 at (207, 617) on ul li a >> nth=16
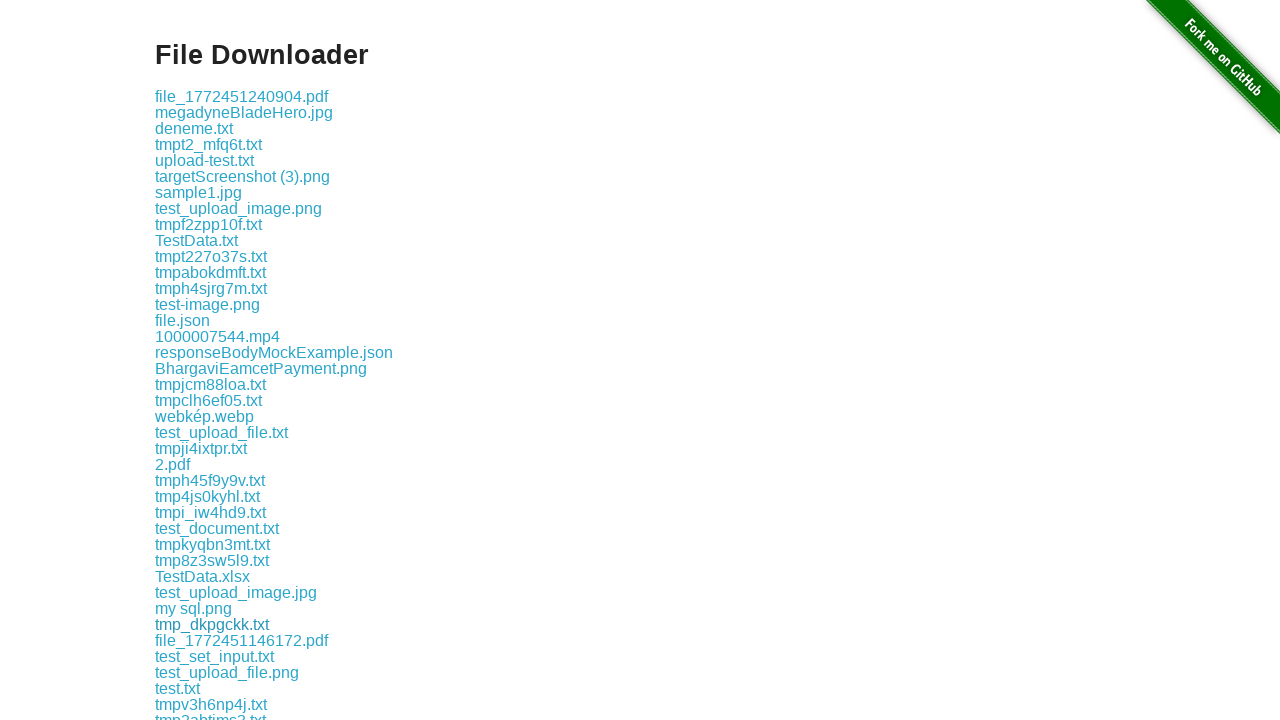

Navigated back to main page
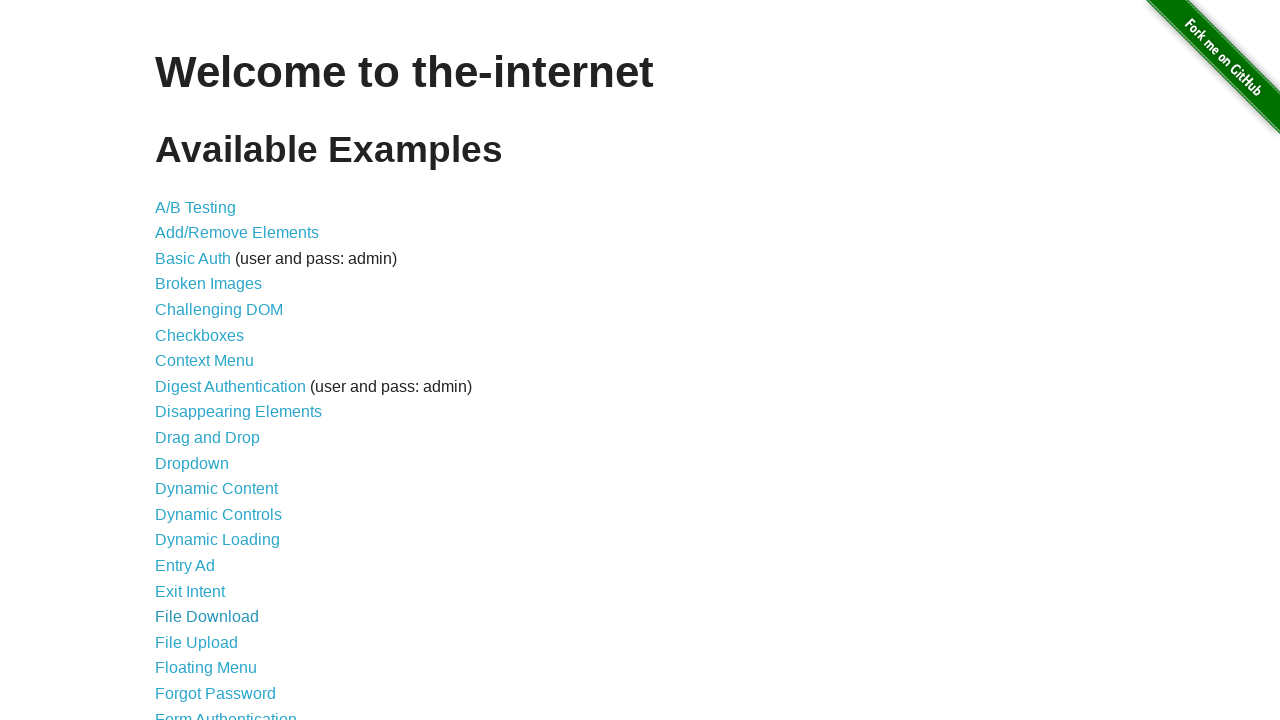

Page load completed
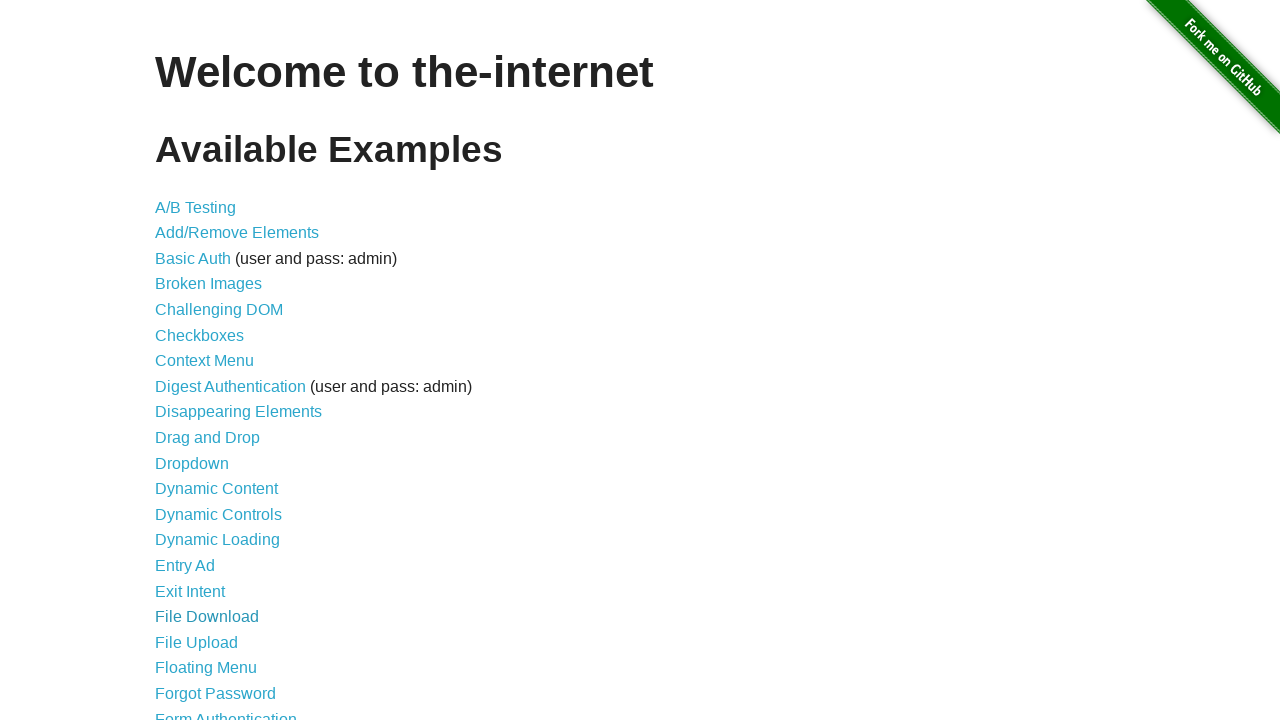

Clicked link 18 of 44 at (196, 642) on ul li a >> nth=17
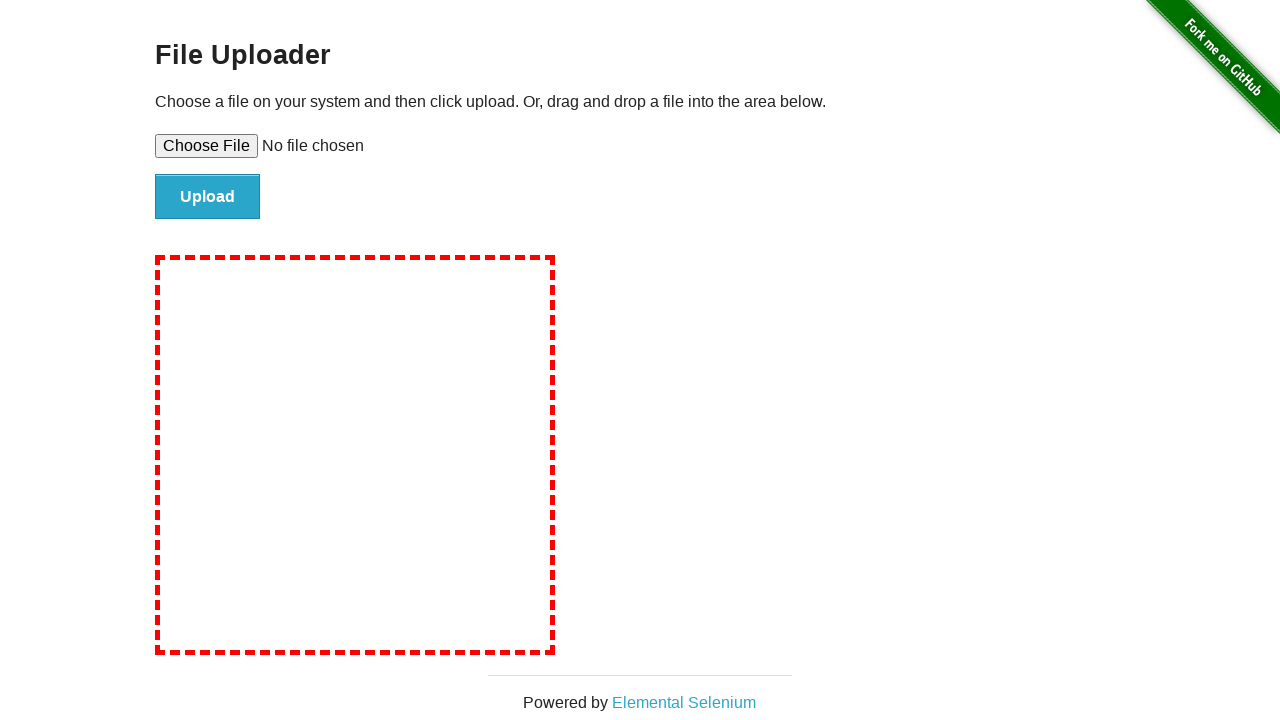

Navigated back to main page
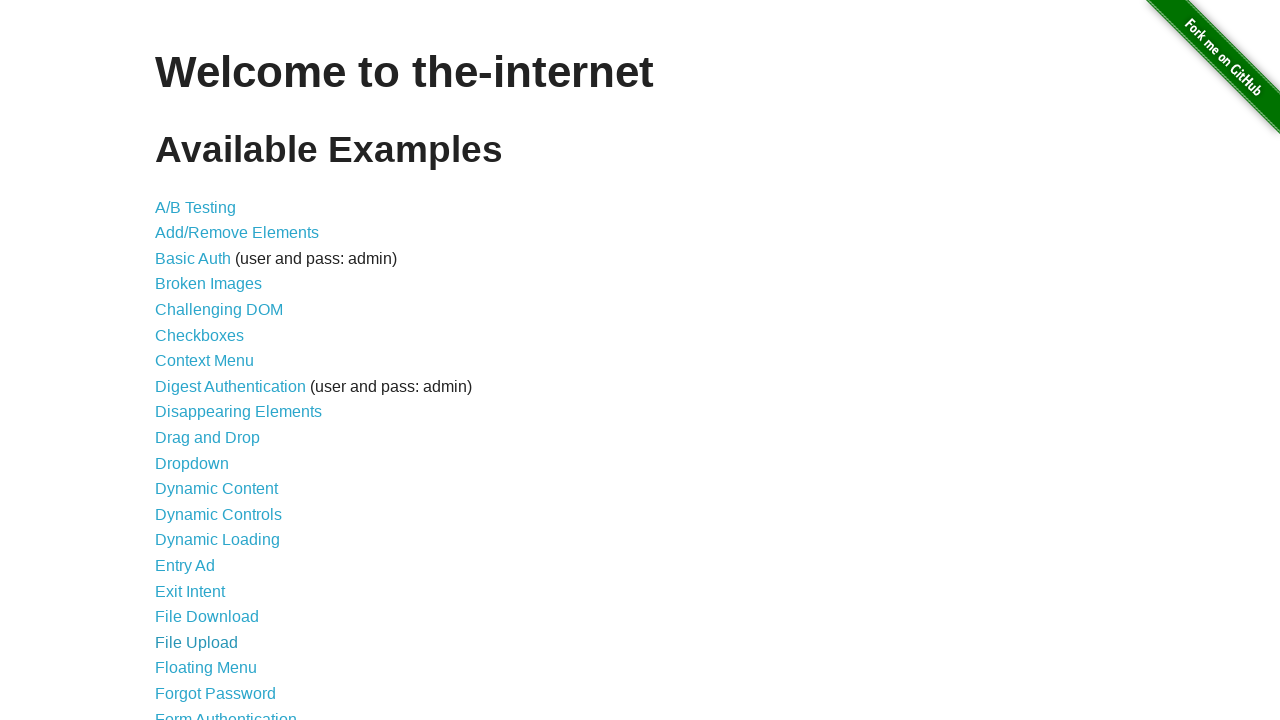

Page load completed
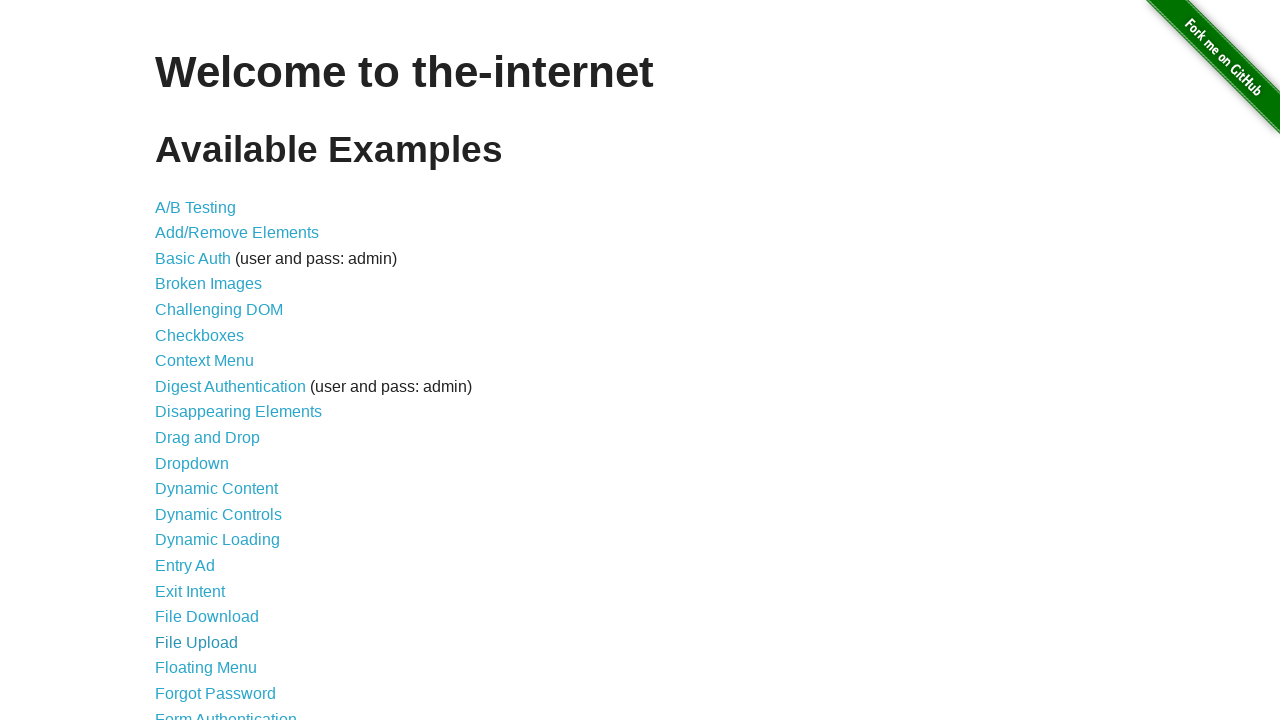

Clicked link 19 of 44 at (206, 668) on ul li a >> nth=18
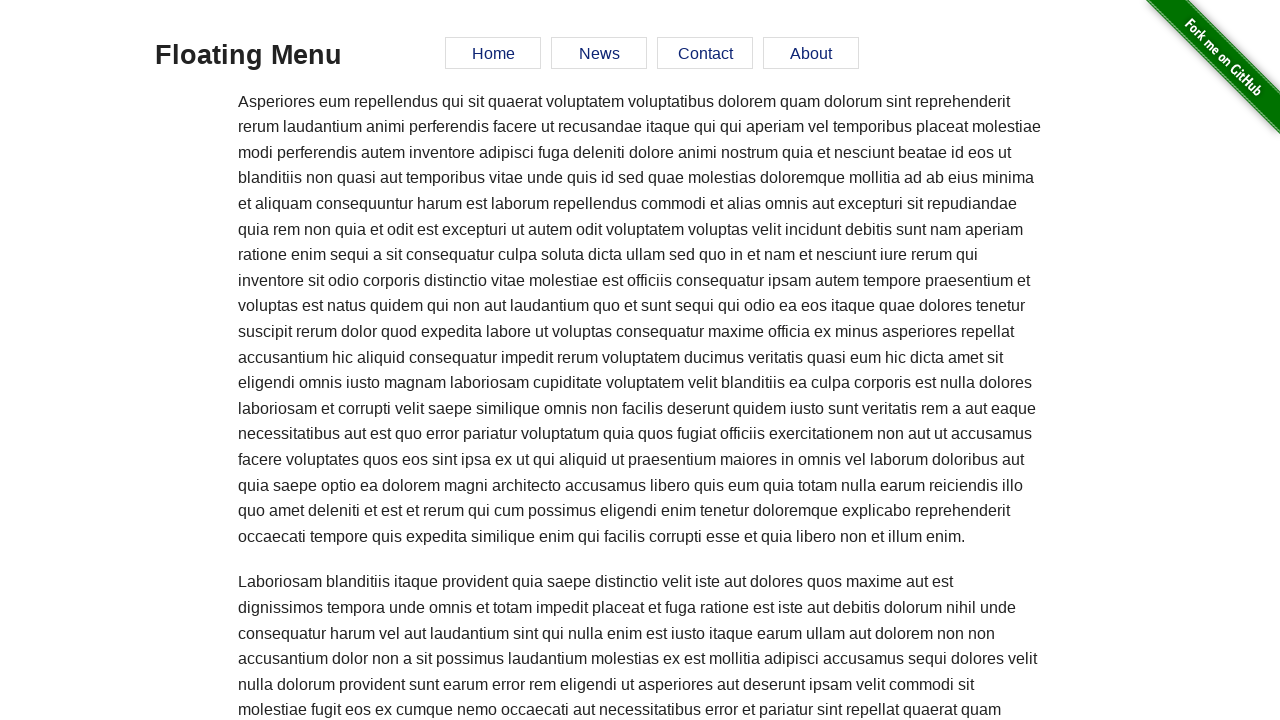

Navigated back to main page
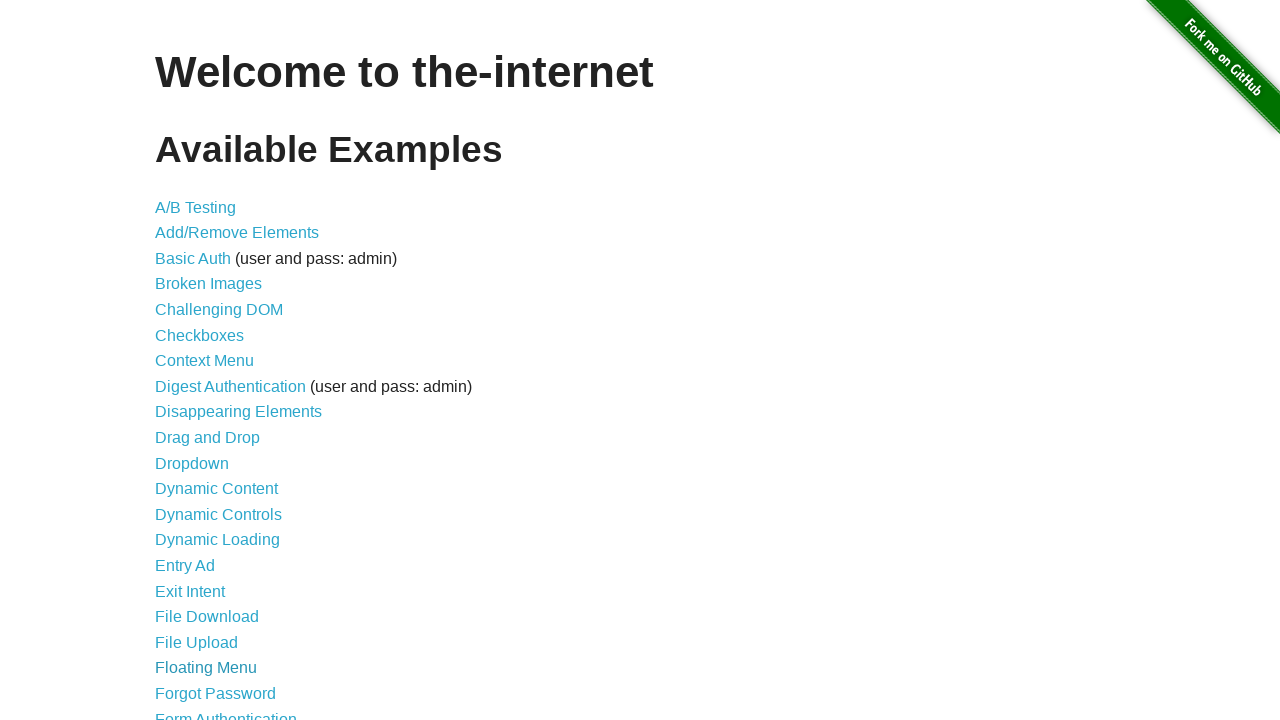

Page load completed
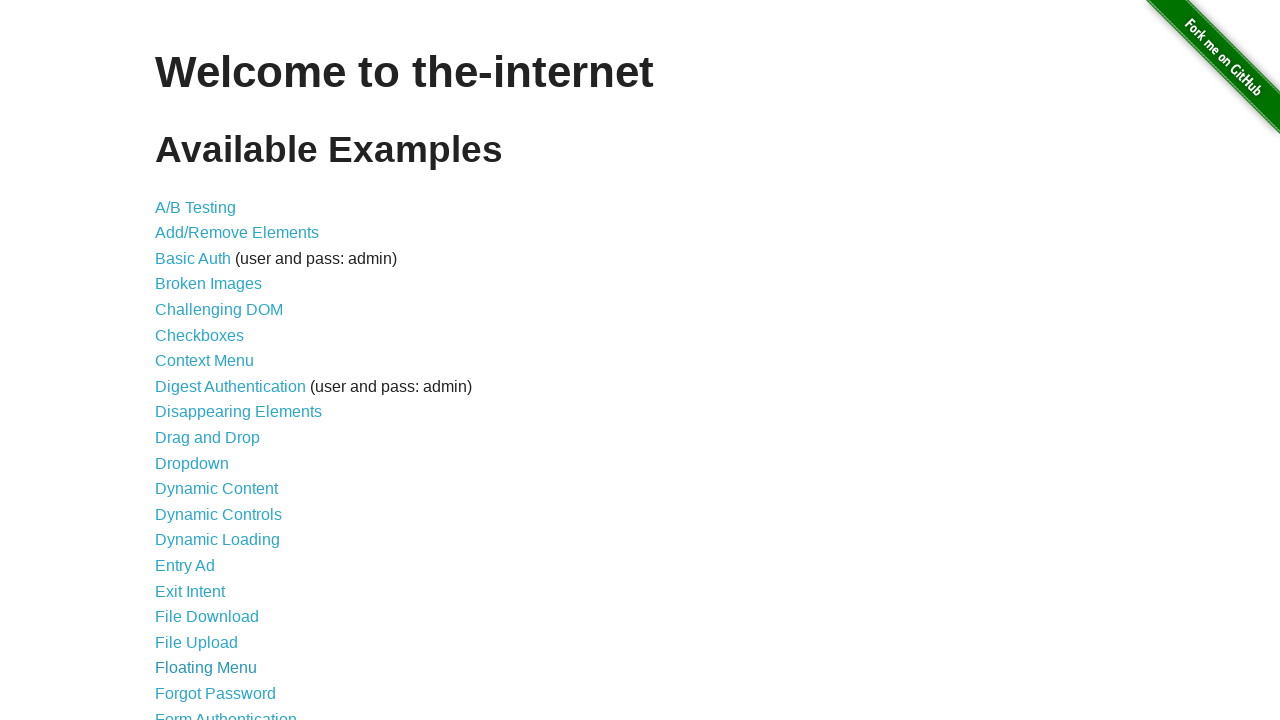

Clicked link 20 of 44 at (216, 693) on ul li a >> nth=19
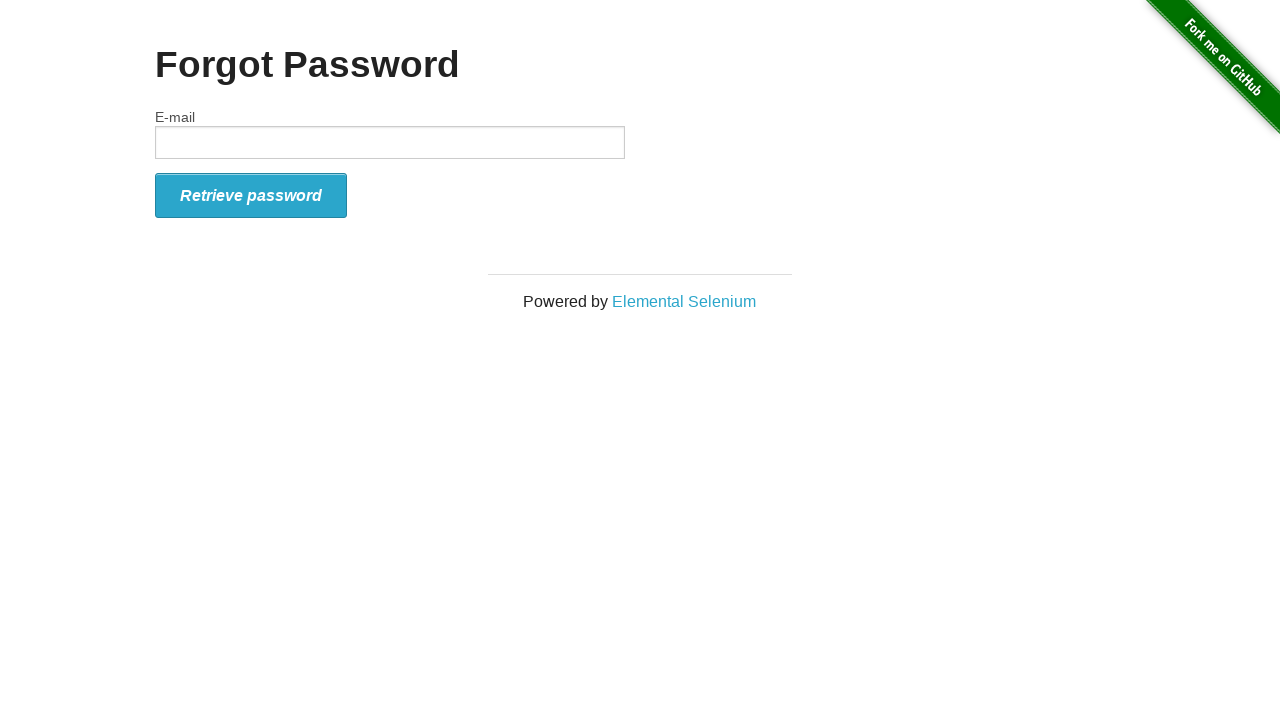

Navigated back to main page
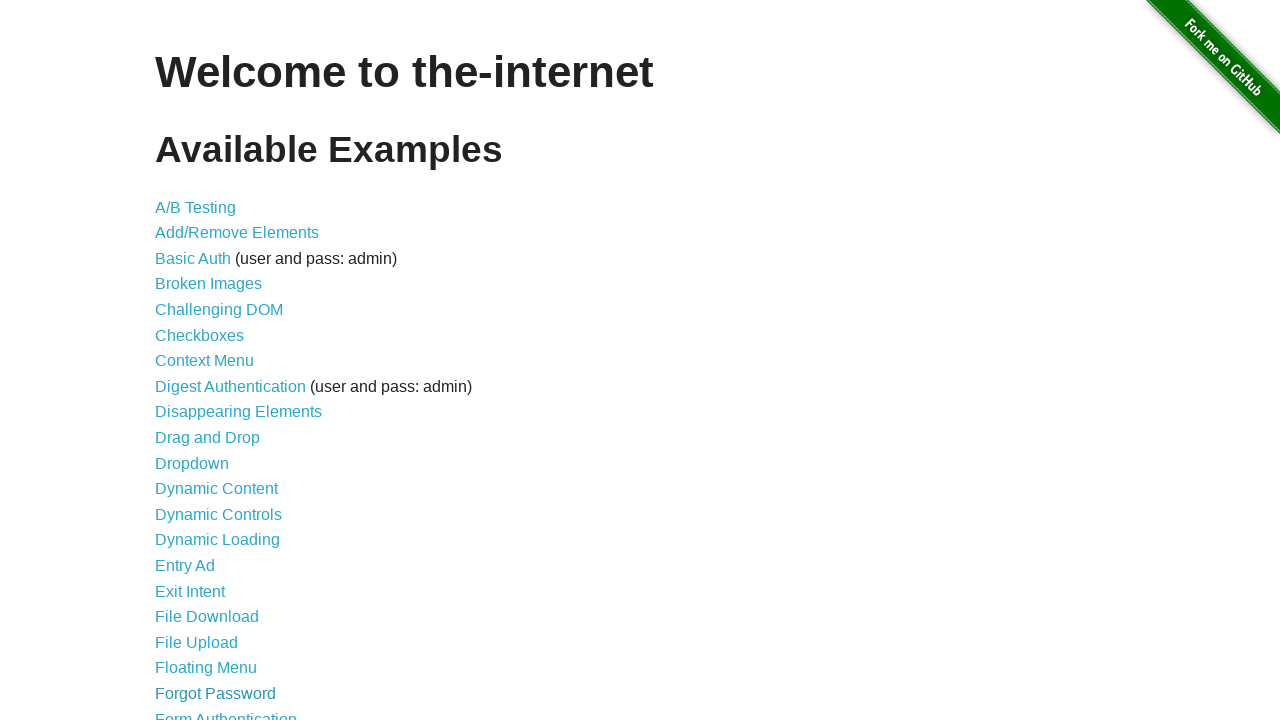

Page load completed
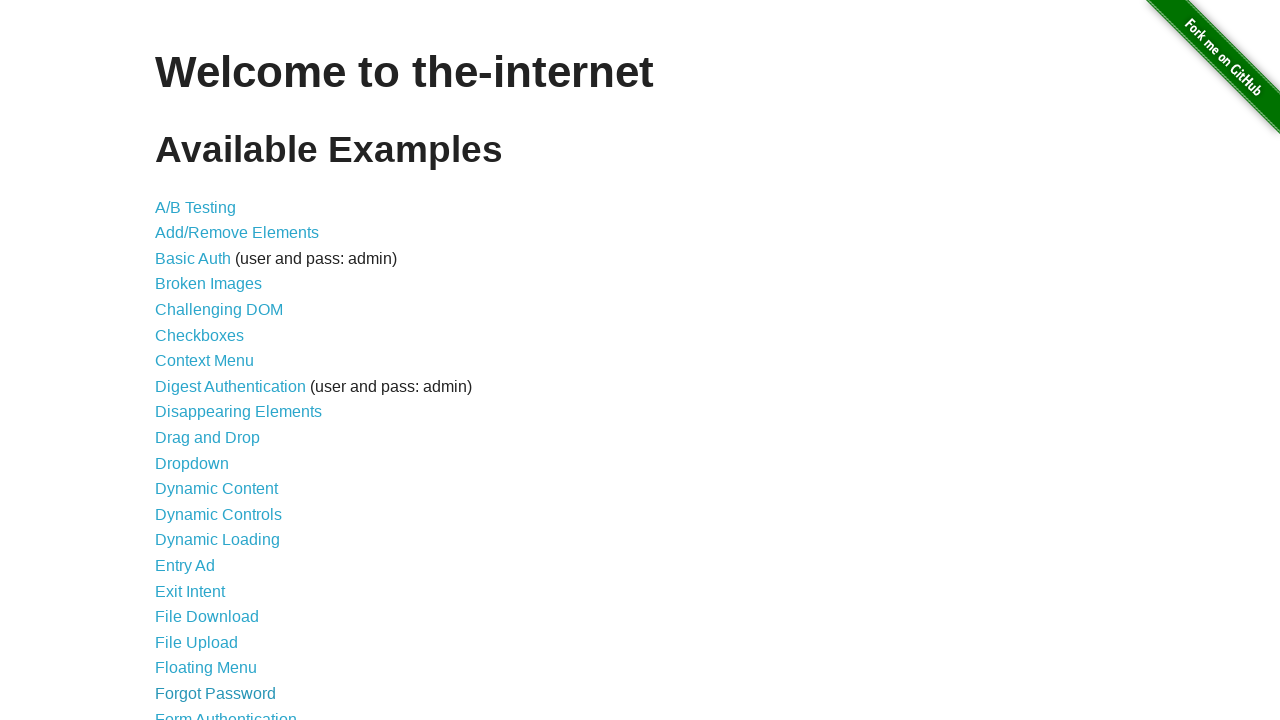

Clicked link 21 of 44 at (226, 712) on ul li a >> nth=20
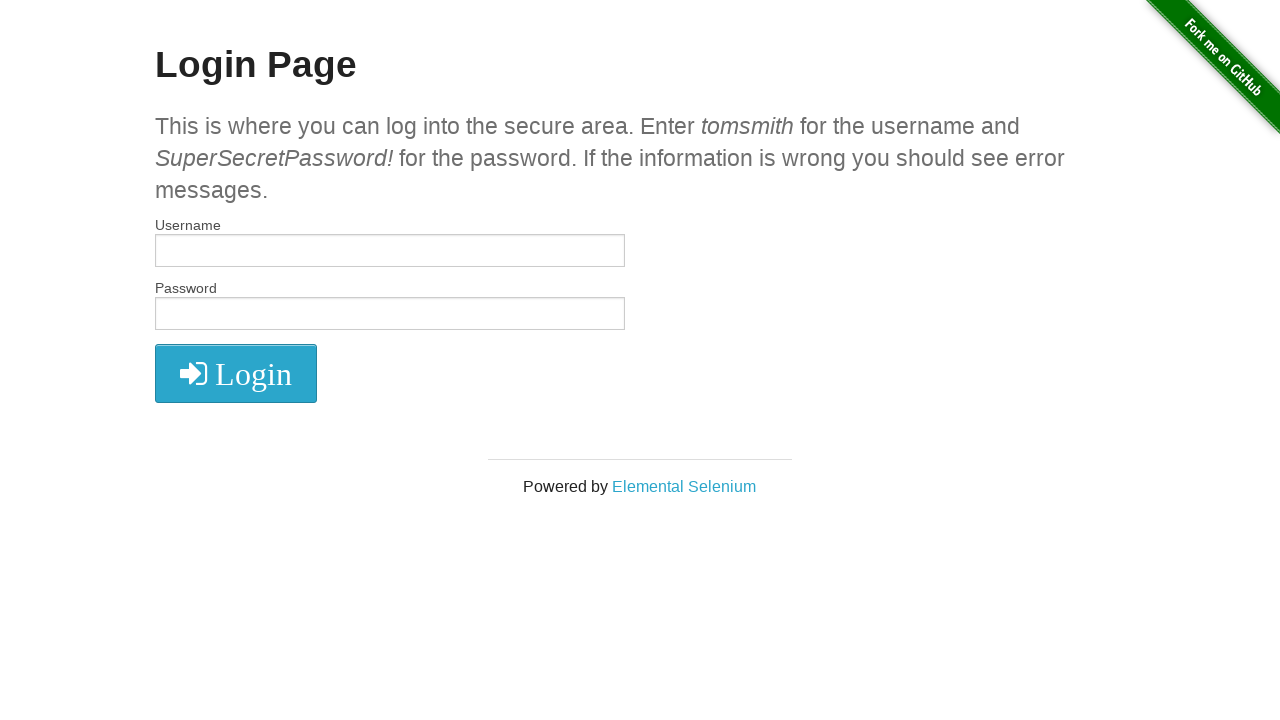

Navigated back to main page
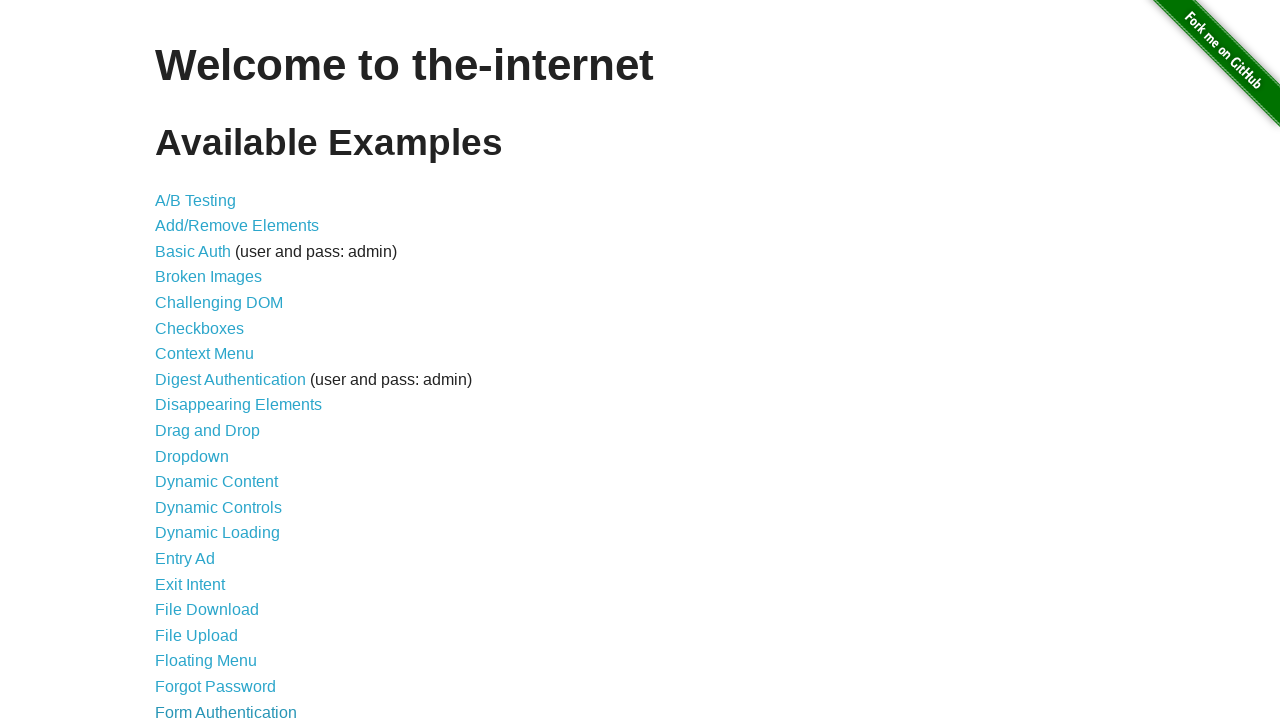

Page load completed
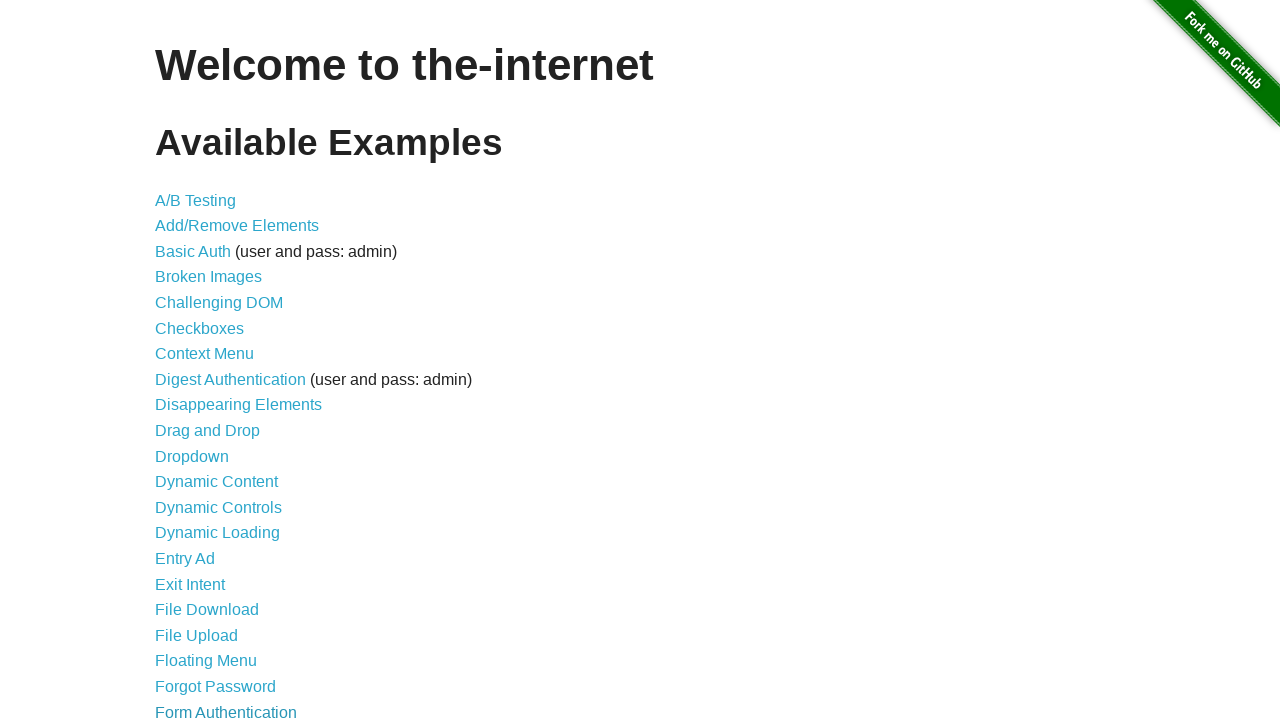

Clicked link 22 of 44 at (182, 361) on ul li a >> nth=21
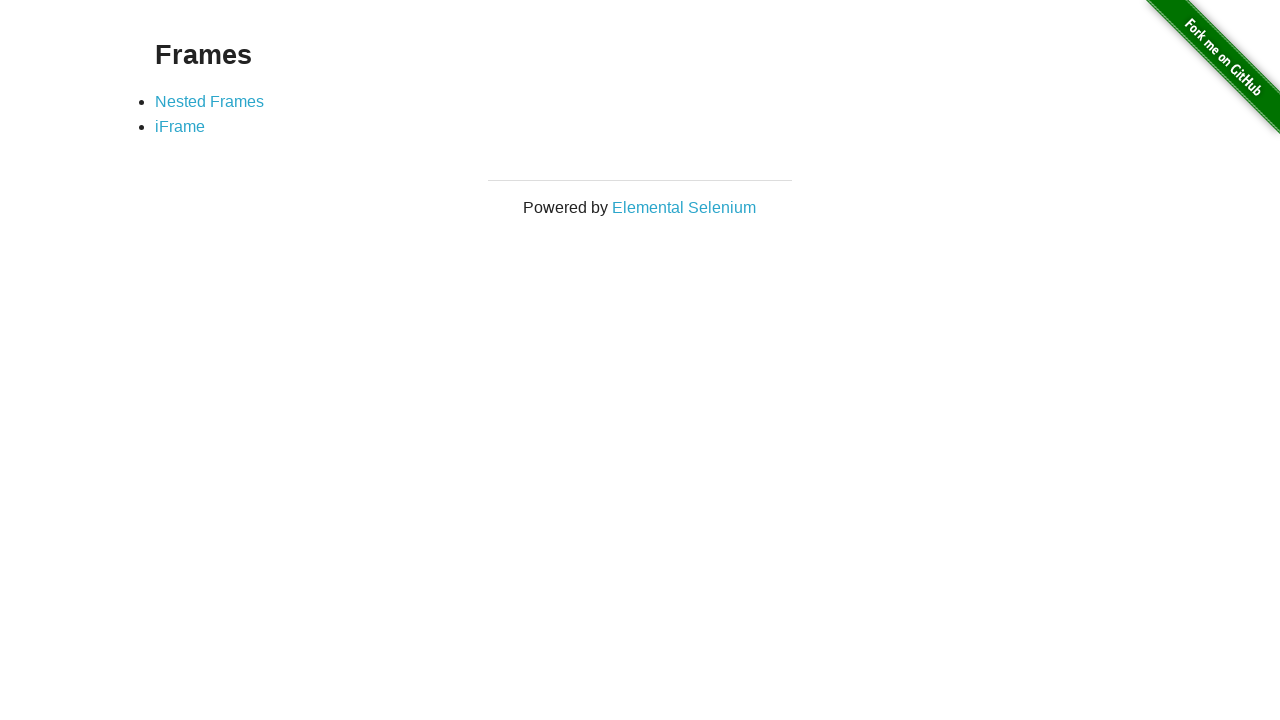

Navigated back to main page
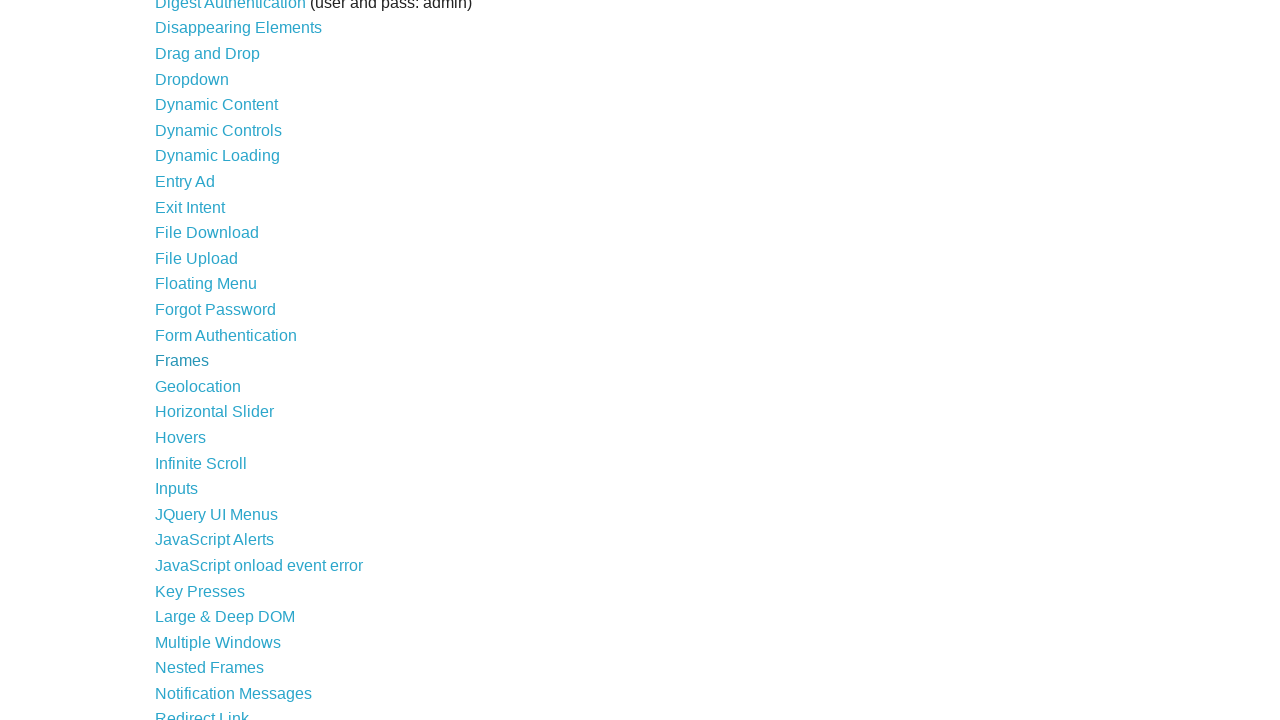

Page load completed
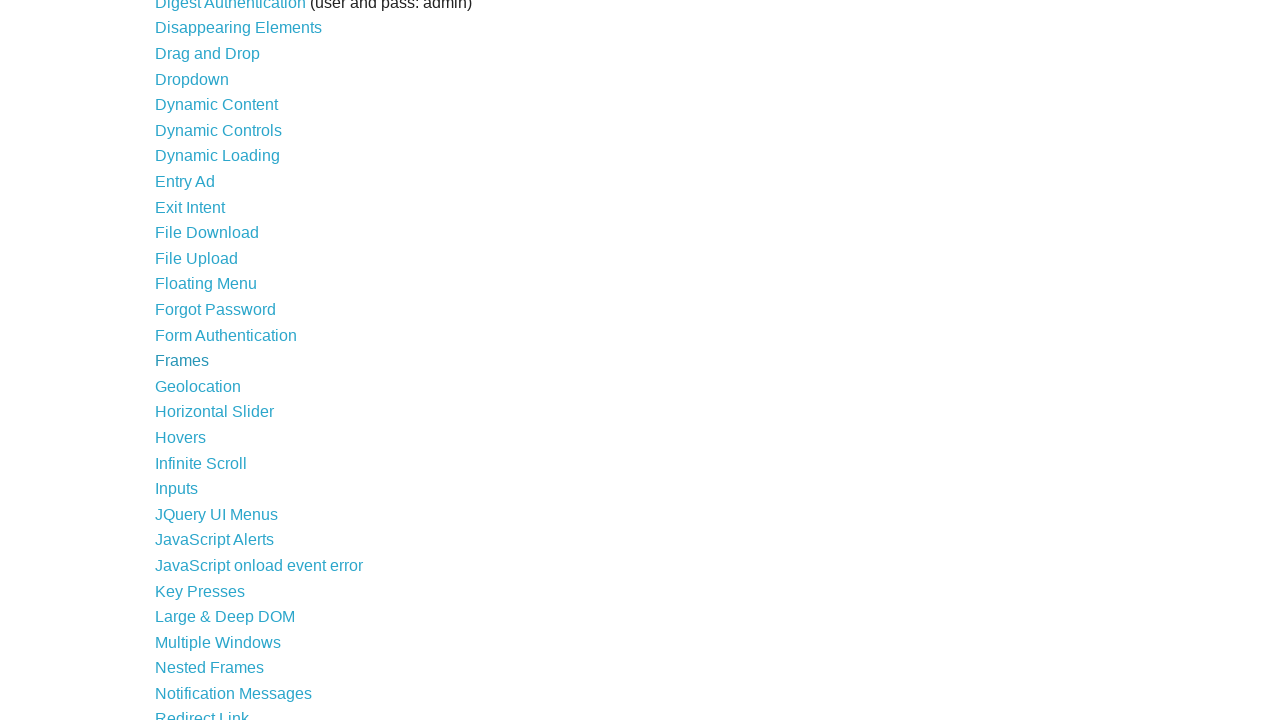

Clicked link 23 of 44 at (198, 386) on ul li a >> nth=22
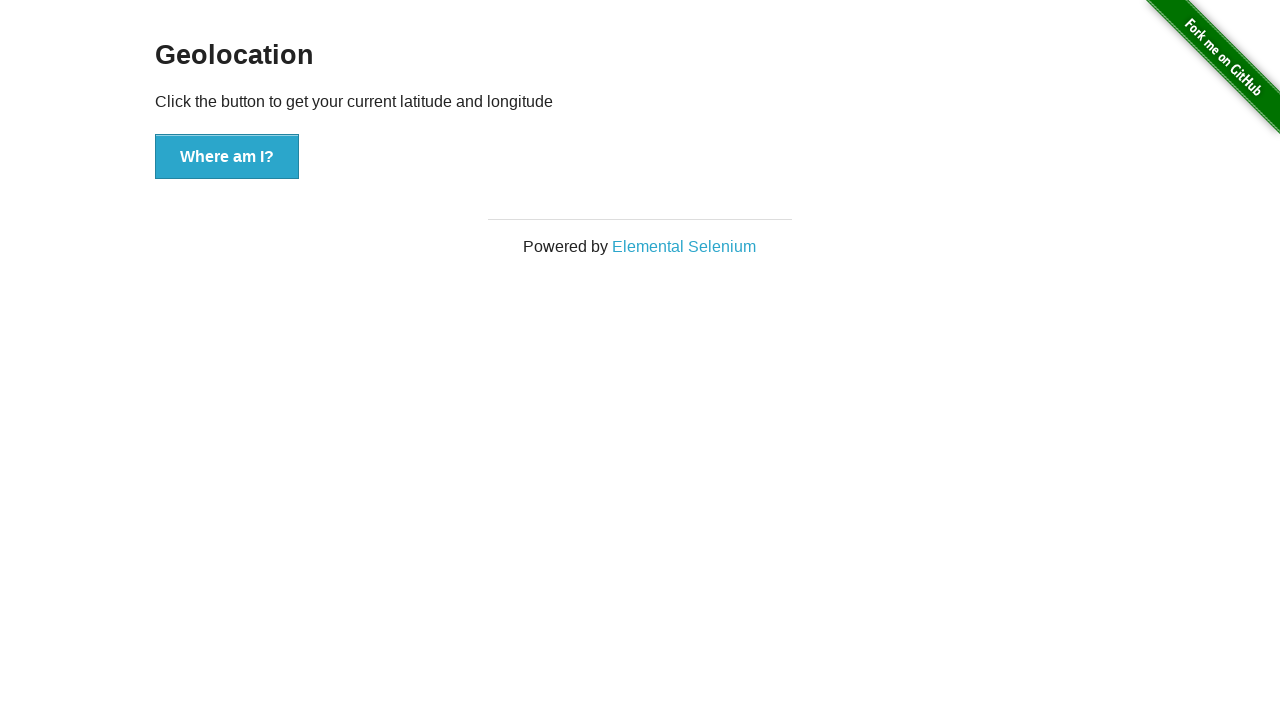

Navigated back to main page
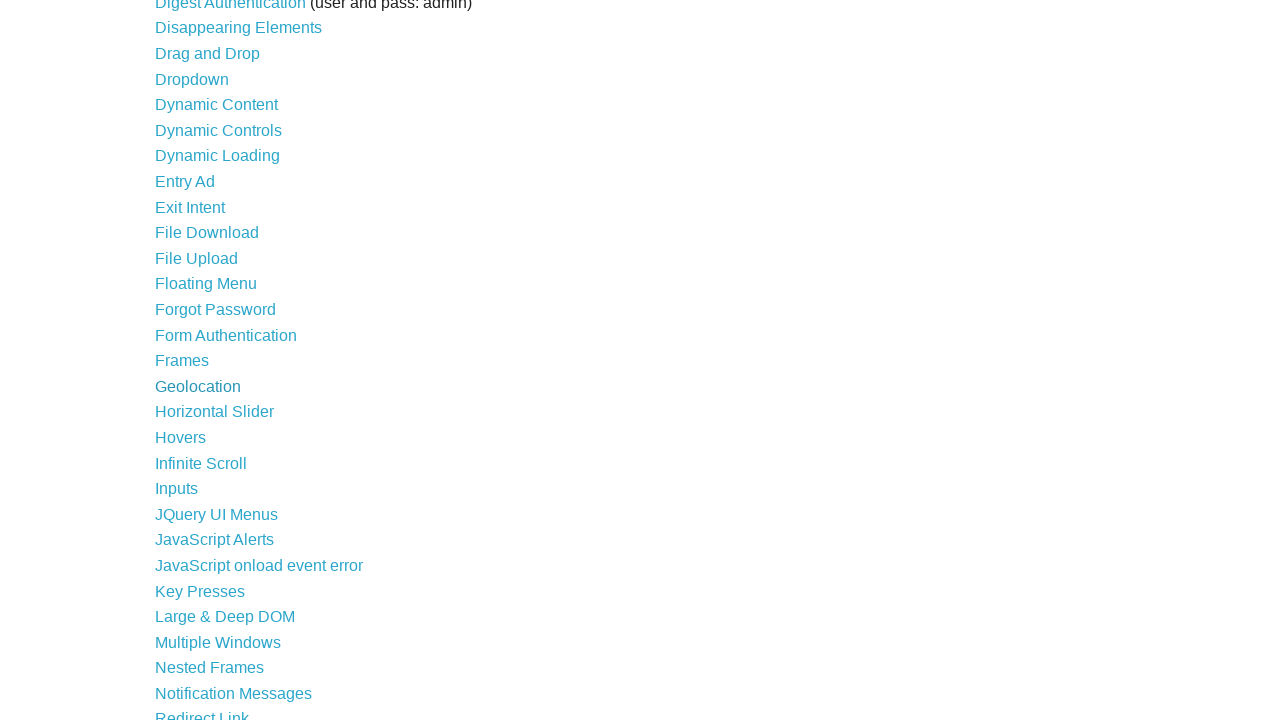

Page load completed
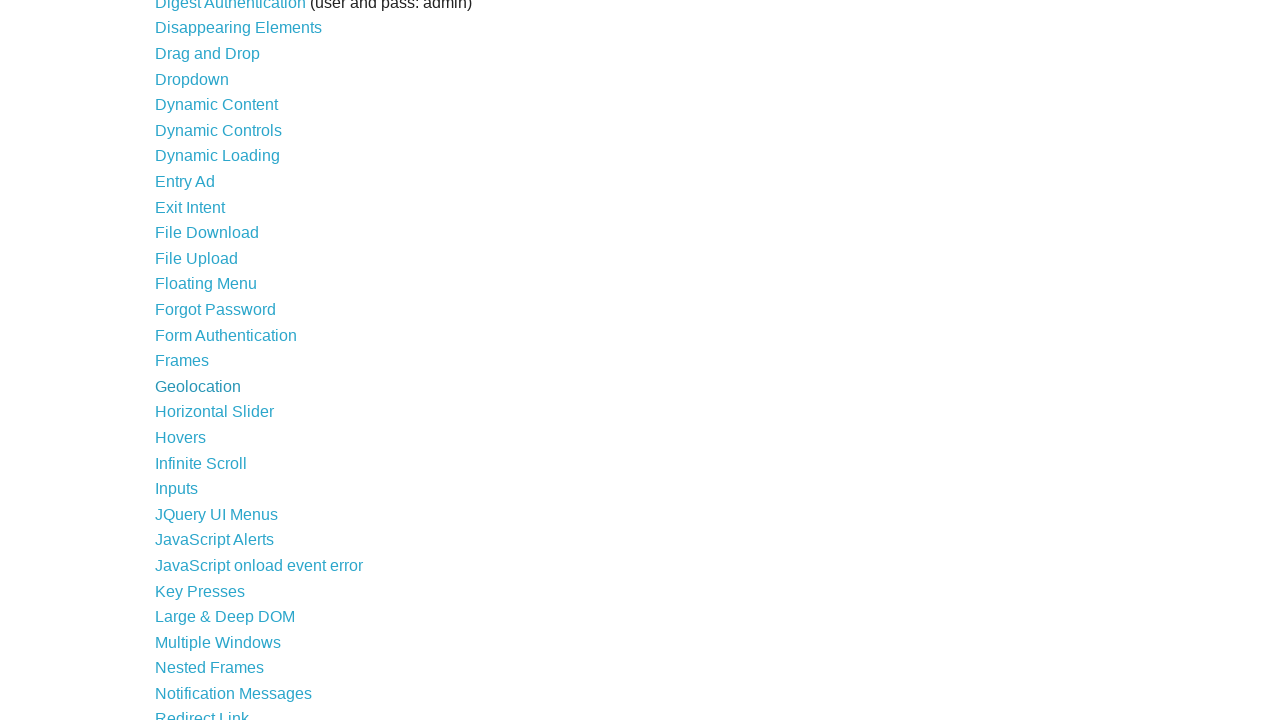

Clicked link 24 of 44 at (214, 412) on ul li a >> nth=23
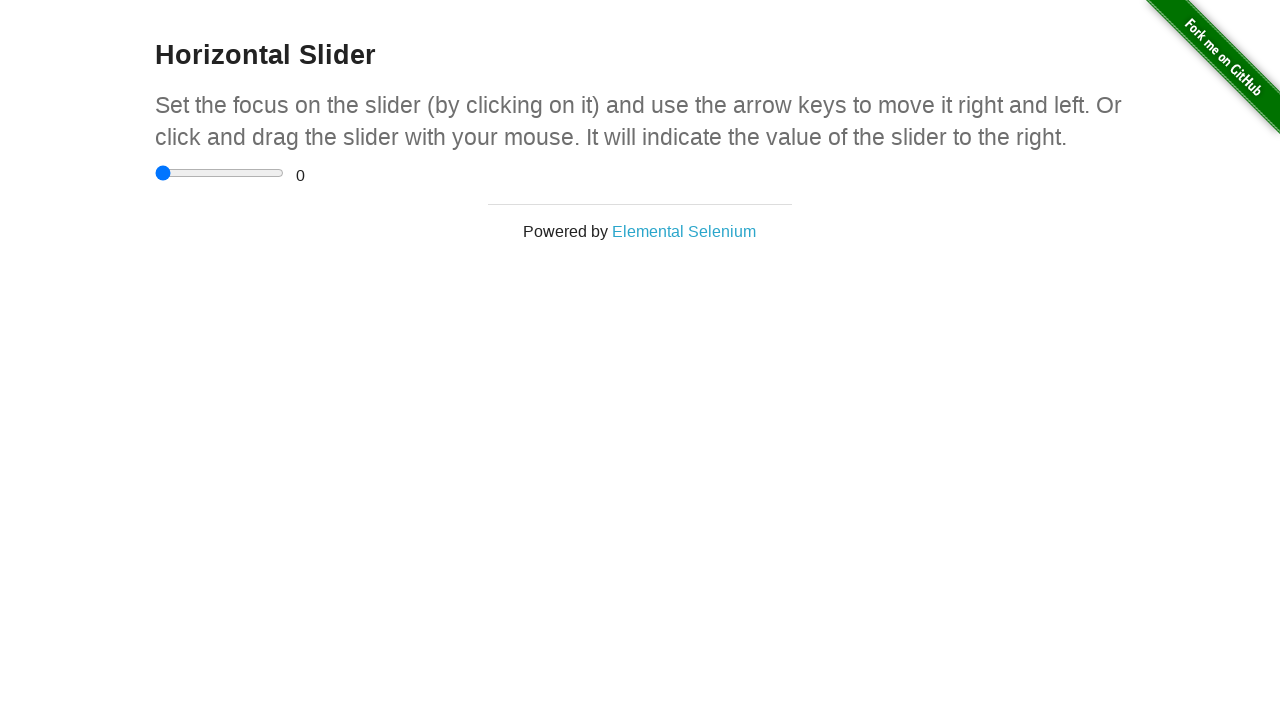

Navigated back to main page
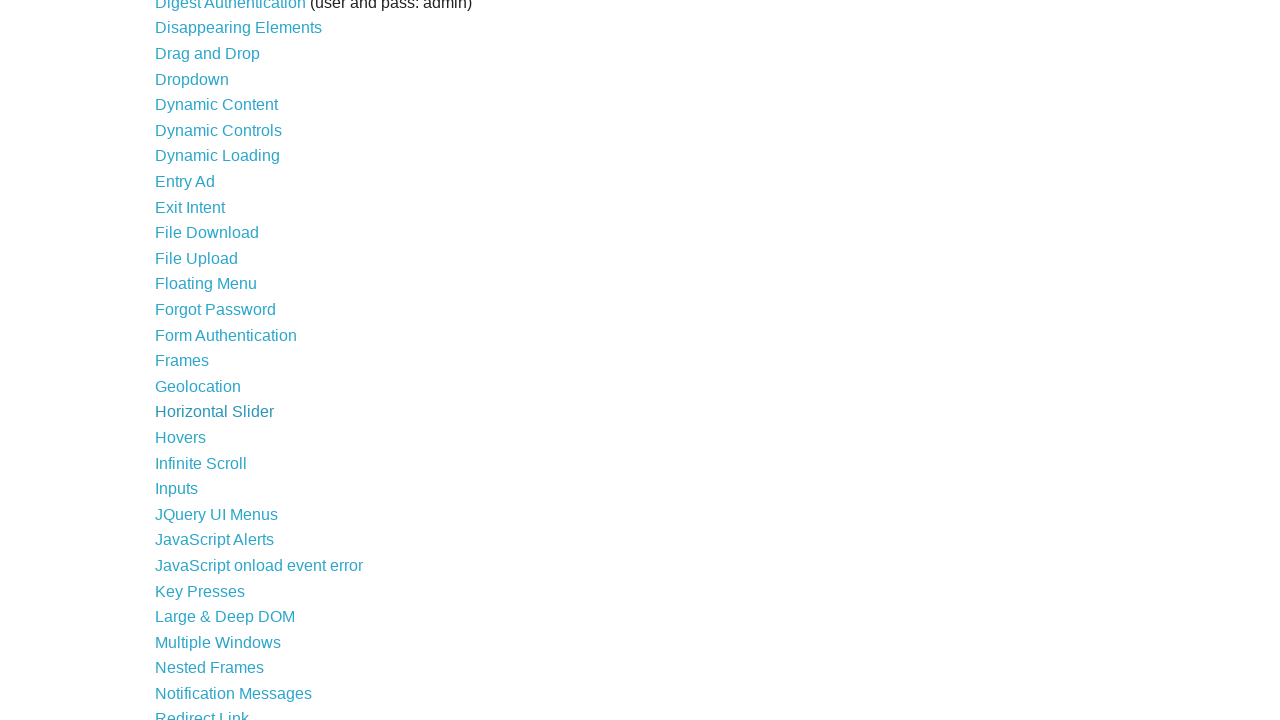

Page load completed
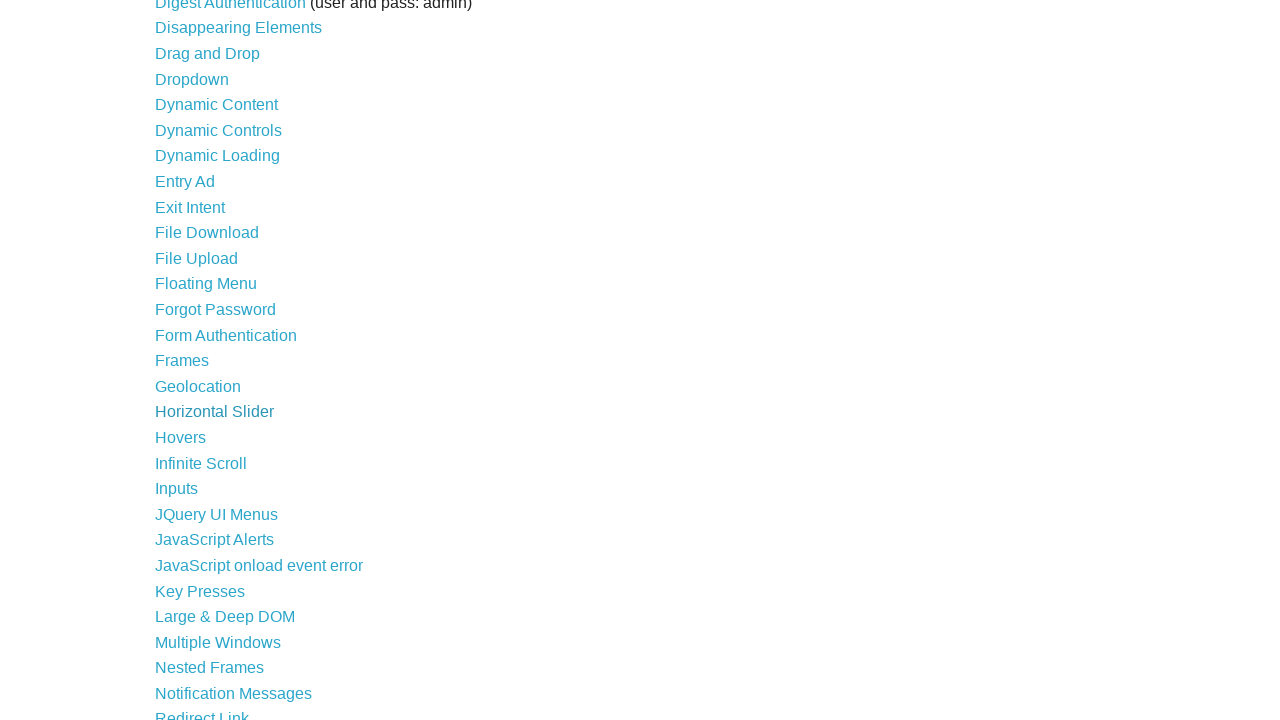

Clicked link 25 of 44 at (180, 437) on ul li a >> nth=24
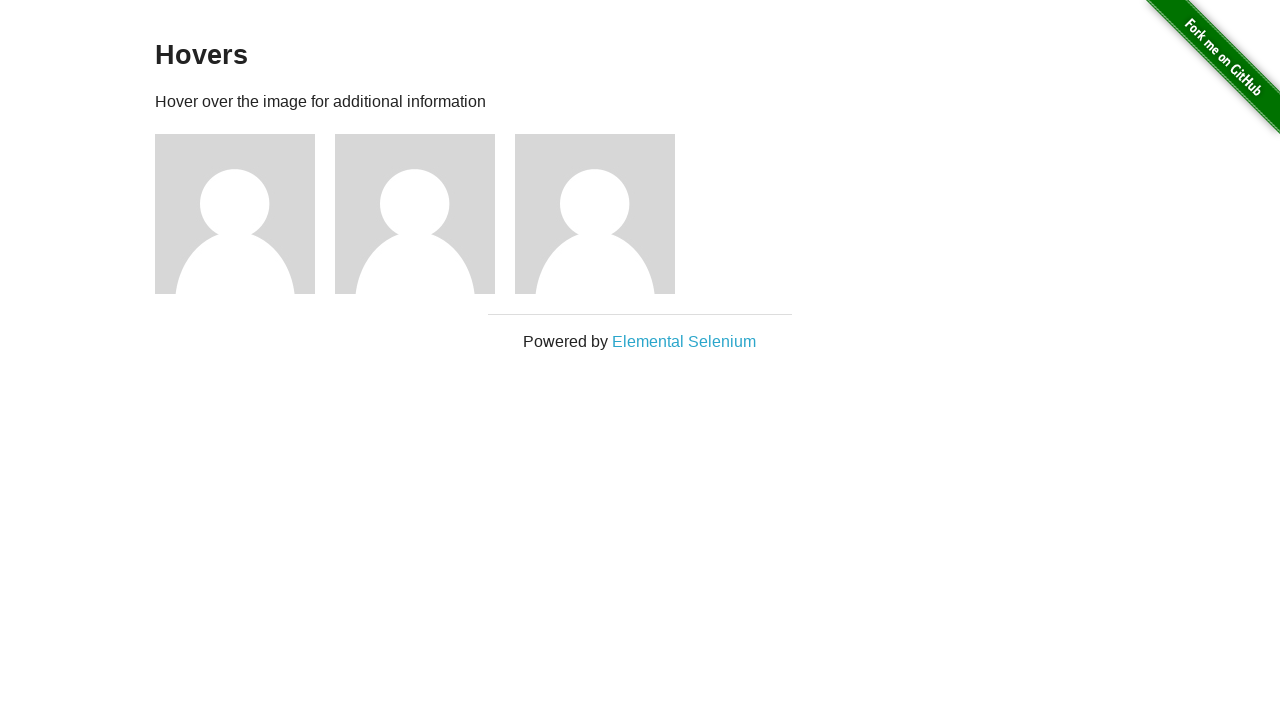

Navigated back to main page
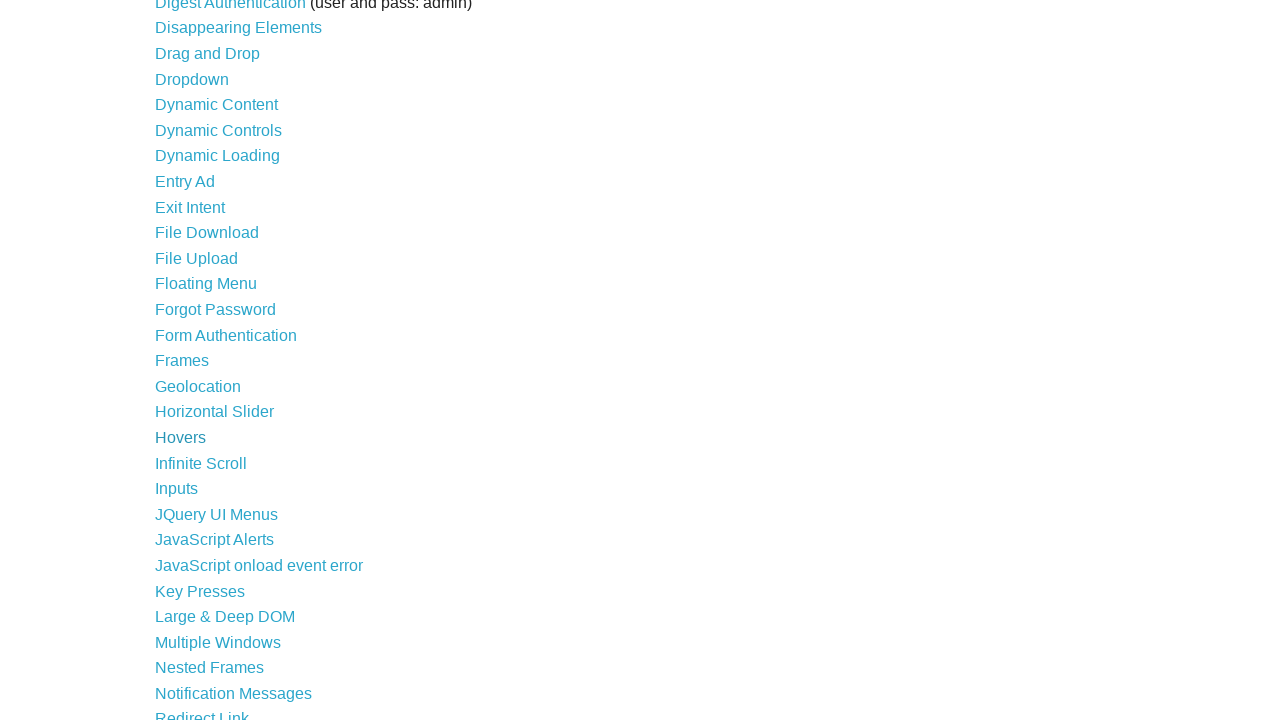

Page load completed
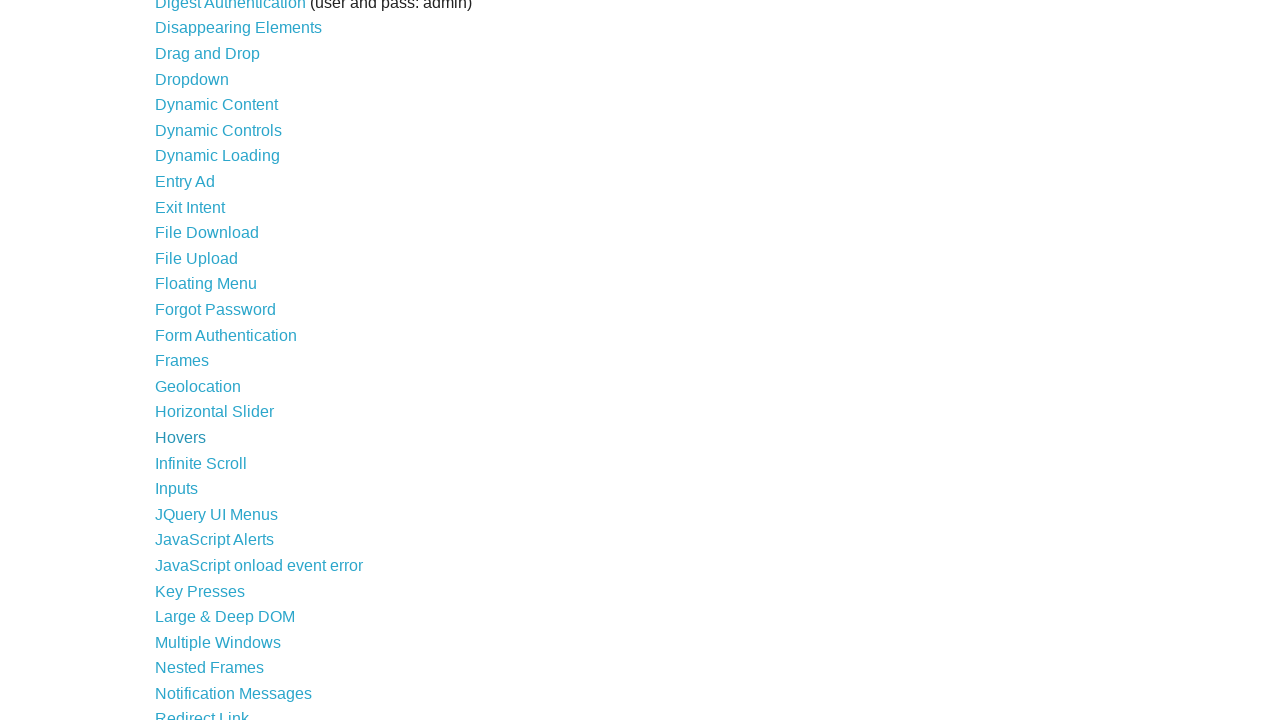

Clicked link 26 of 44 at (201, 463) on ul li a >> nth=25
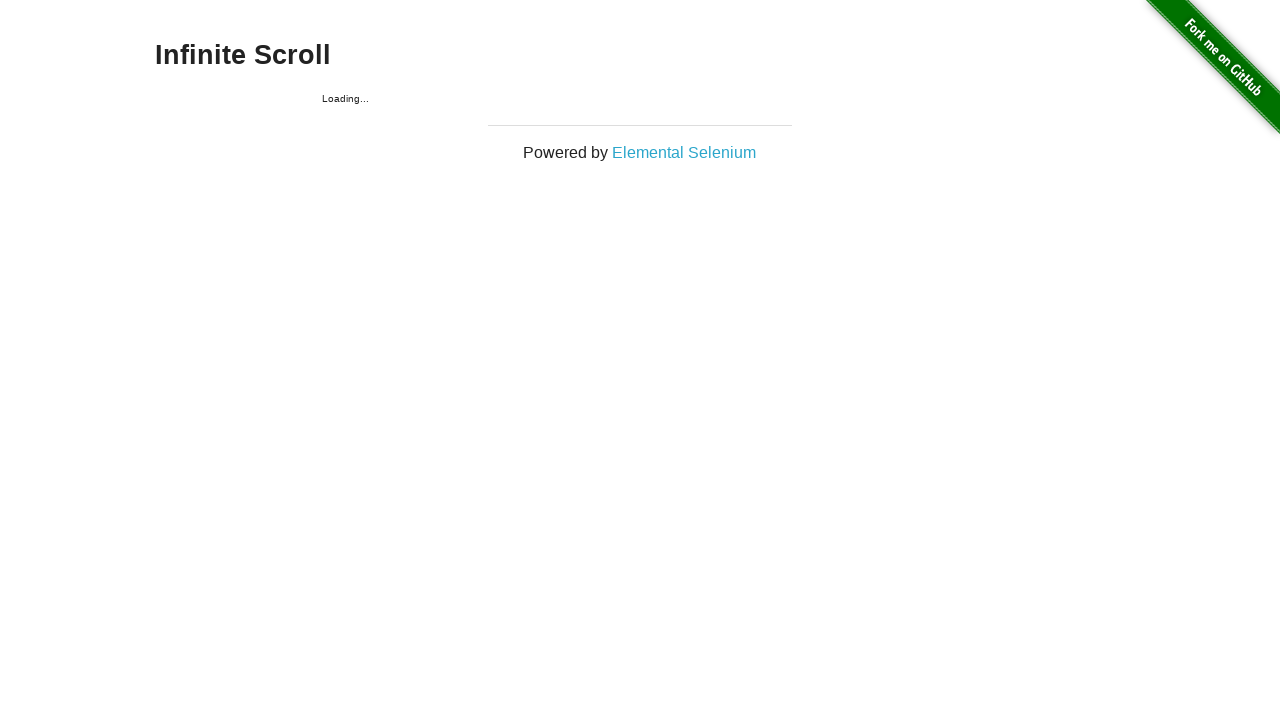

Navigated back to main page
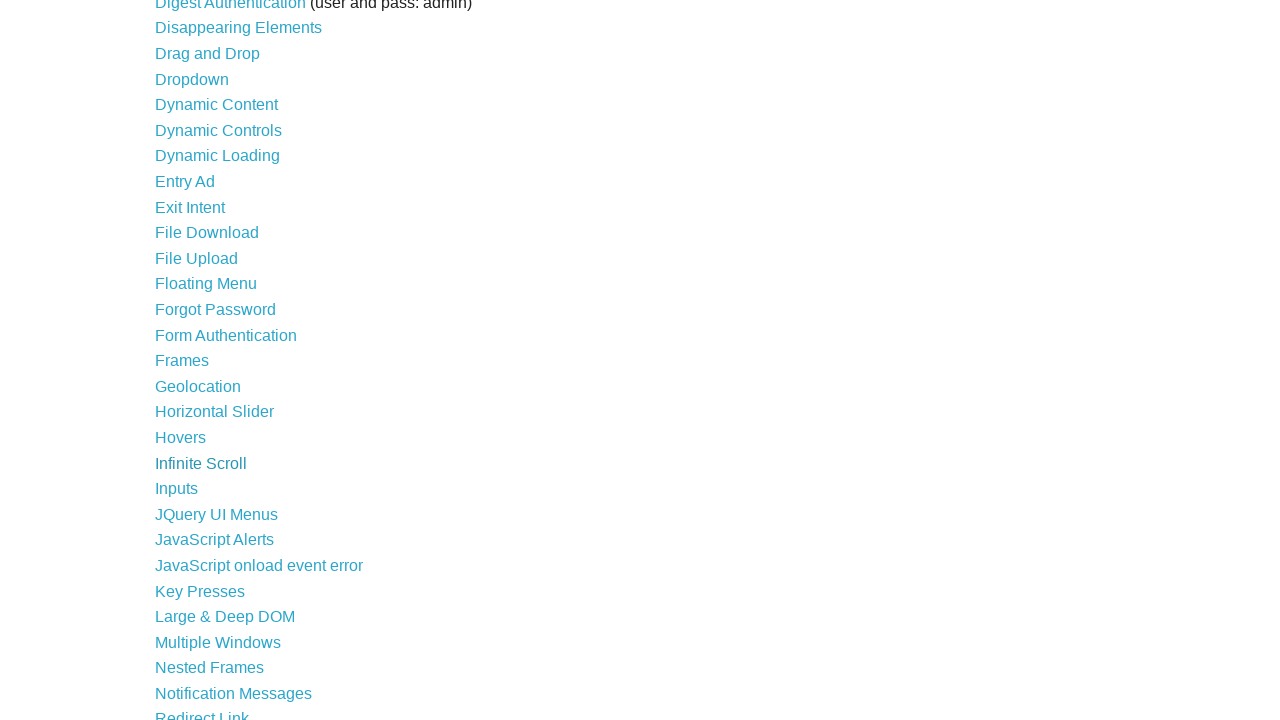

Page load completed
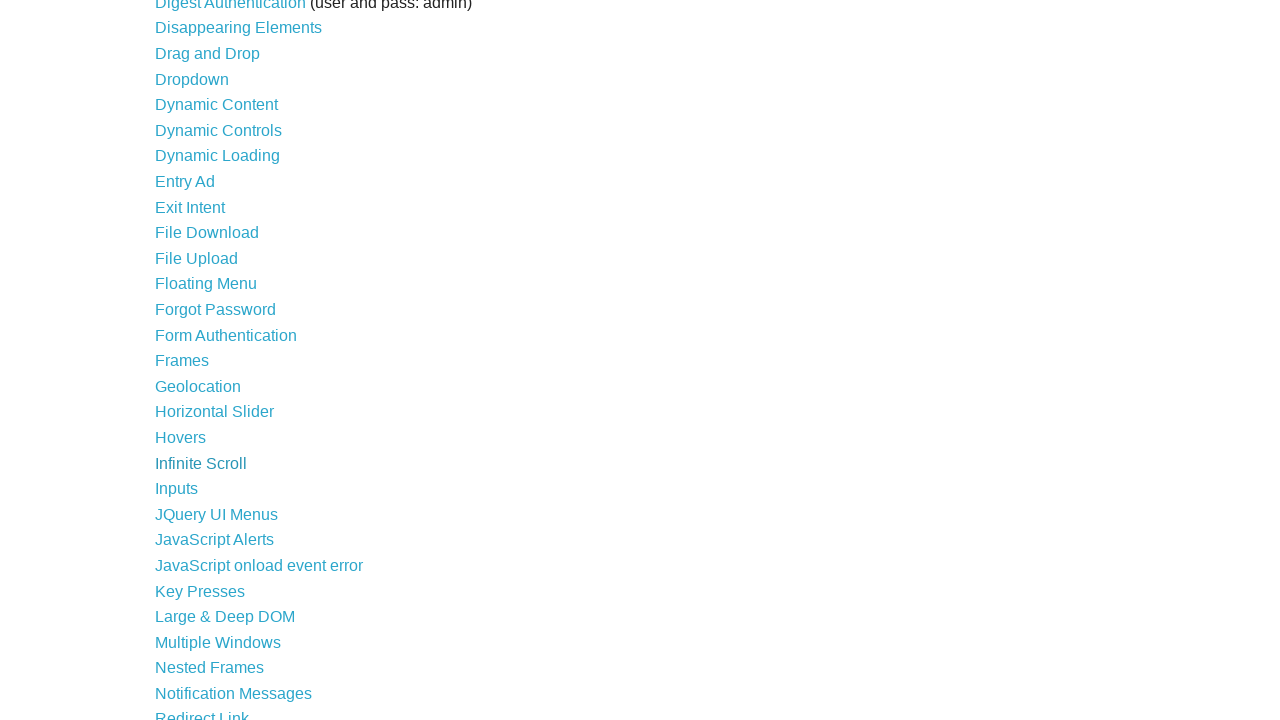

Clicked link 27 of 44 at (176, 489) on ul li a >> nth=26
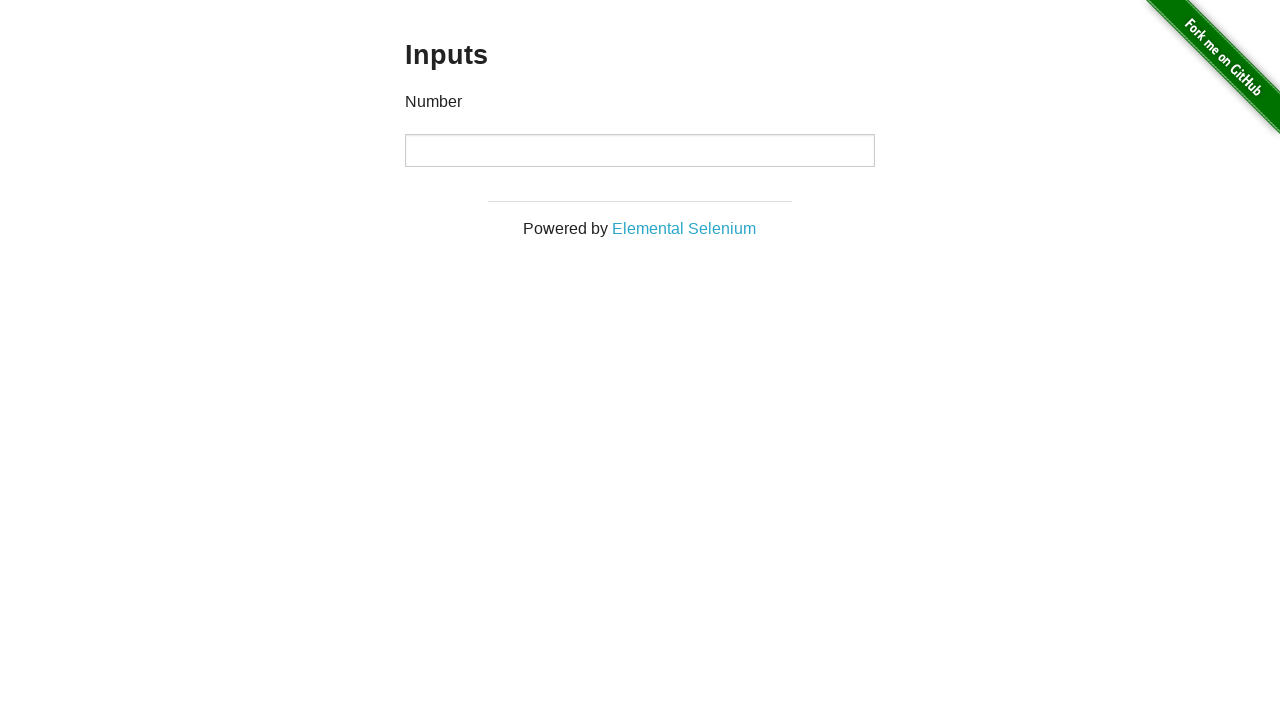

Navigated back to main page
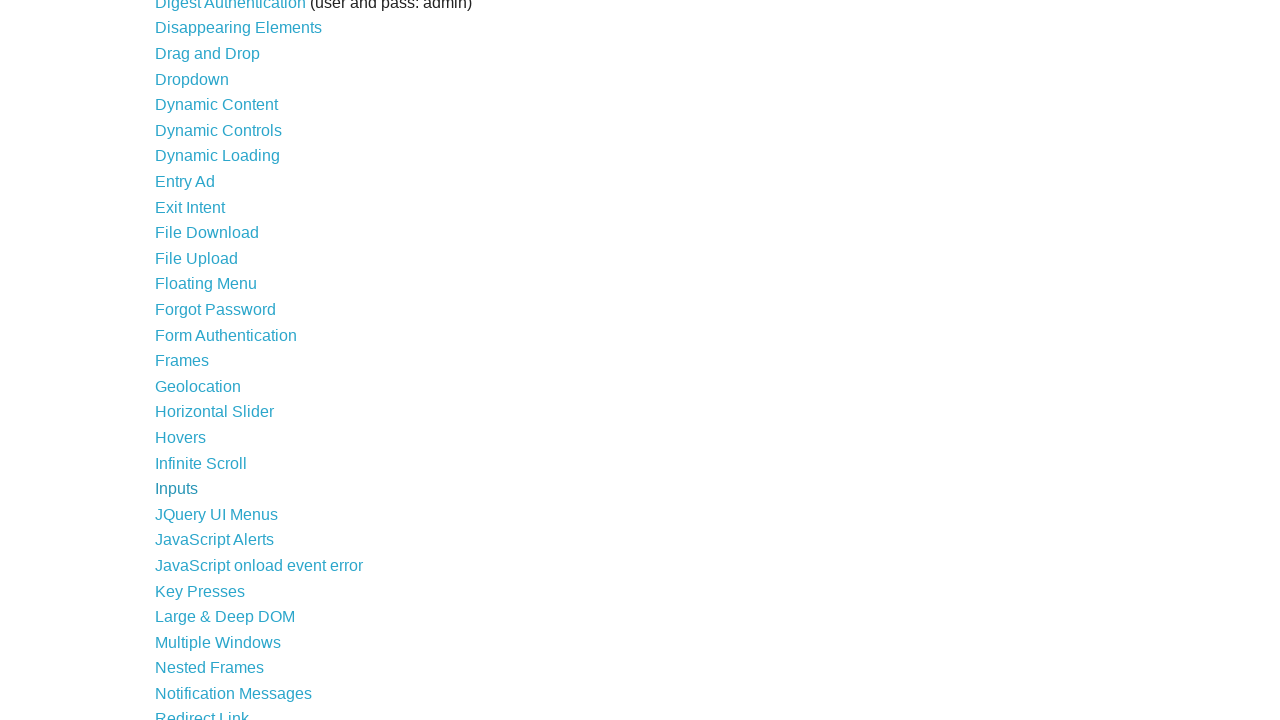

Page load completed
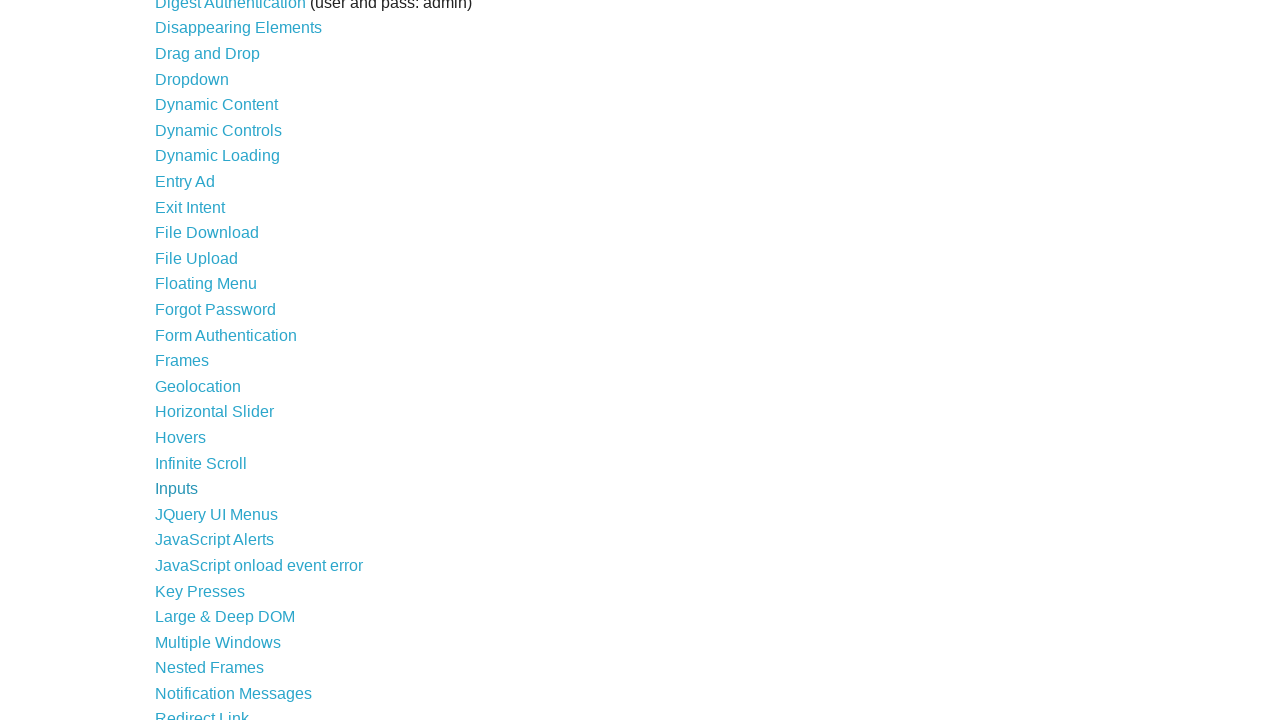

Clicked link 28 of 44 at (216, 514) on ul li a >> nth=27
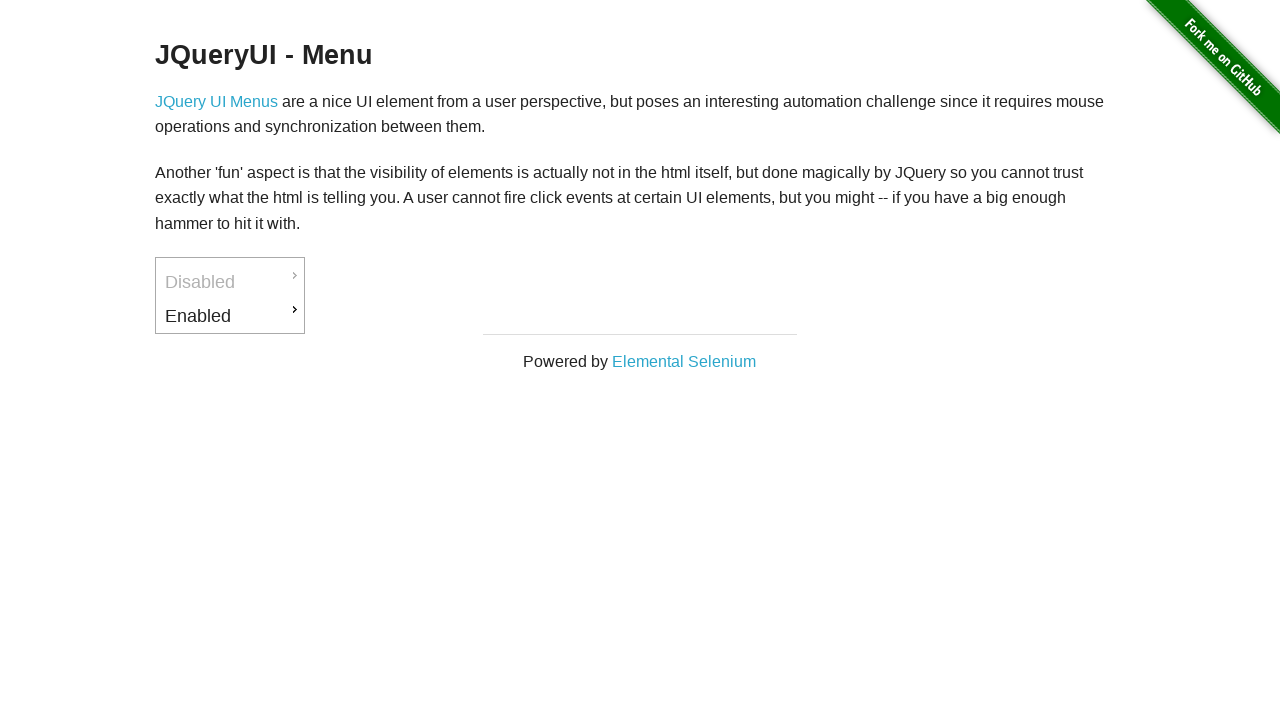

Navigated back to main page
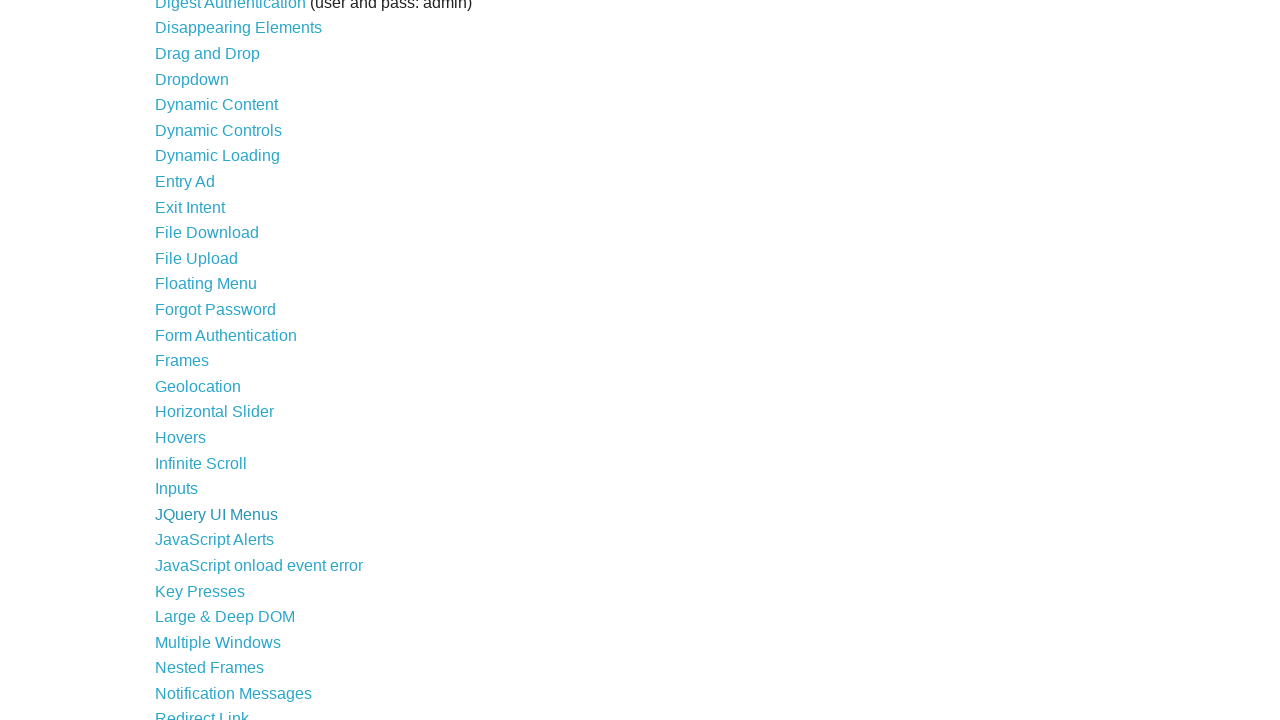

Page load completed
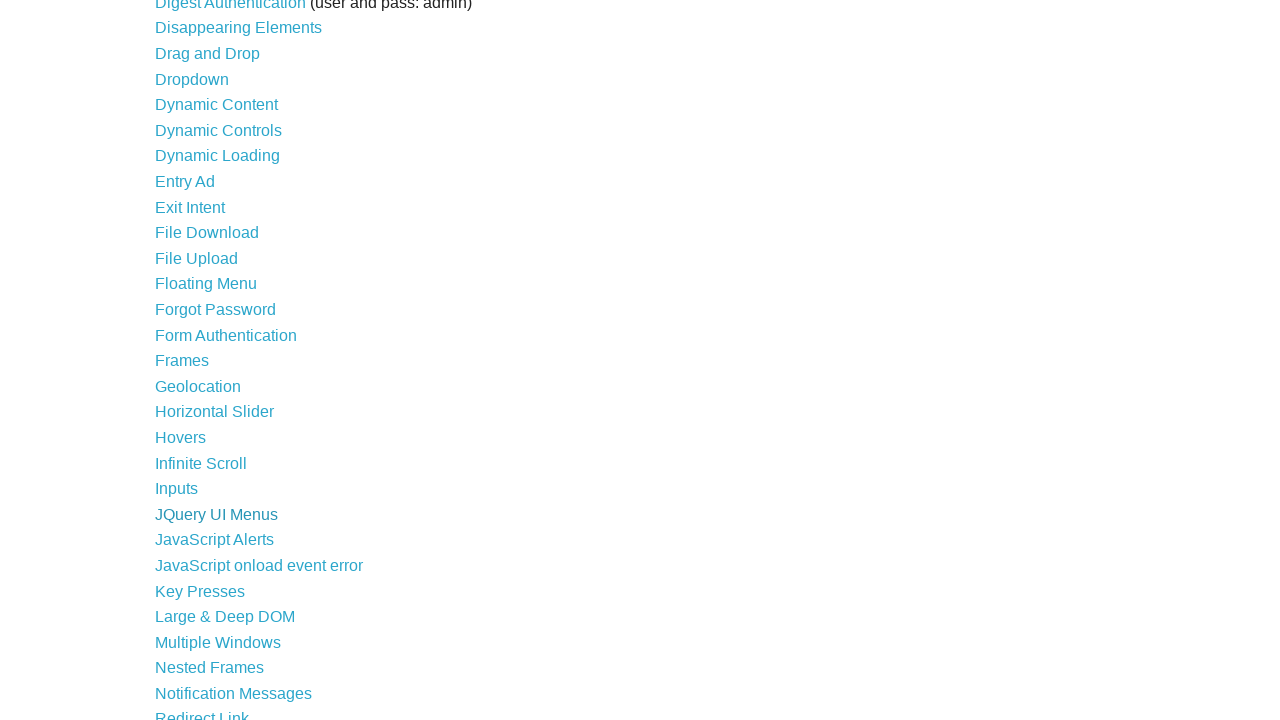

Clicked link 29 of 44 at (214, 540) on ul li a >> nth=28
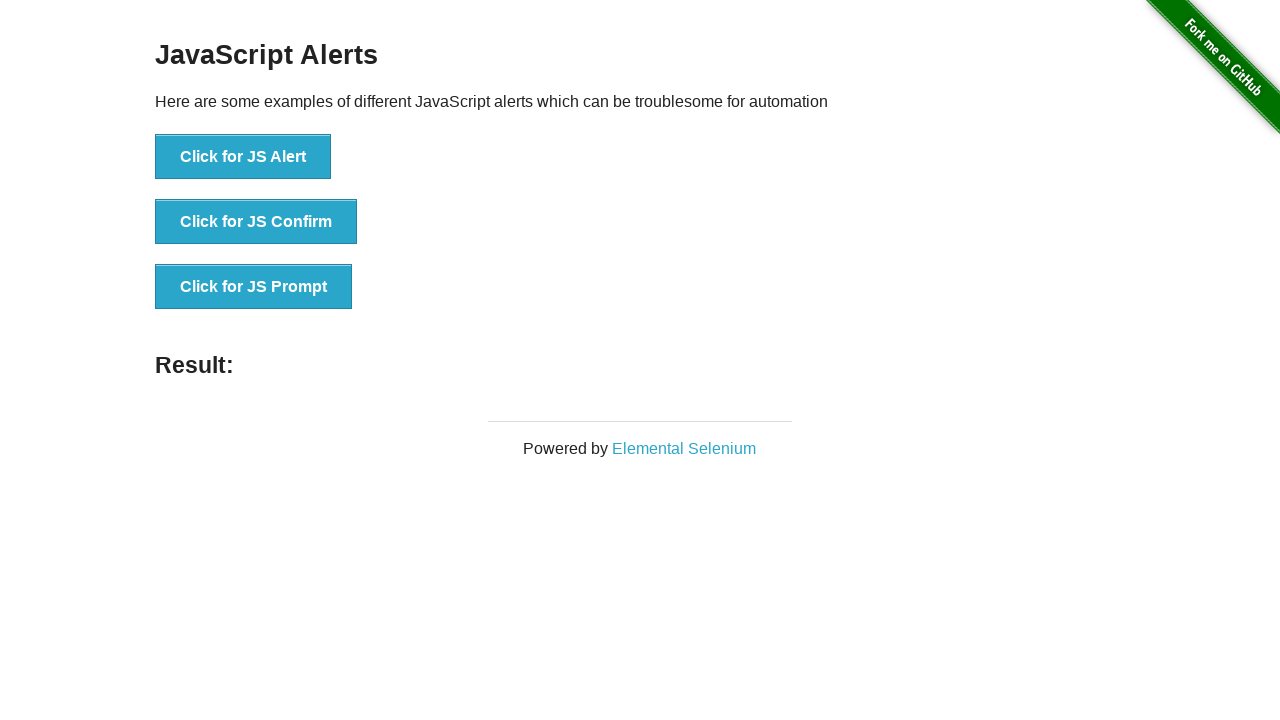

Navigated back to main page
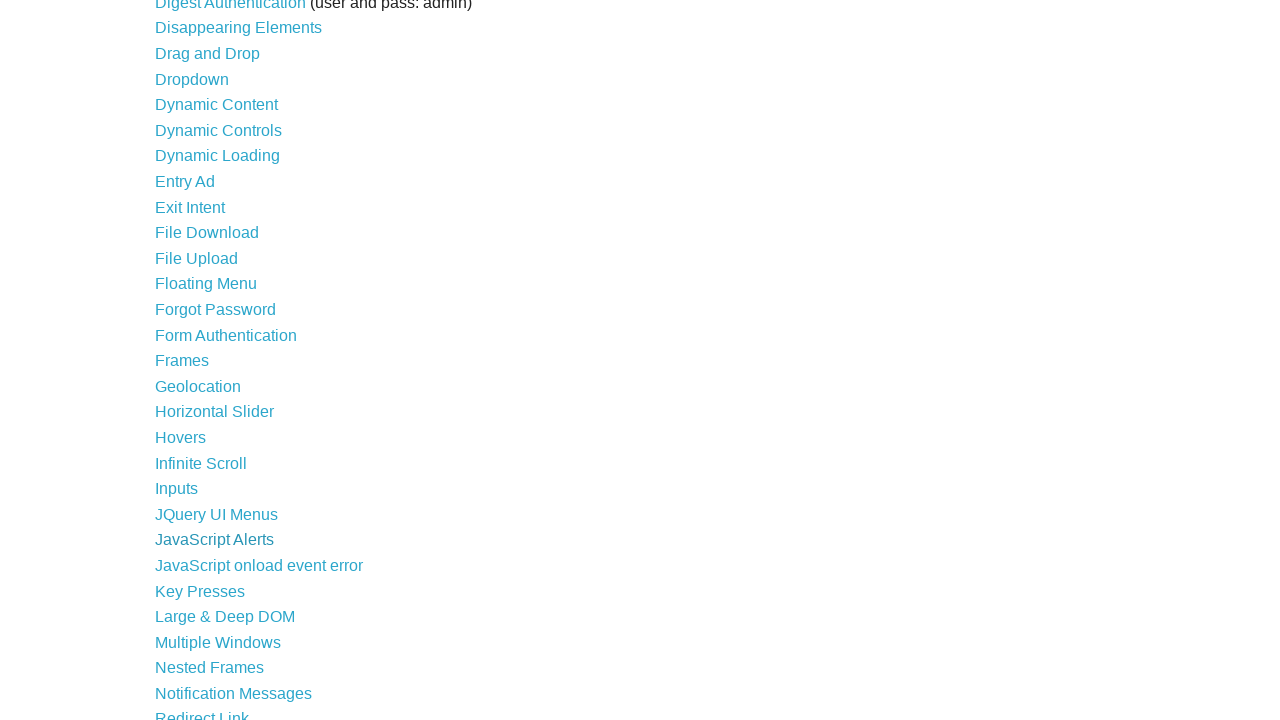

Page load completed
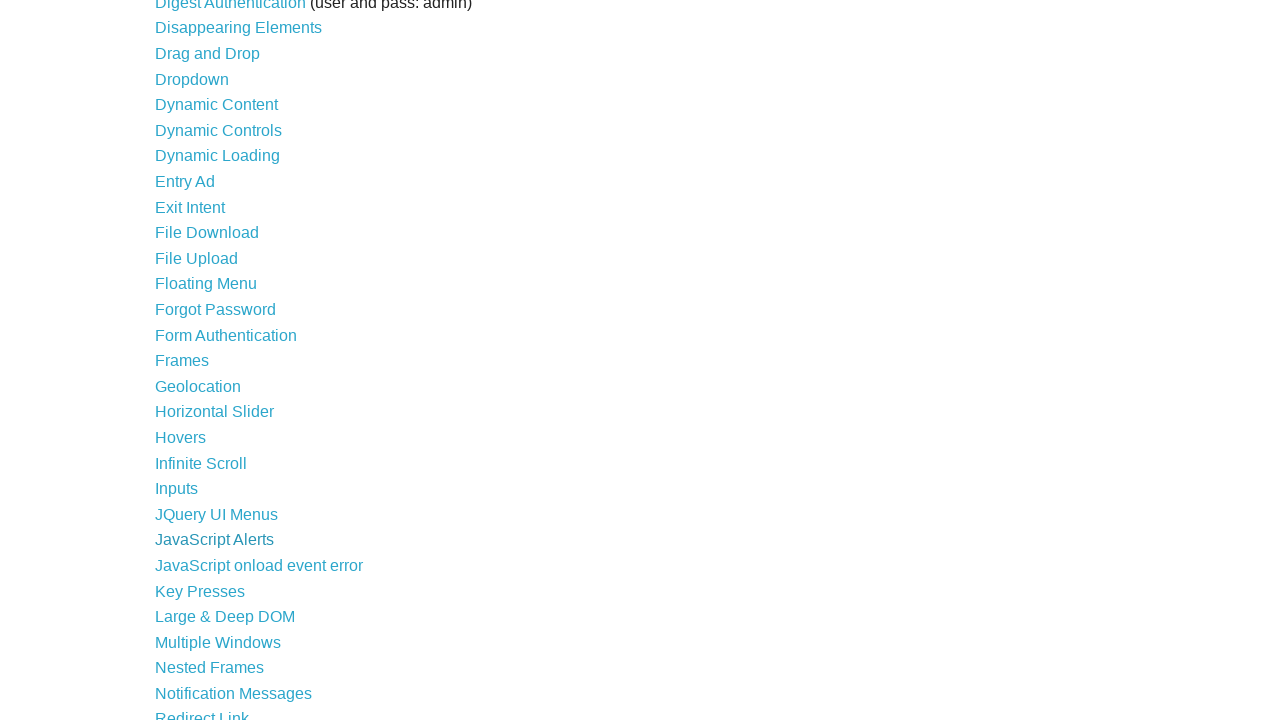

Clicked link 30 of 44 at (259, 565) on ul li a >> nth=29
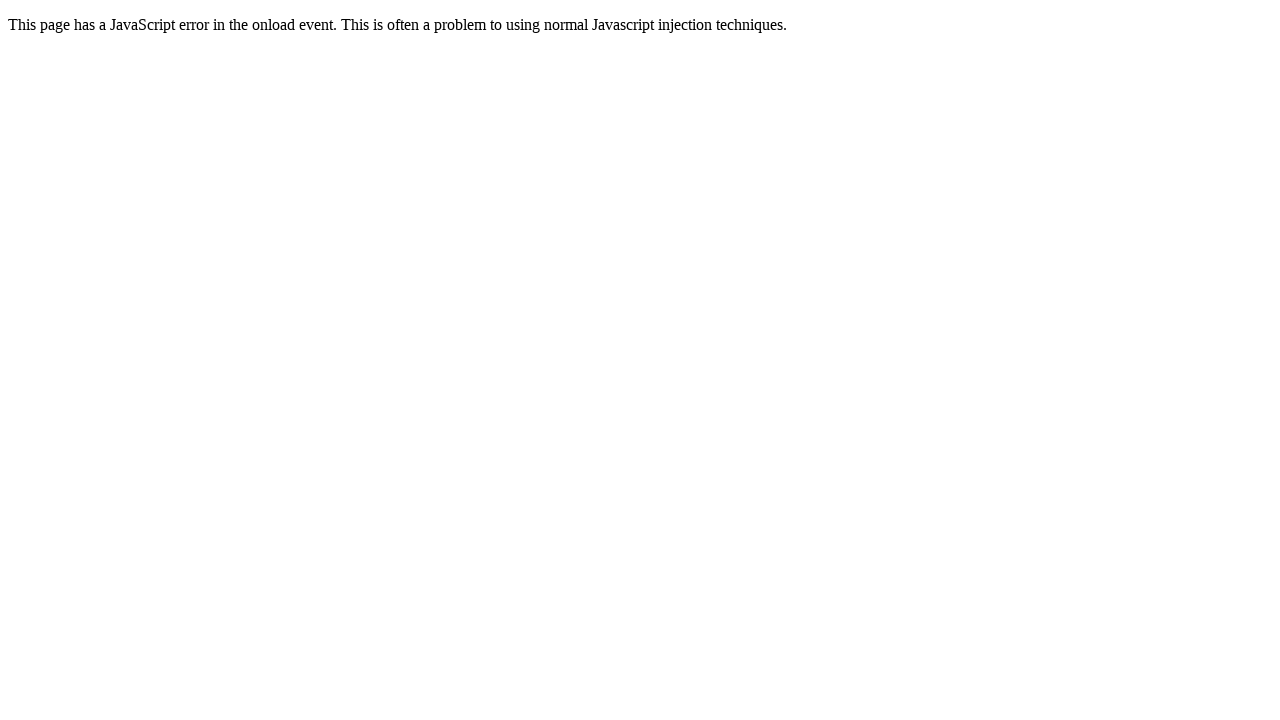

Navigated back to main page
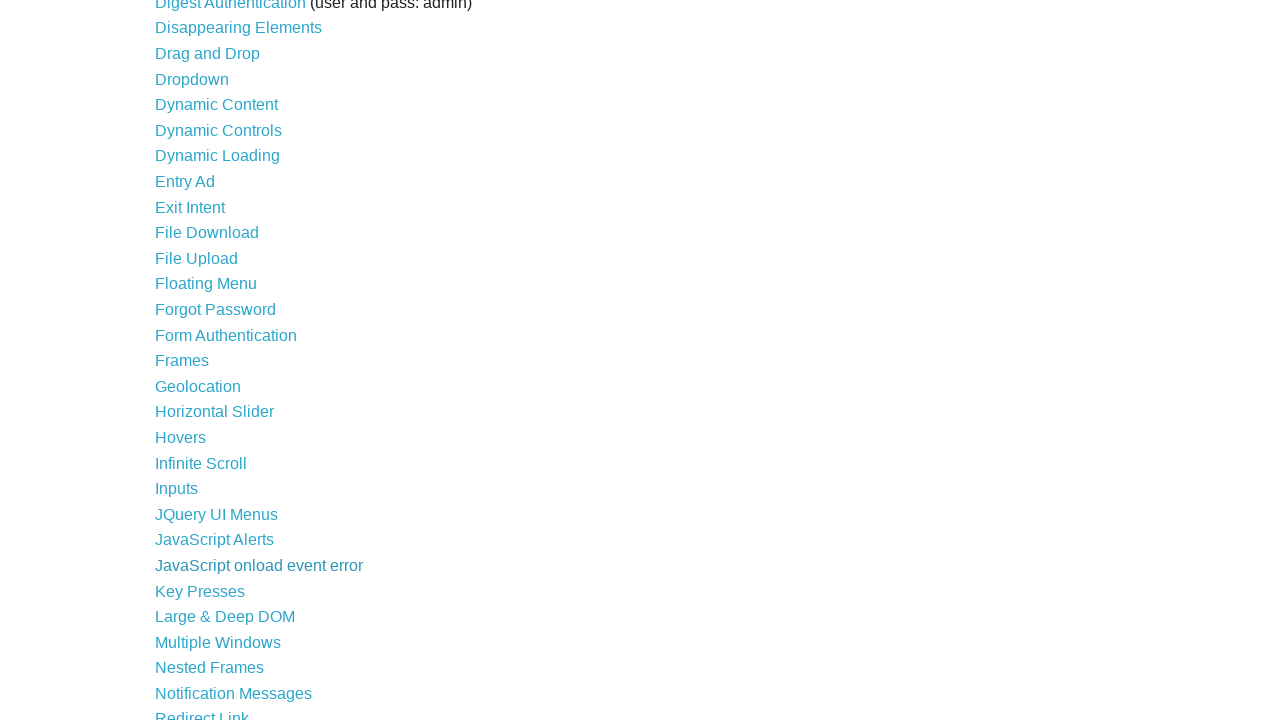

Page load completed
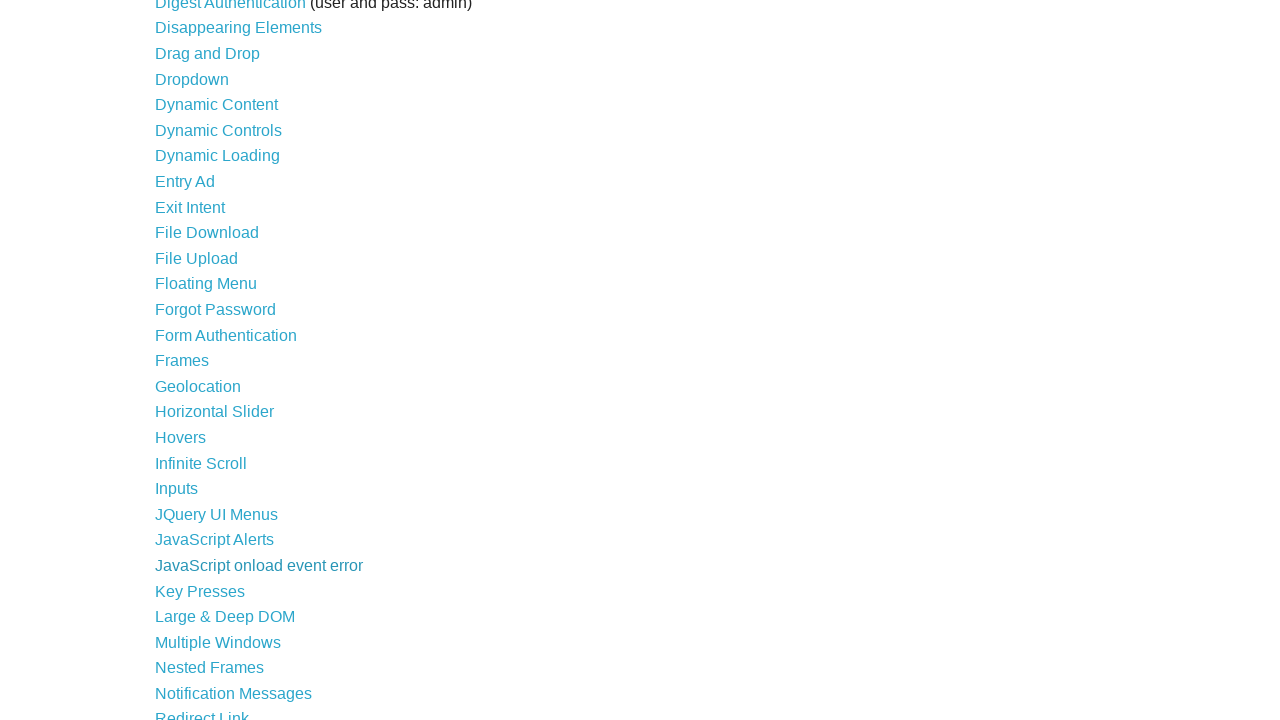

Clicked link 31 of 44 at (200, 591) on ul li a >> nth=30
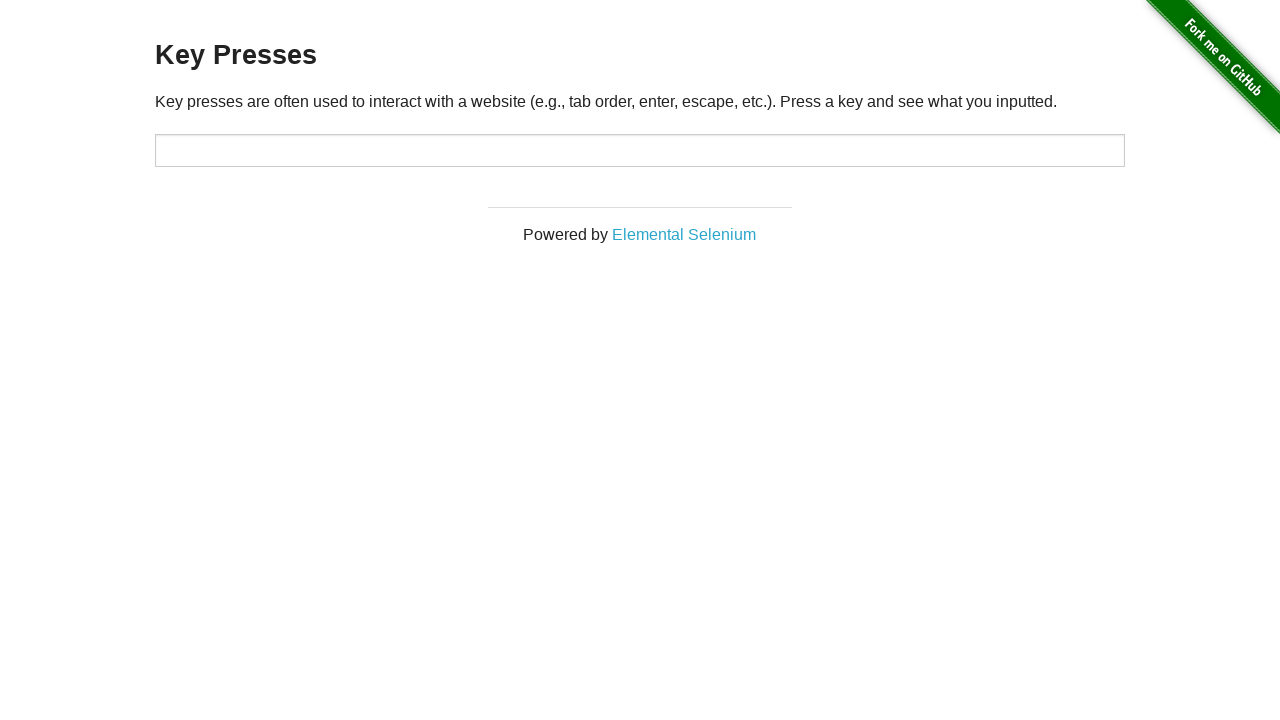

Navigated back to main page
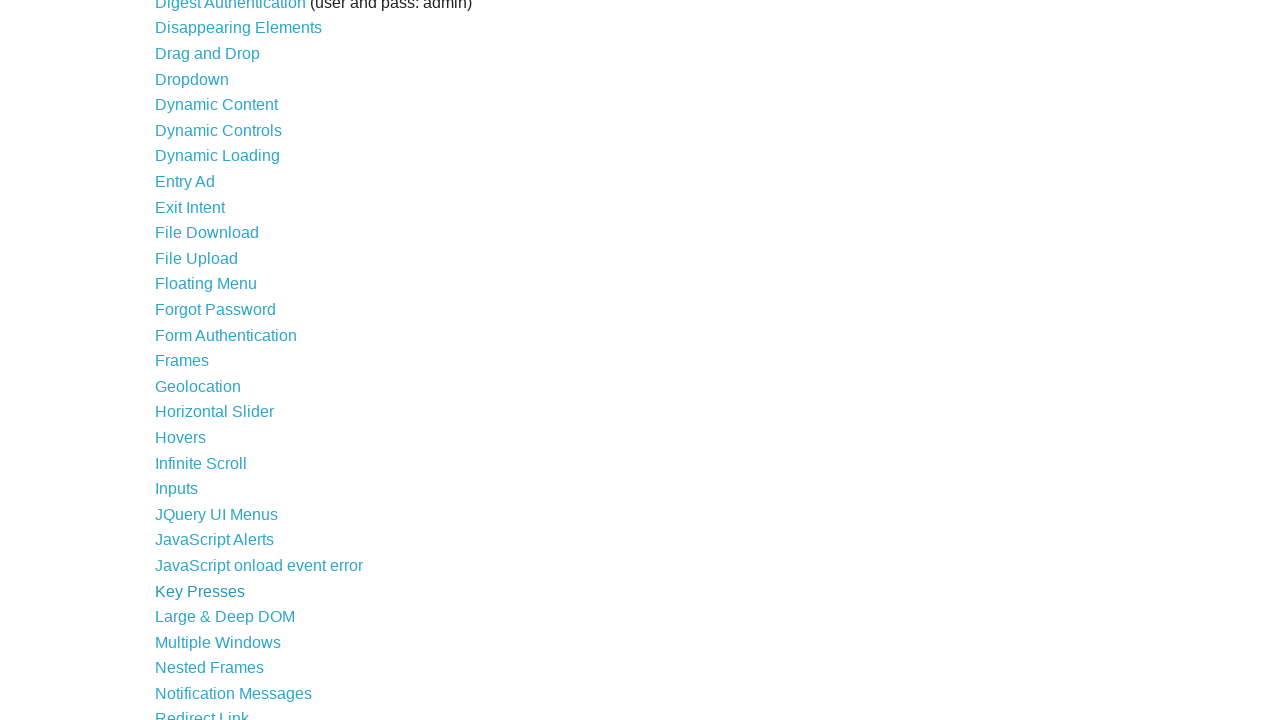

Page load completed
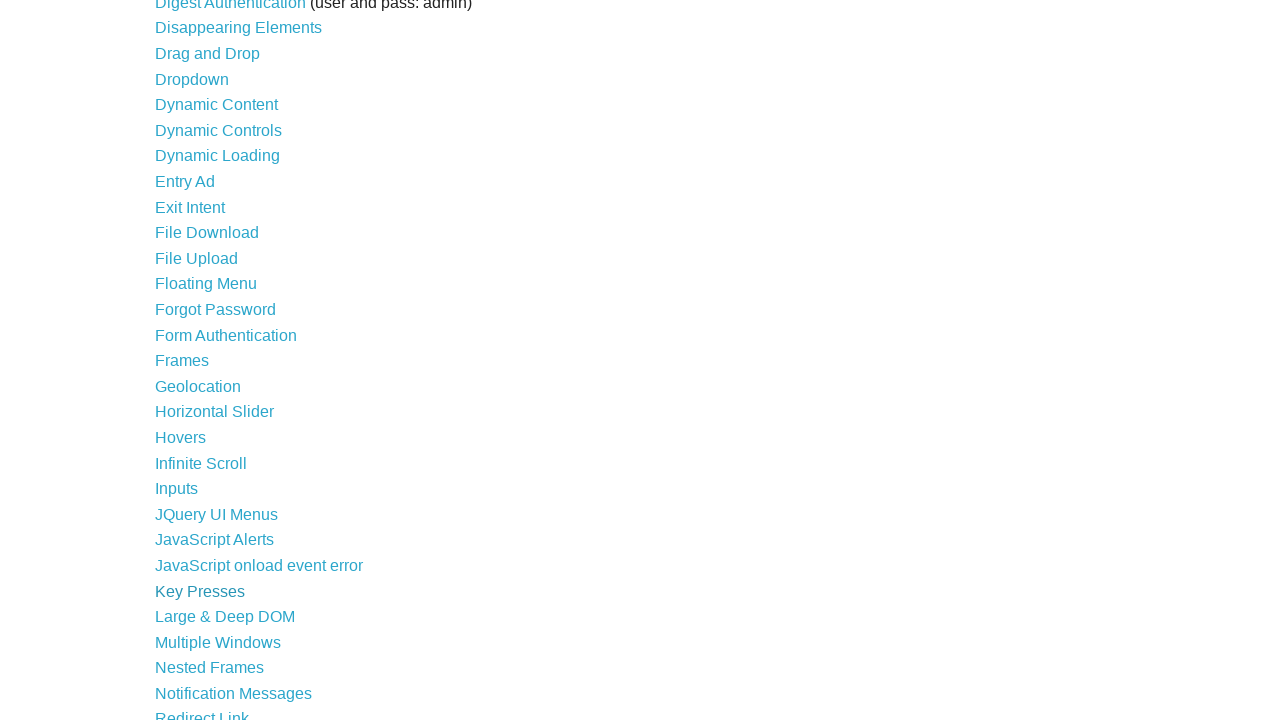

Clicked link 32 of 44 at (225, 617) on ul li a >> nth=31
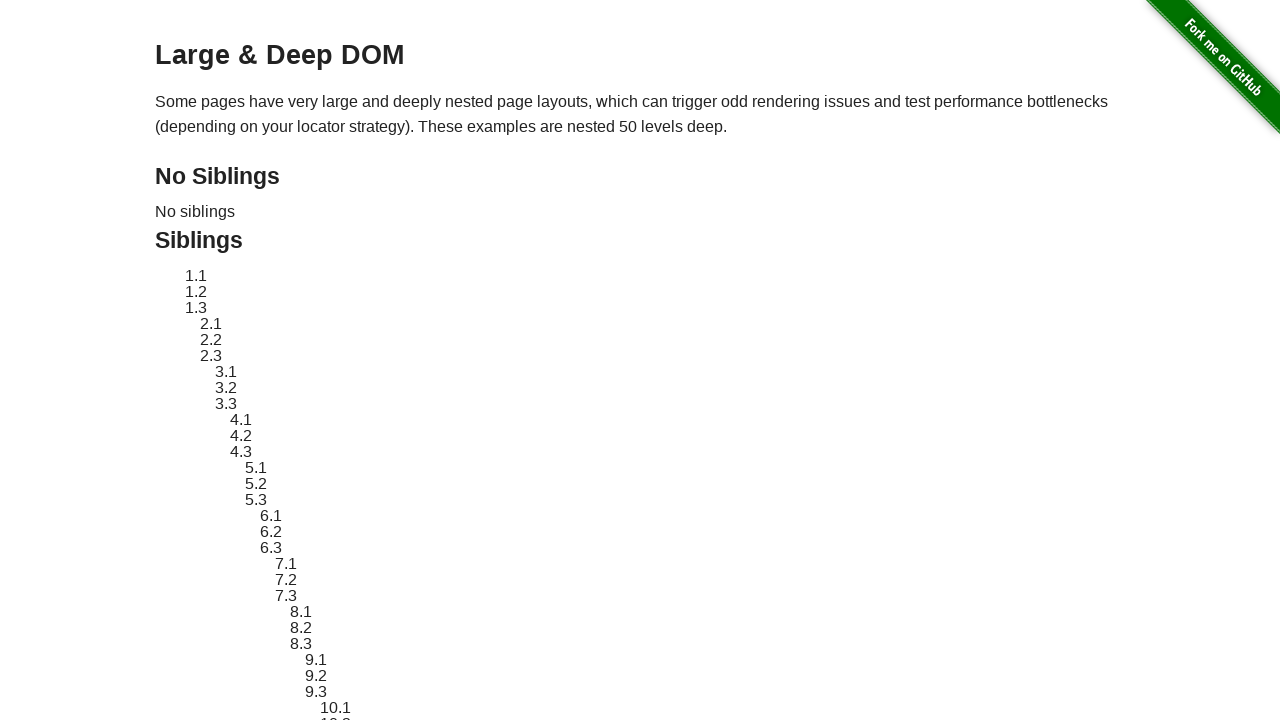

Navigated back to main page
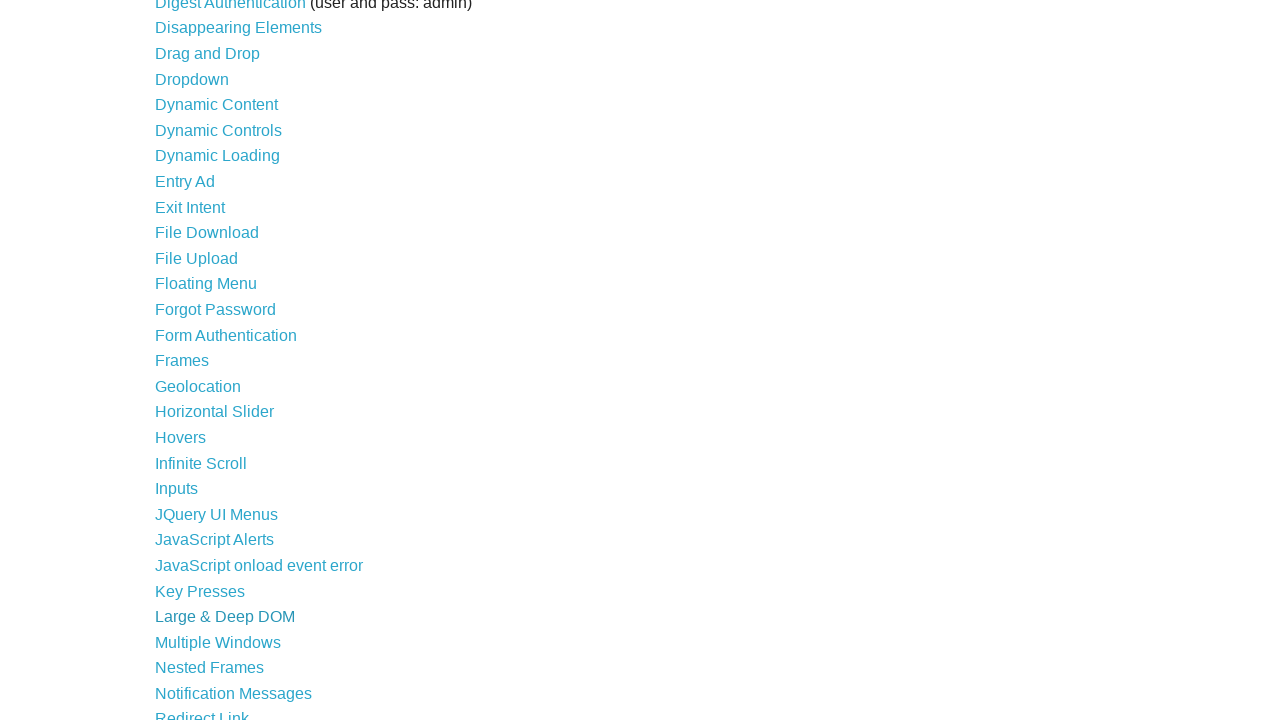

Page load completed
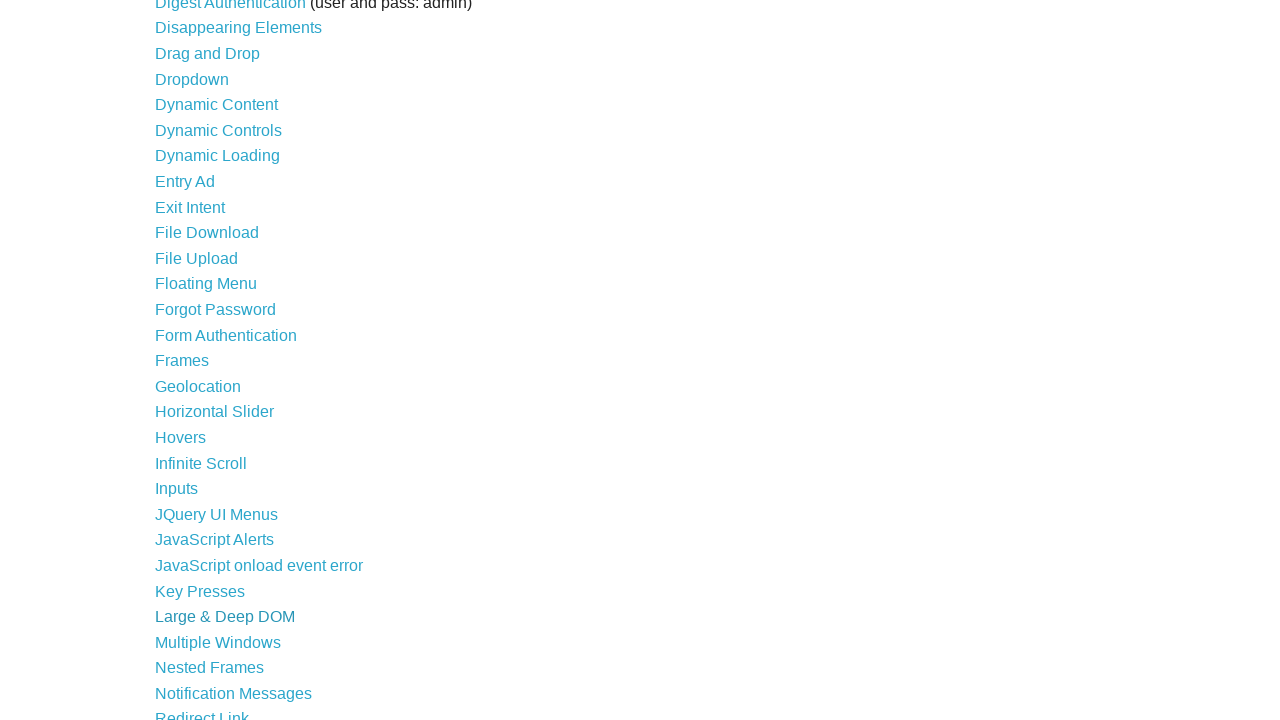

Clicked link 33 of 44 at (218, 642) on ul li a >> nth=32
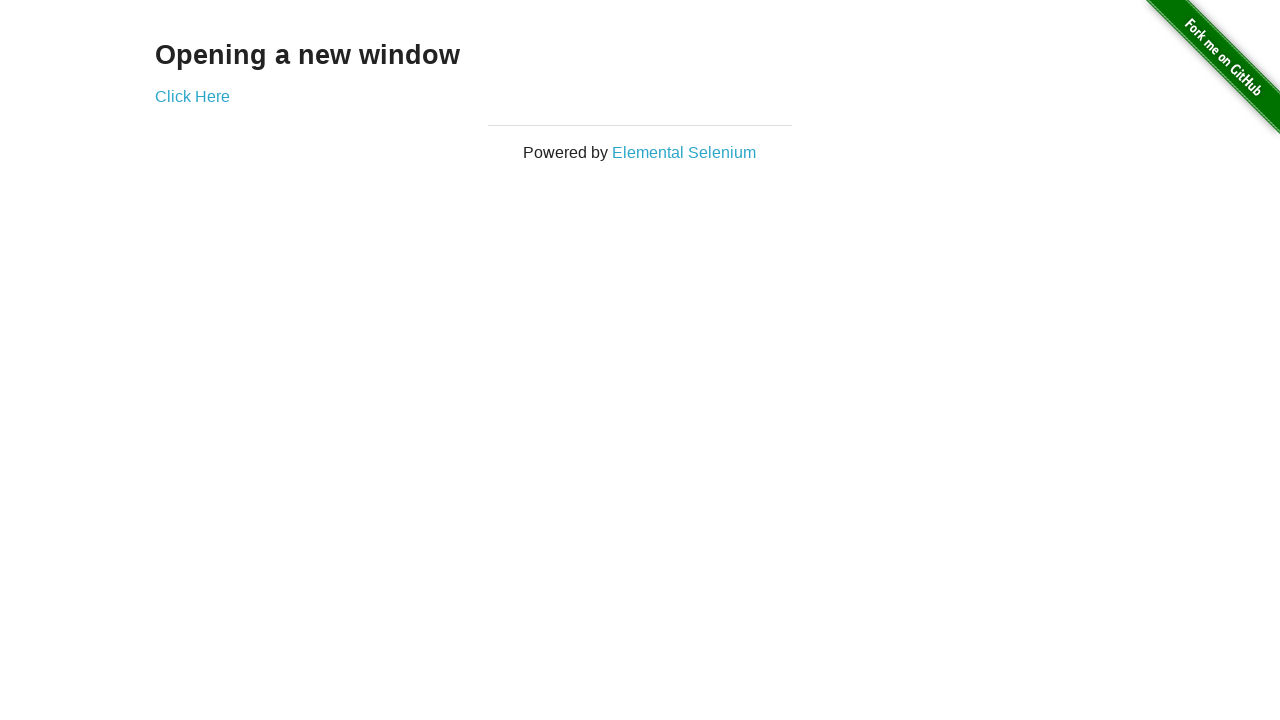

Navigated back to main page
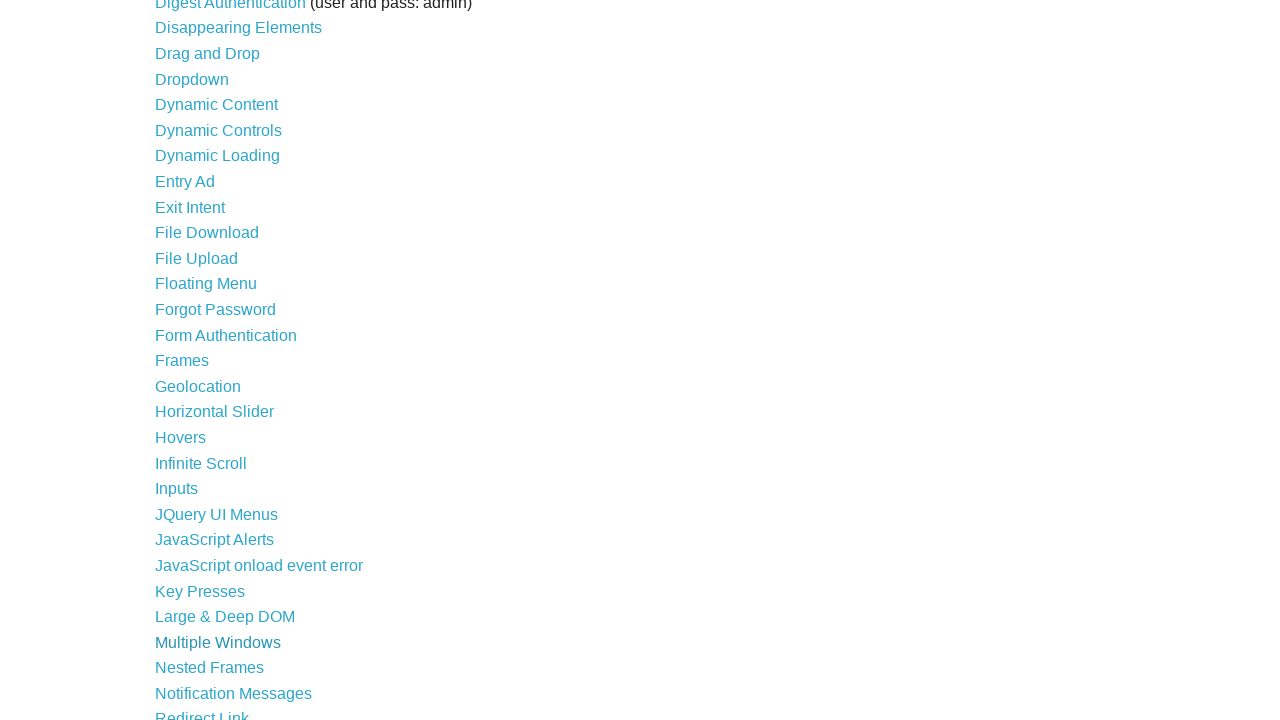

Page load completed
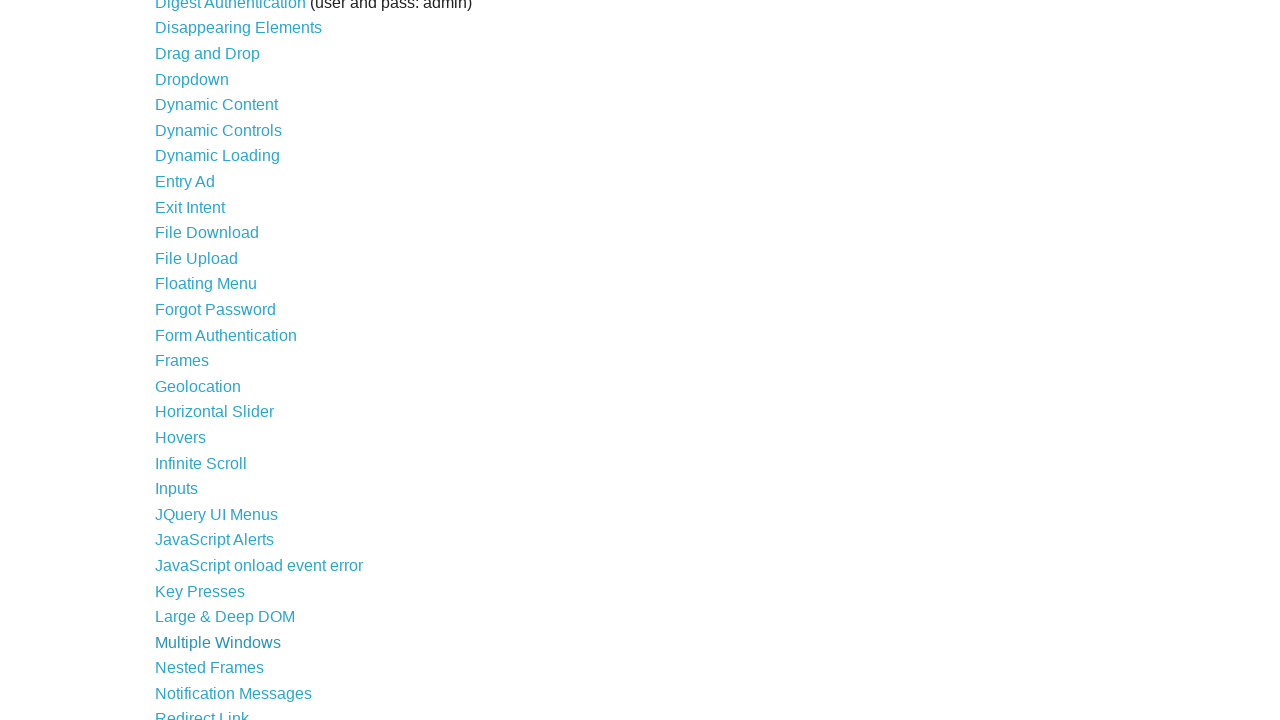

Clicked link 34 of 44 at (210, 668) on ul li a >> nth=33
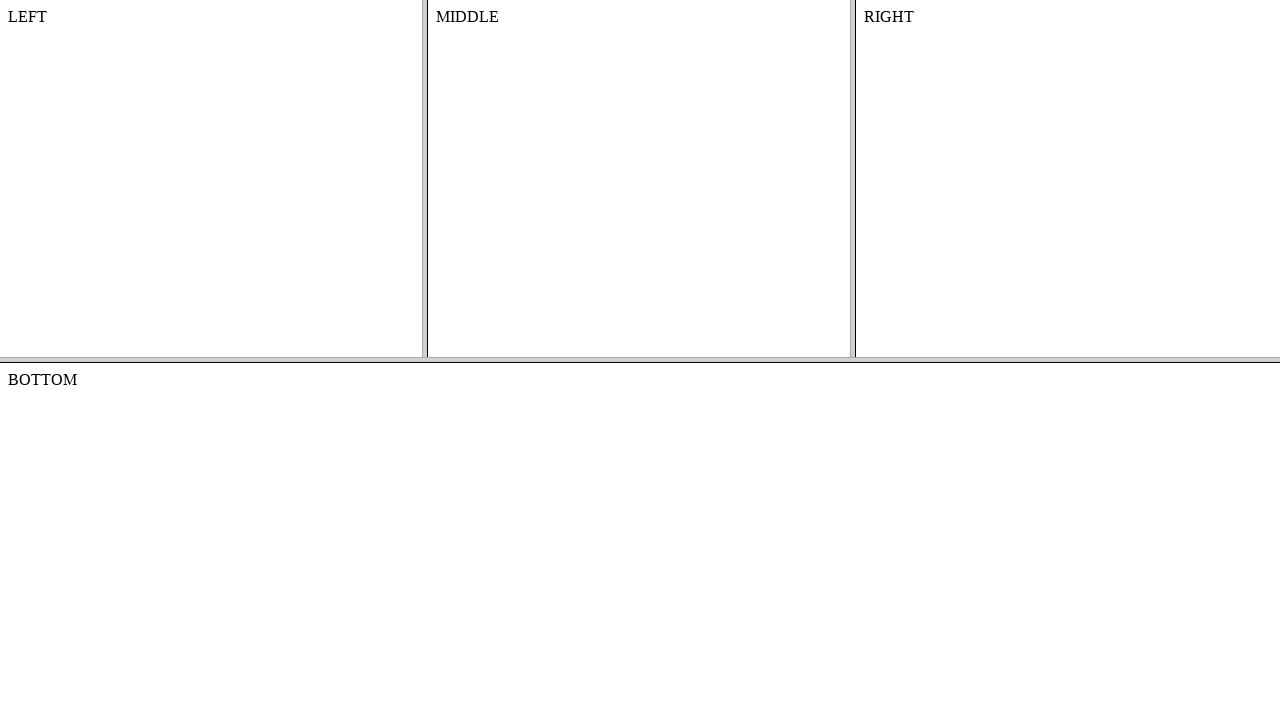

Navigated back to main page
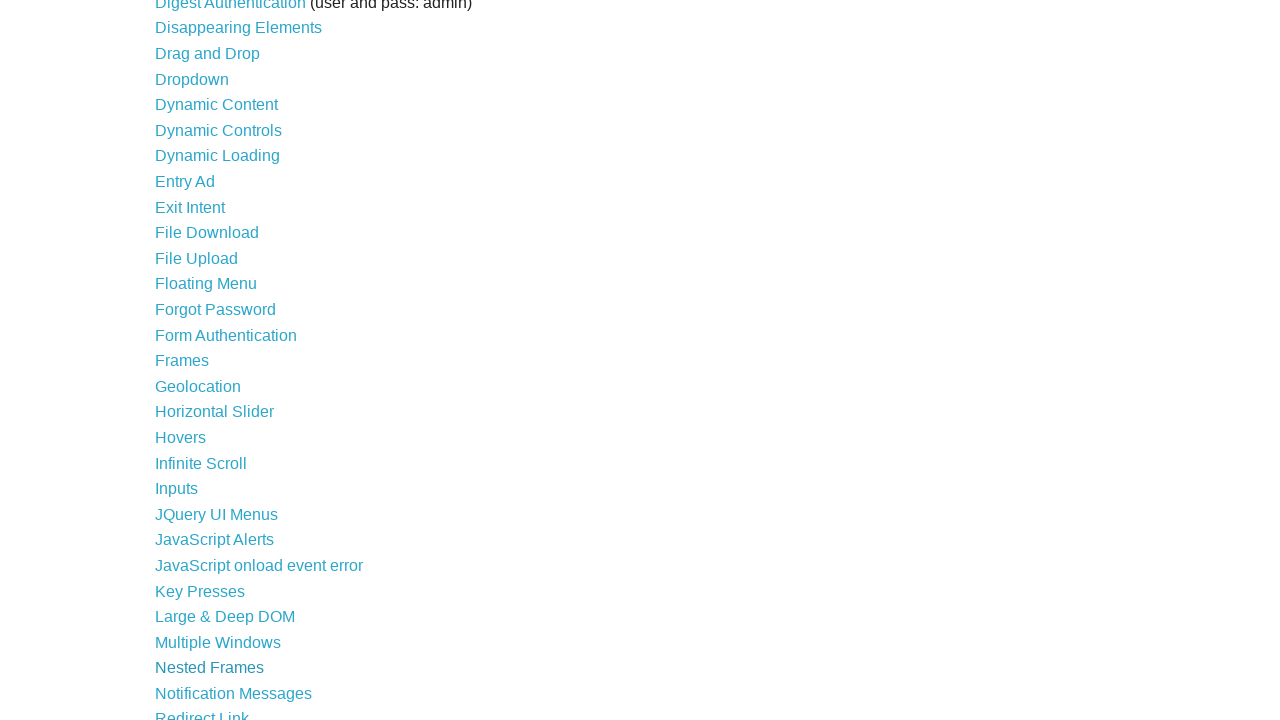

Page load completed
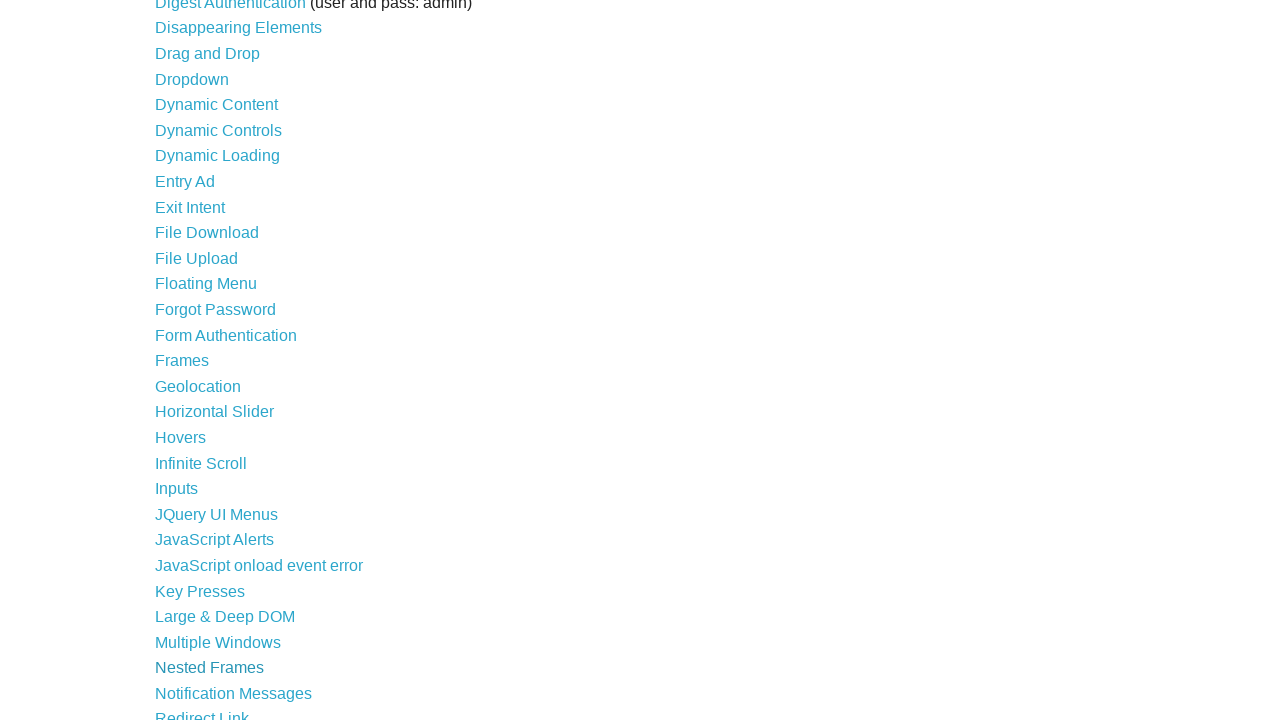

Clicked link 35 of 44 at (234, 693) on ul li a >> nth=34
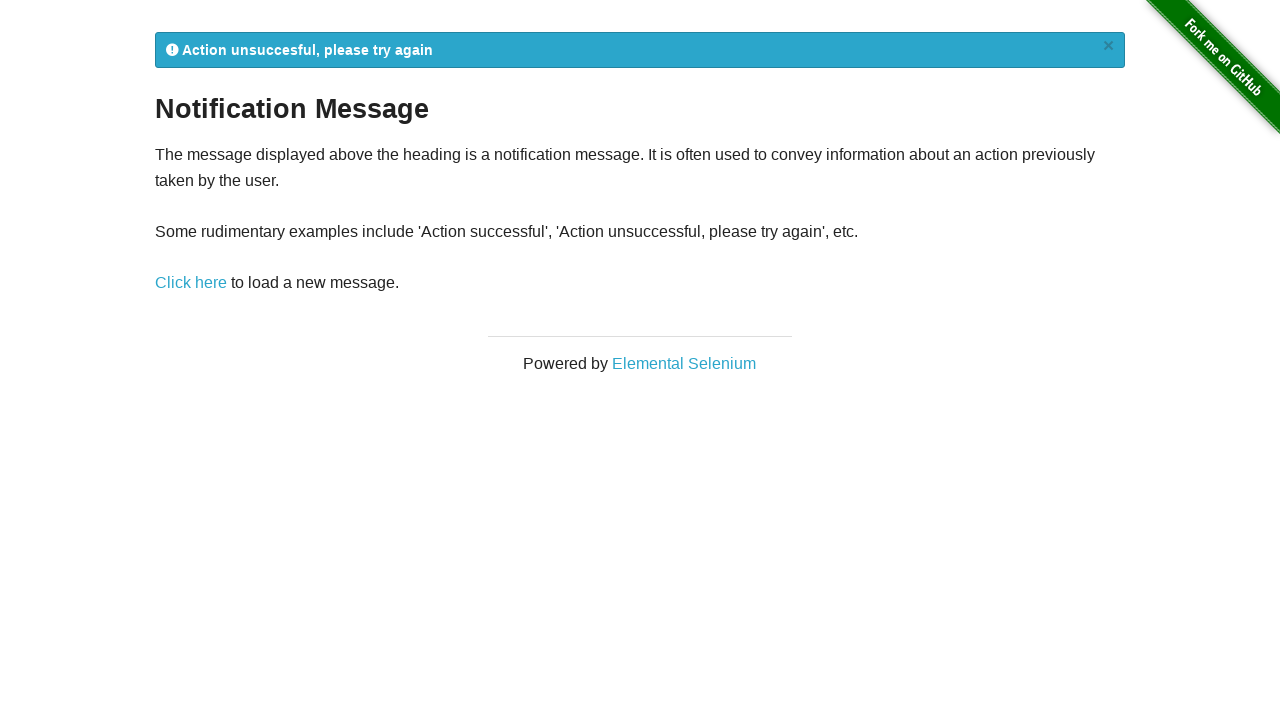

Navigated back to main page
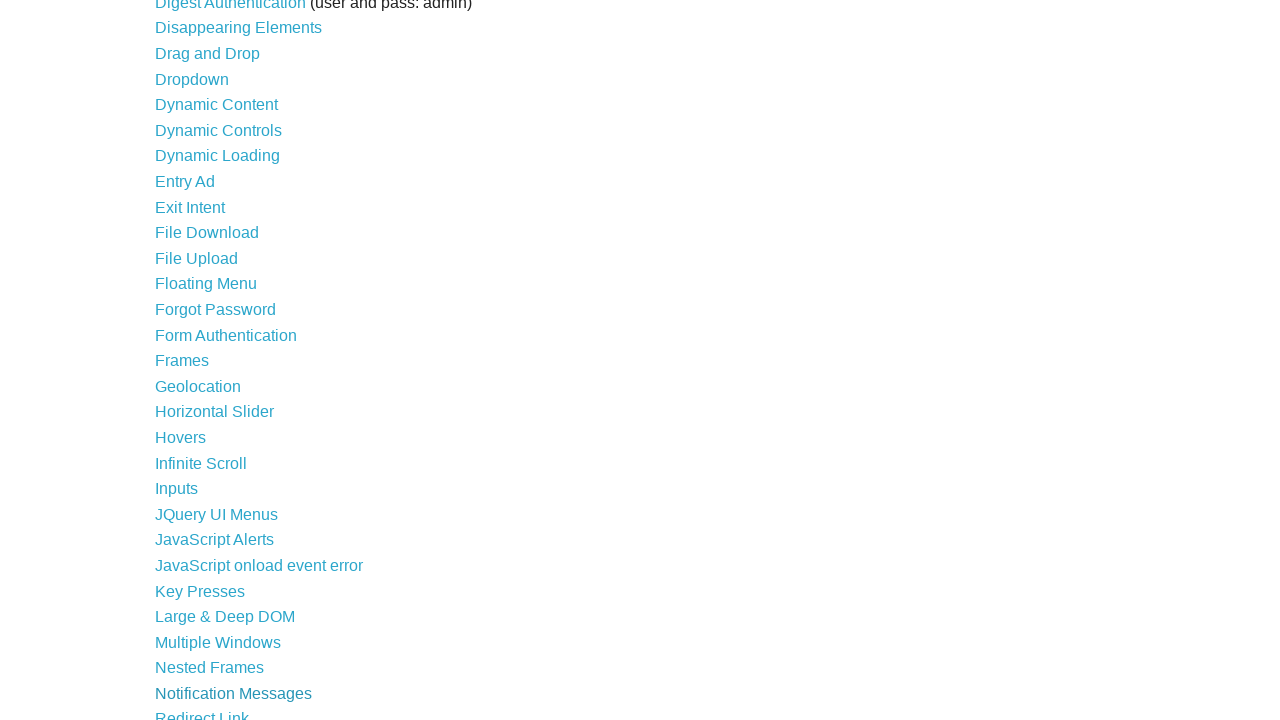

Page load completed
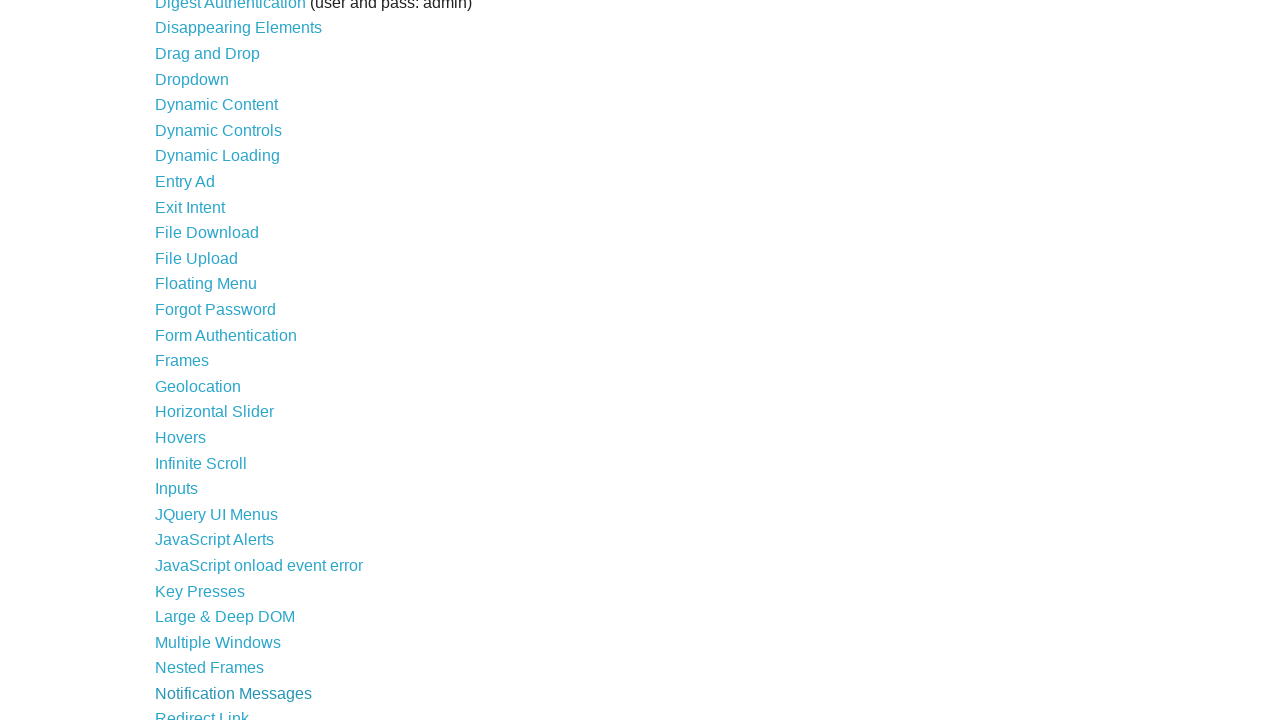

Clicked link 36 of 44 at (202, 712) on ul li a >> nth=35
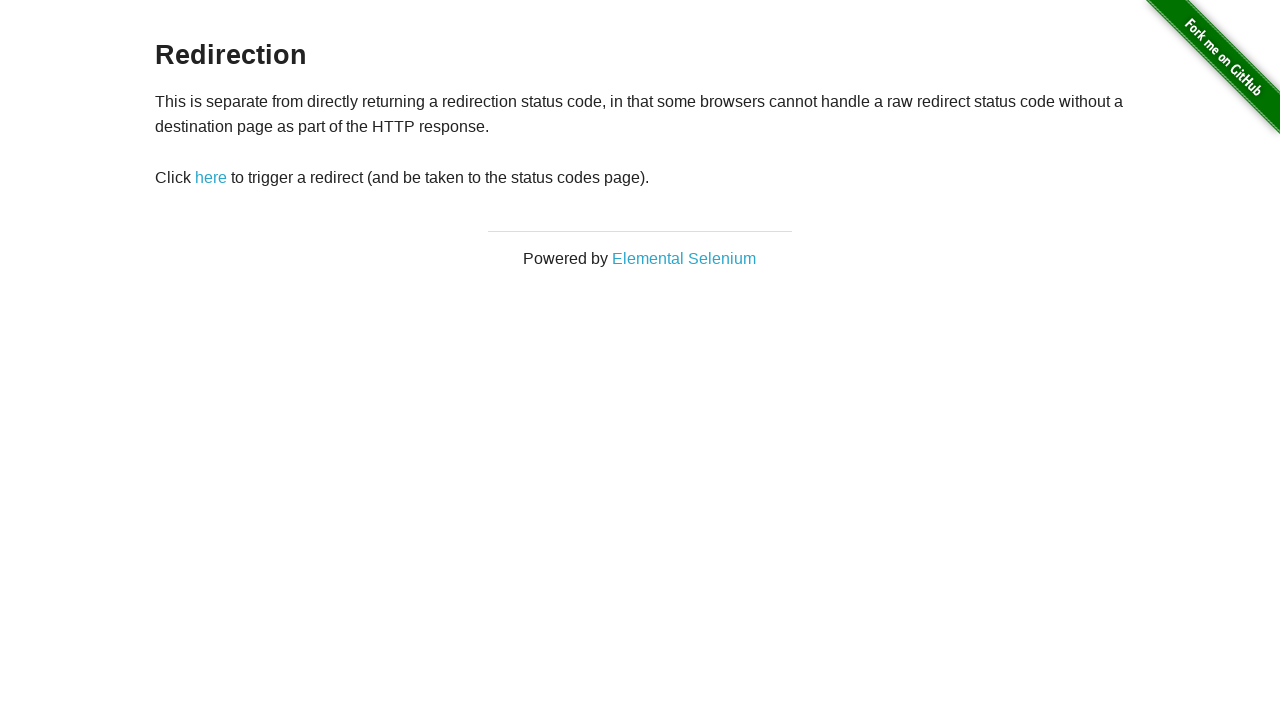

Navigated back to main page
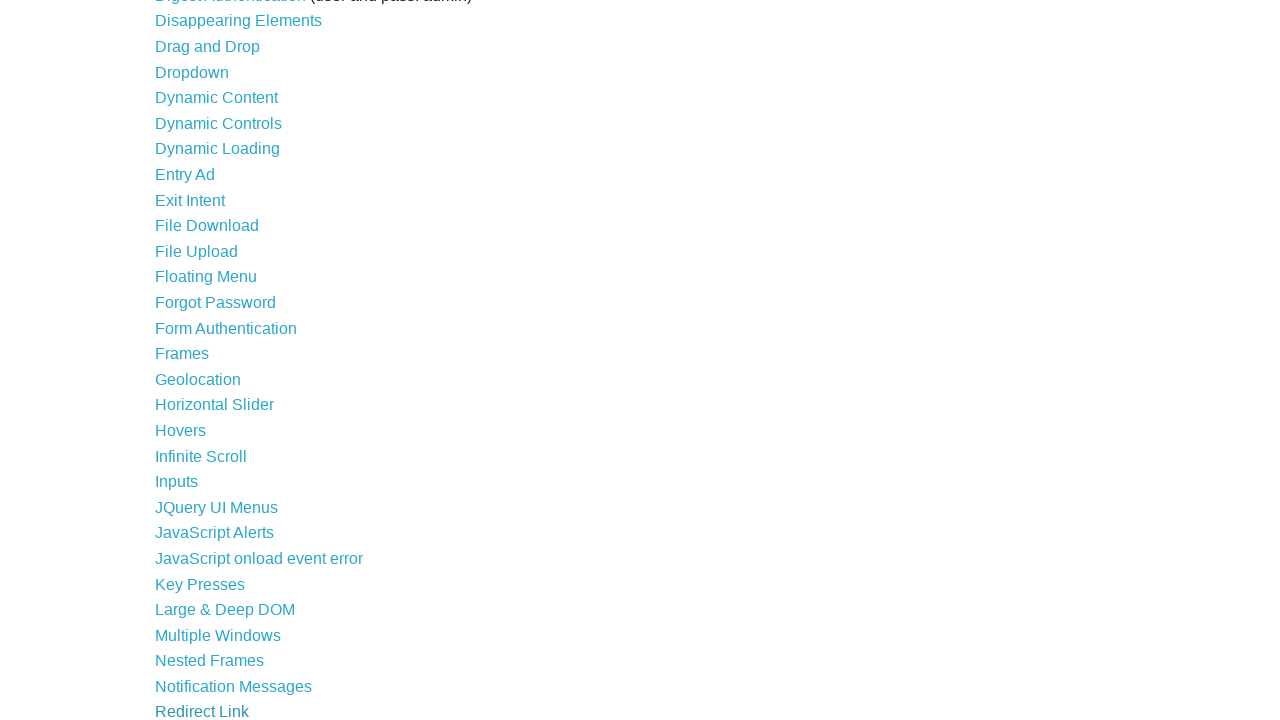

Page load completed
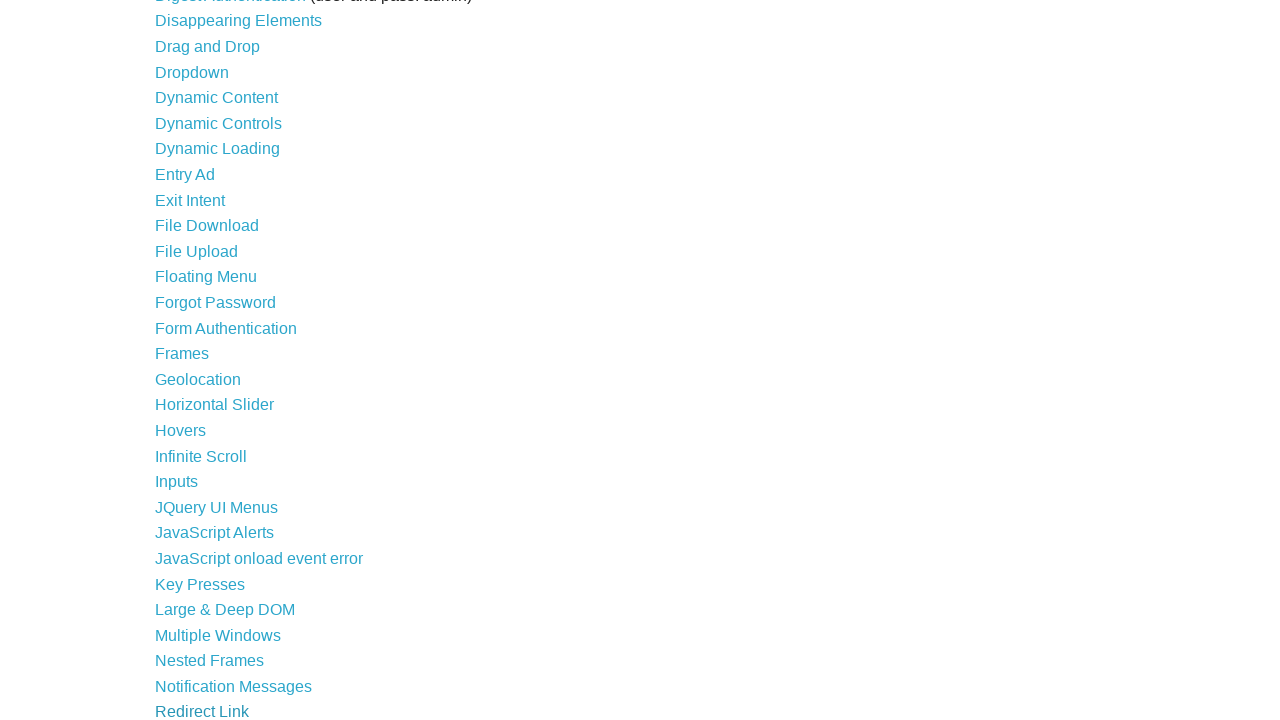

Clicked link 37 of 44 at (234, 472) on ul li a >> nth=36
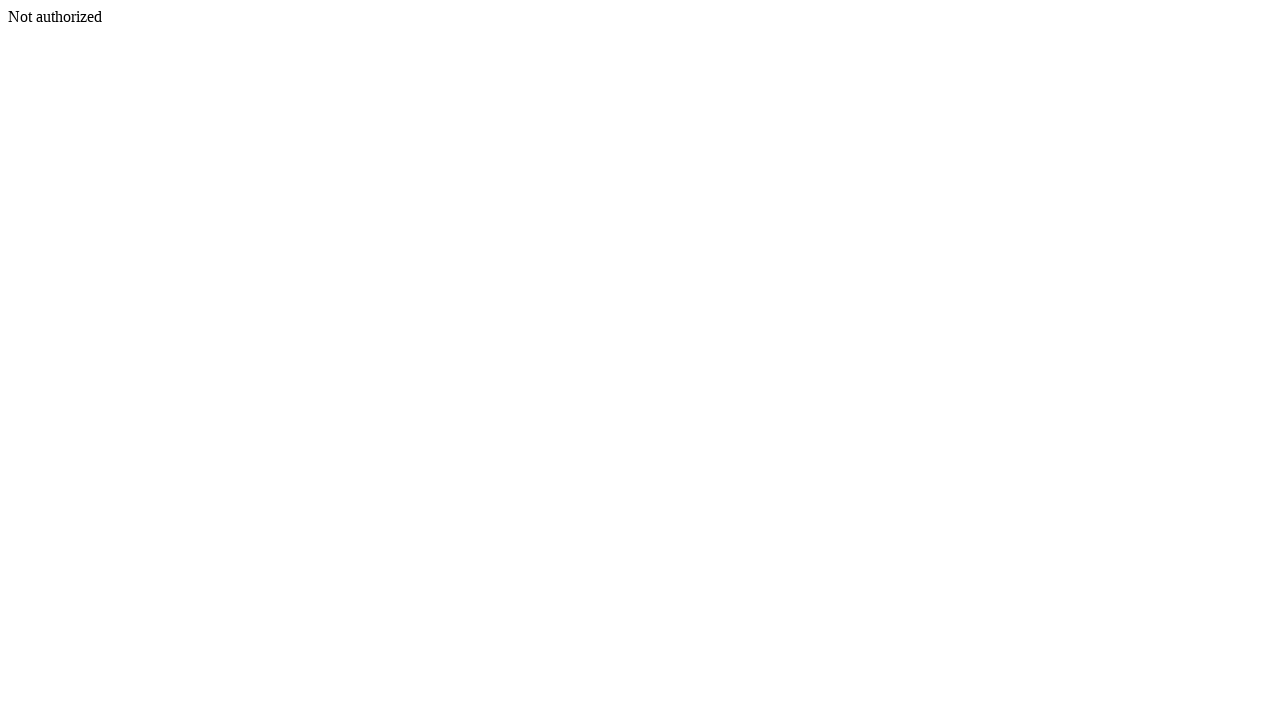

Navigated back to main page
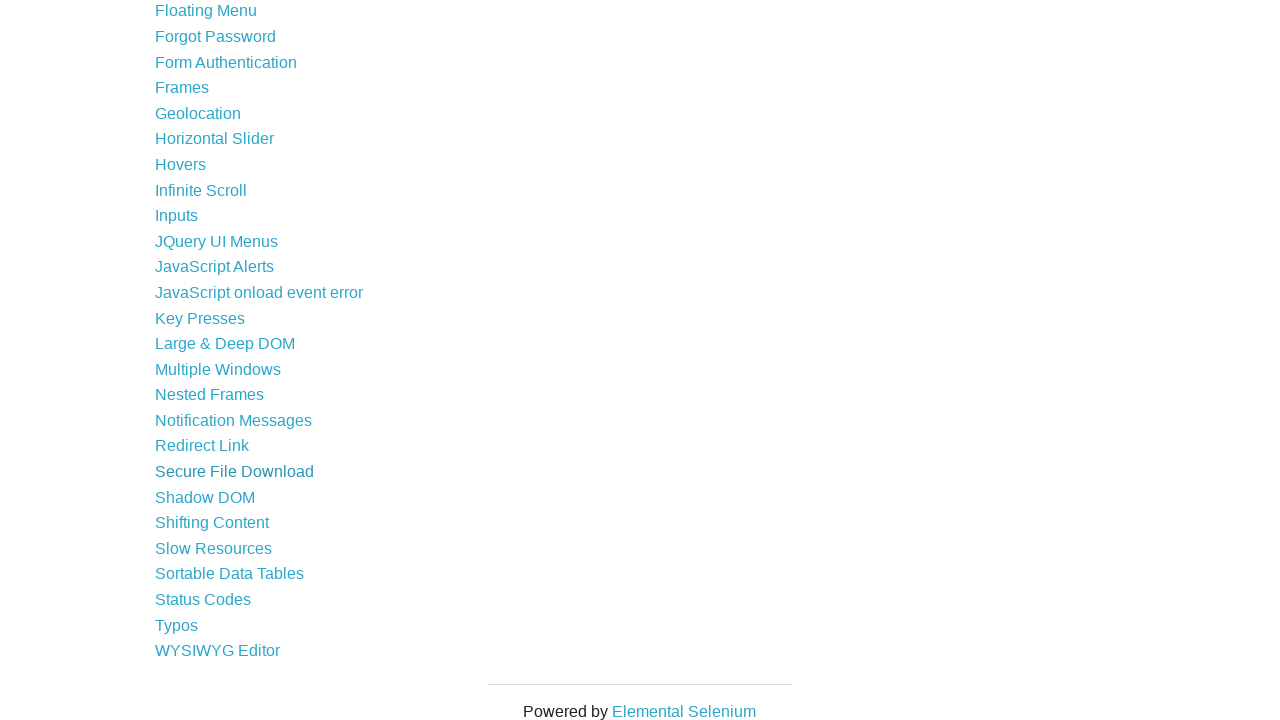

Page load completed
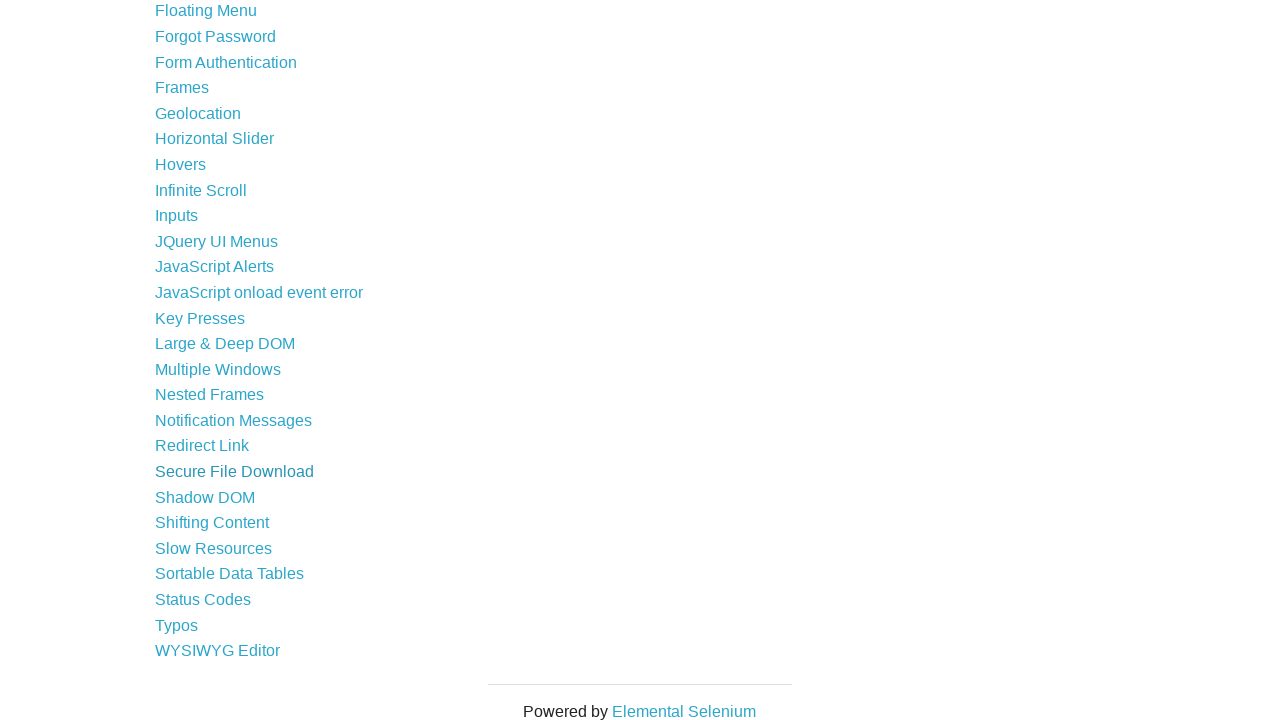

Clicked link 38 of 44 at (205, 497) on ul li a >> nth=37
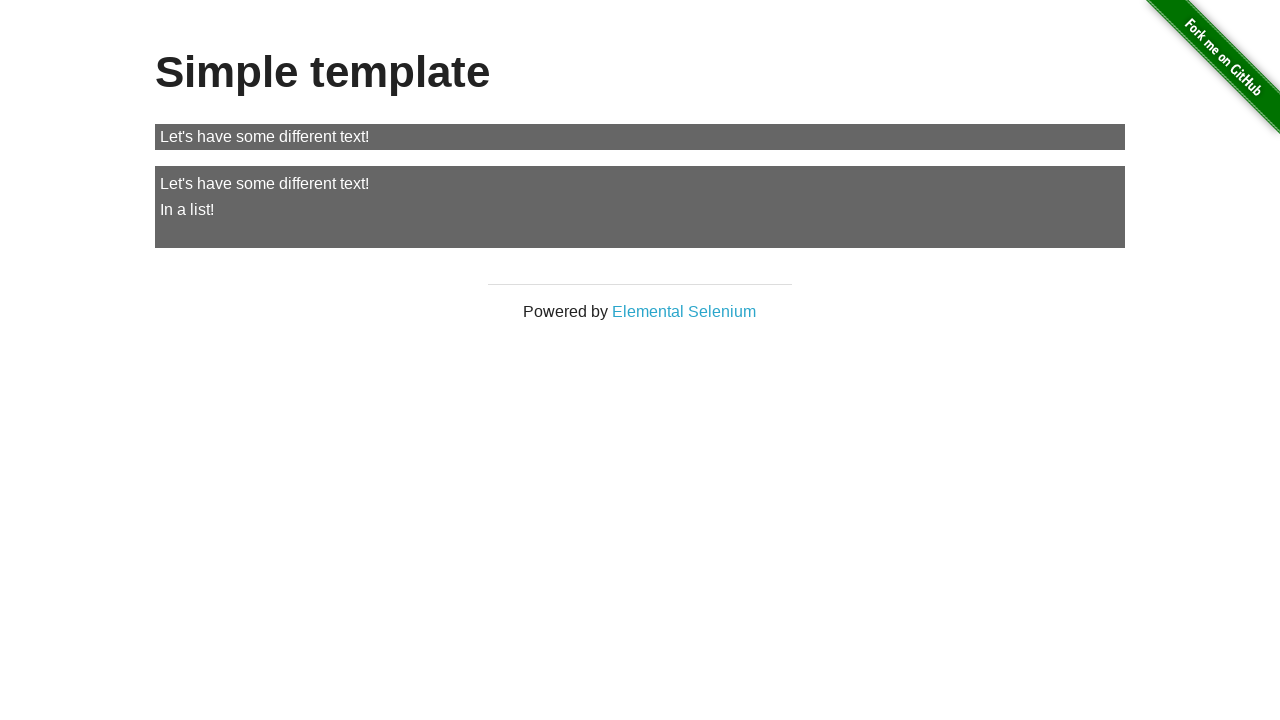

Navigated back to main page
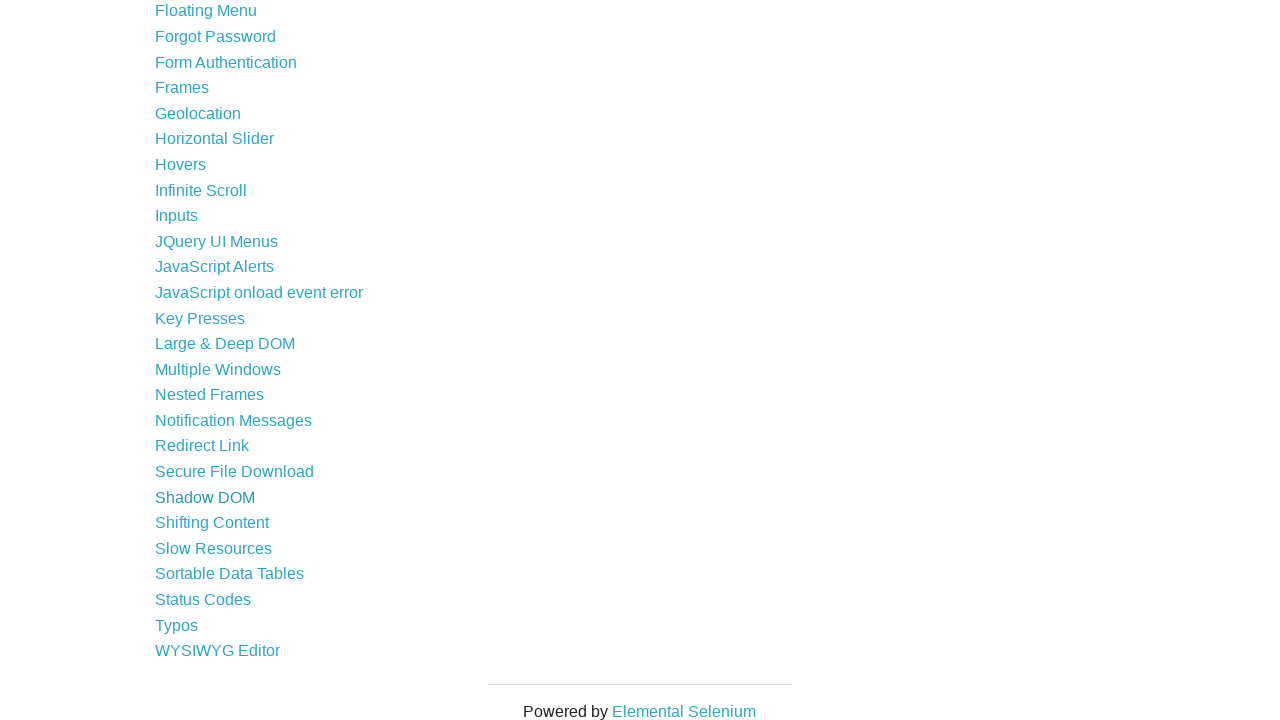

Page load completed
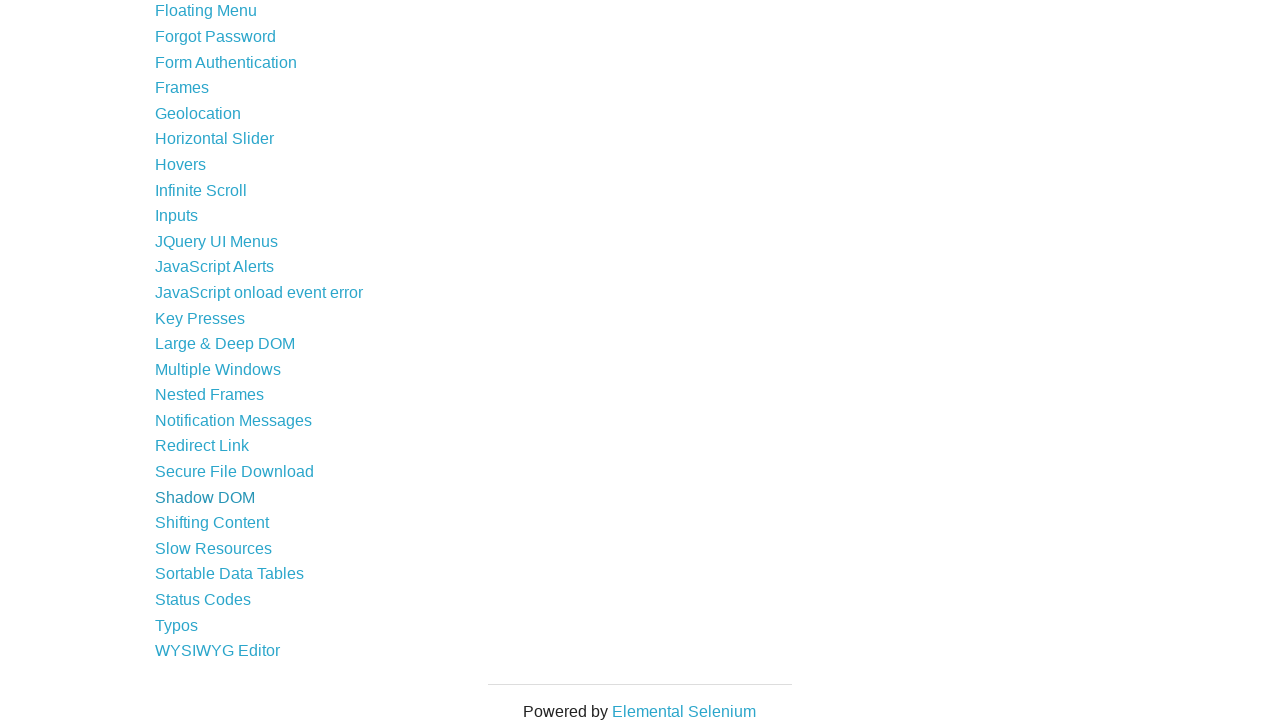

Clicked link 39 of 44 at (212, 523) on ul li a >> nth=38
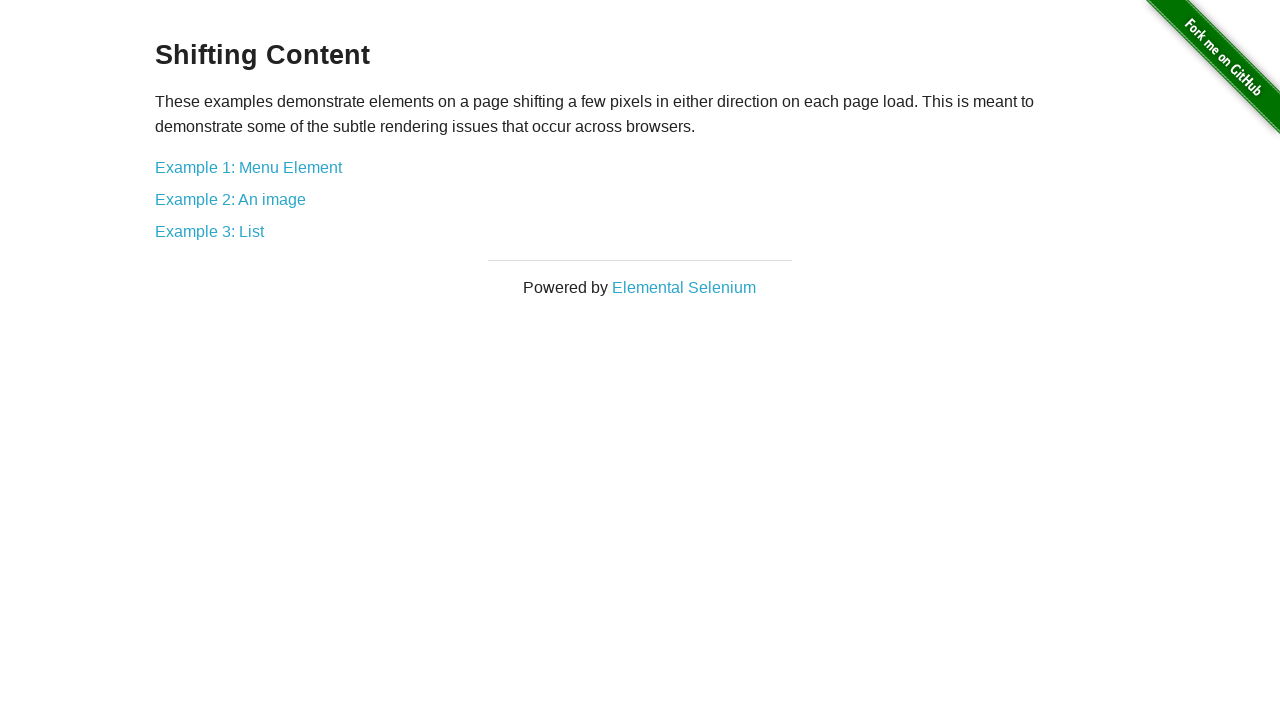

Navigated back to main page
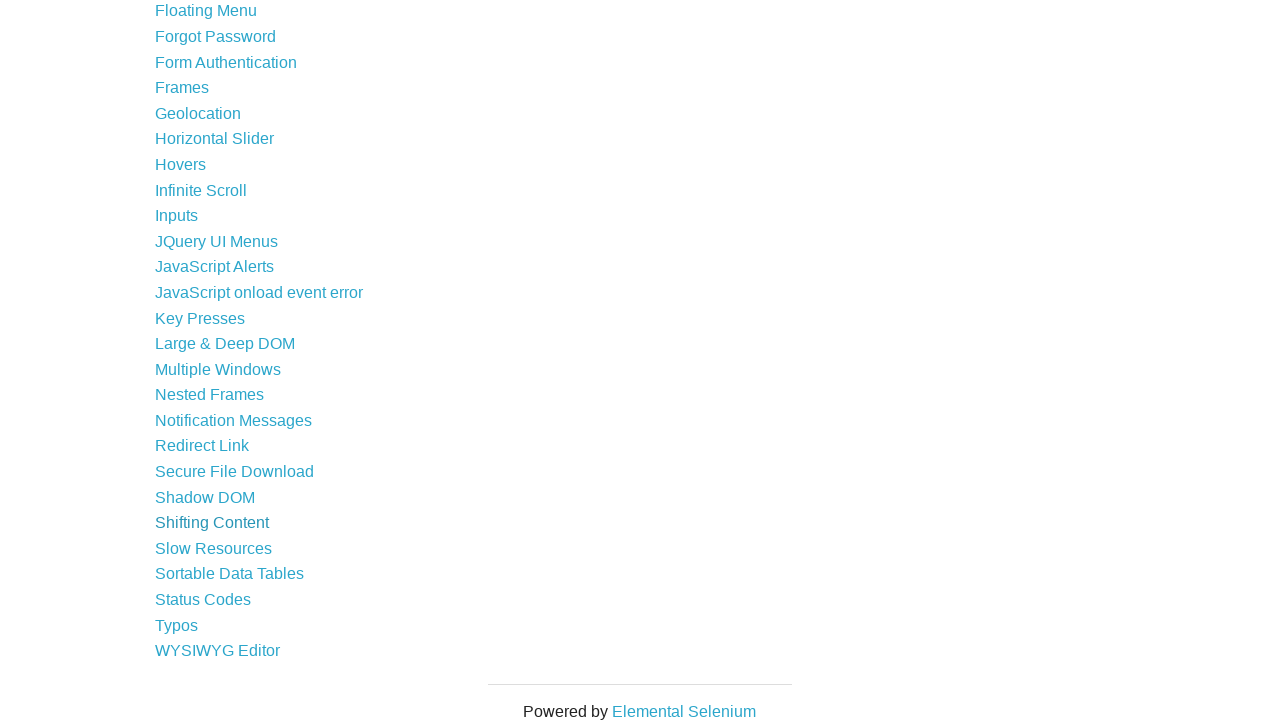

Page load completed
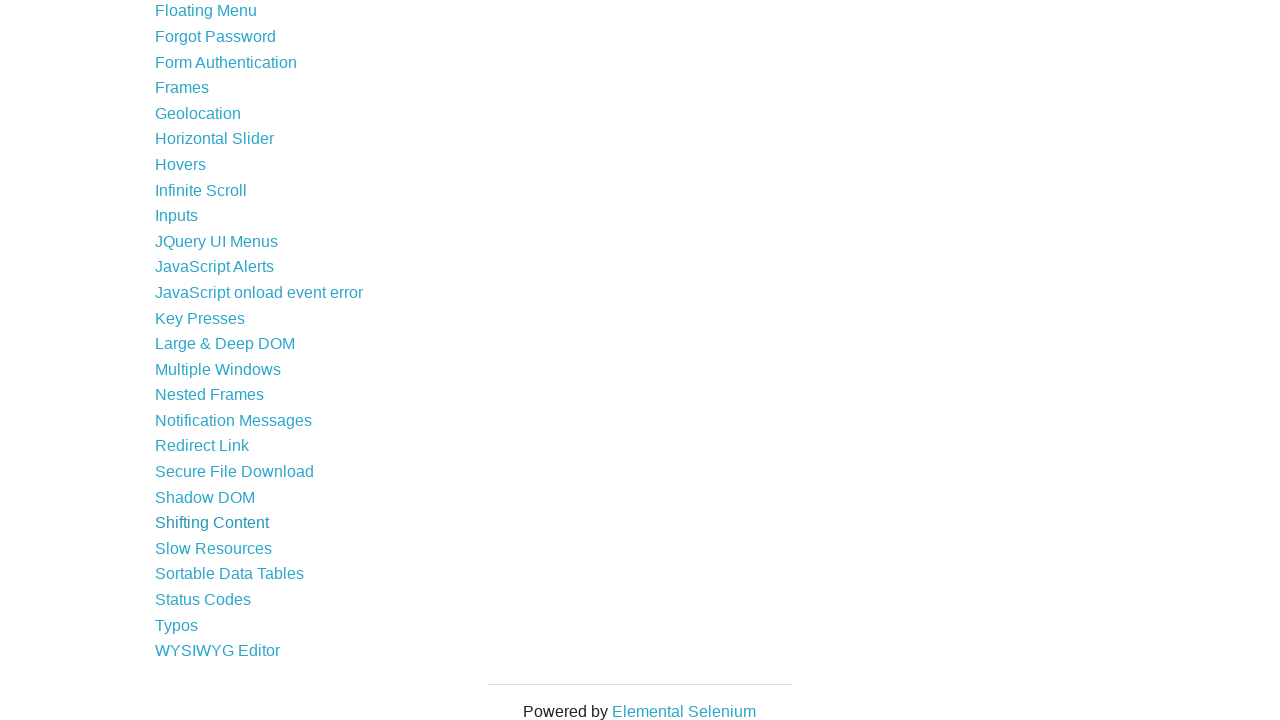

Clicked link 40 of 44 at (214, 548) on ul li a >> nth=39
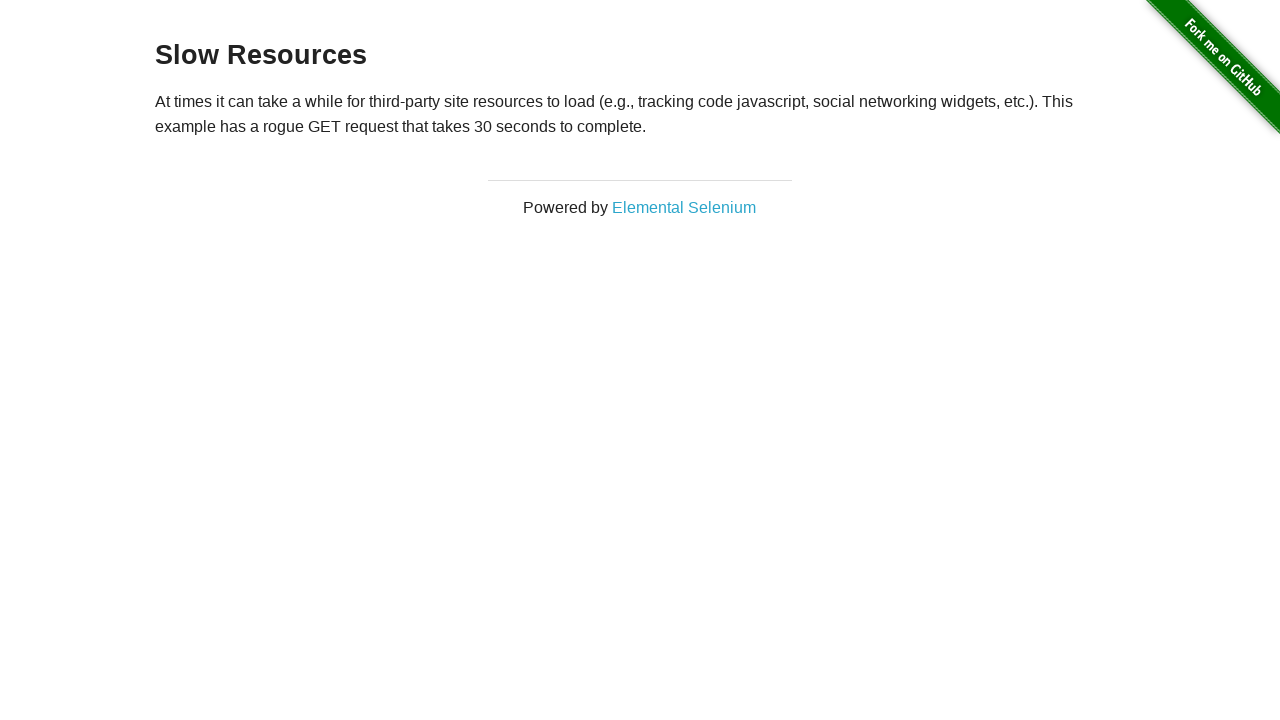

Navigated back to main page
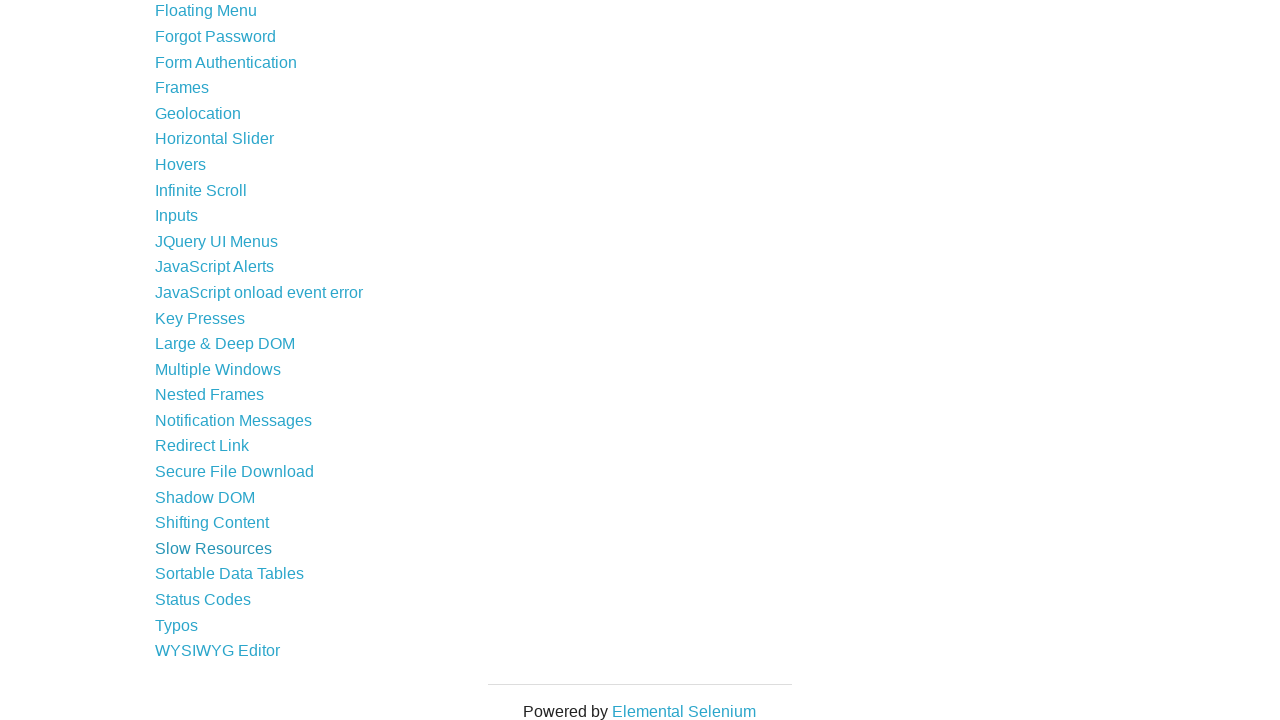

Page load completed
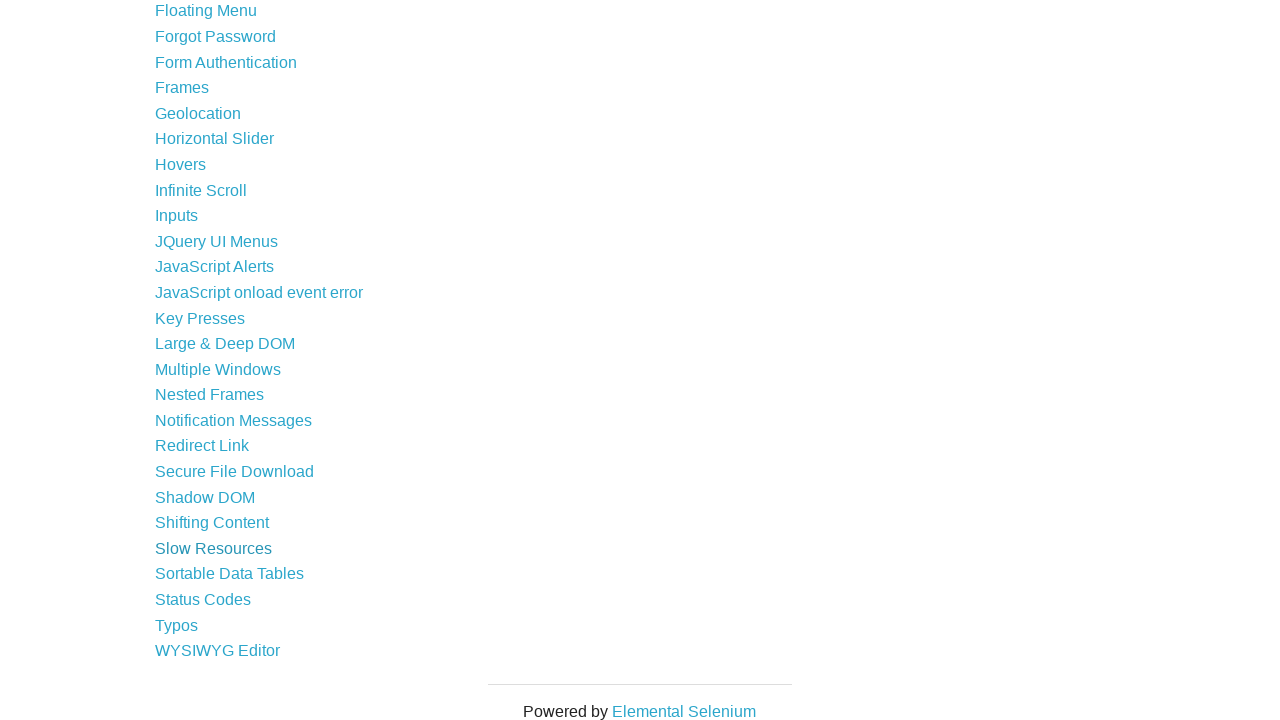

Clicked link 41 of 44 at (230, 574) on ul li a >> nth=40
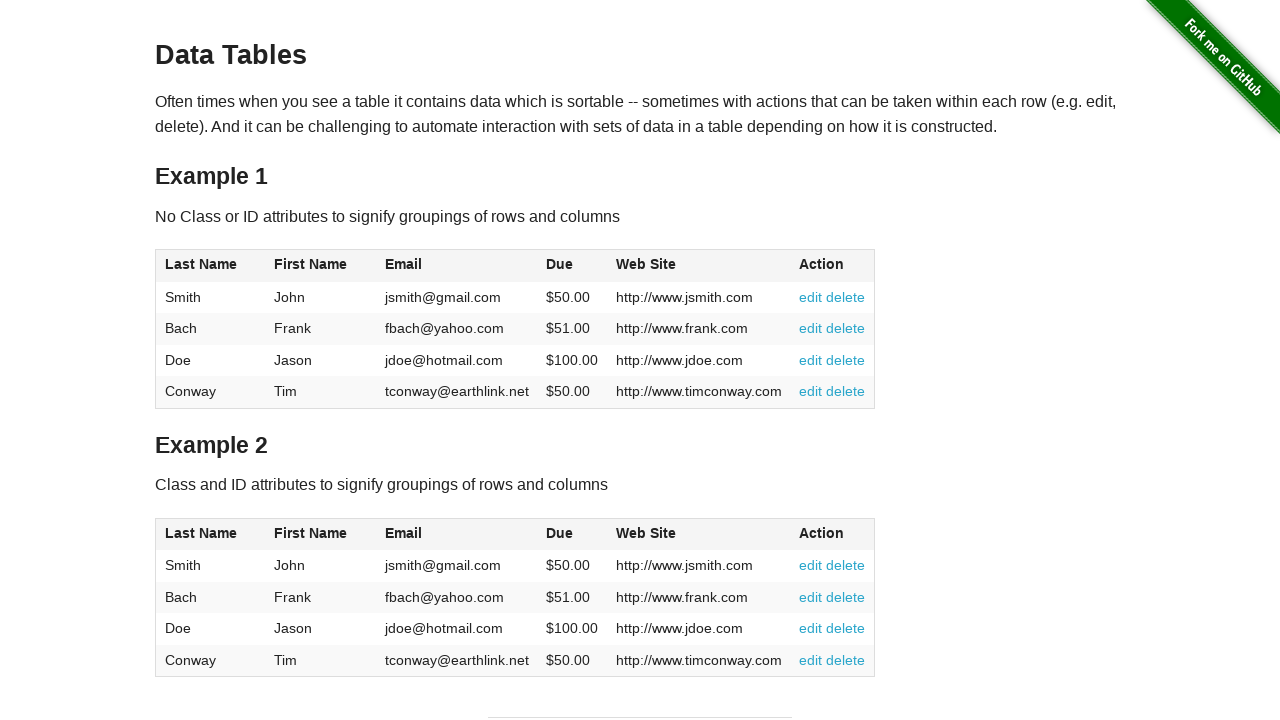

Navigated back to main page
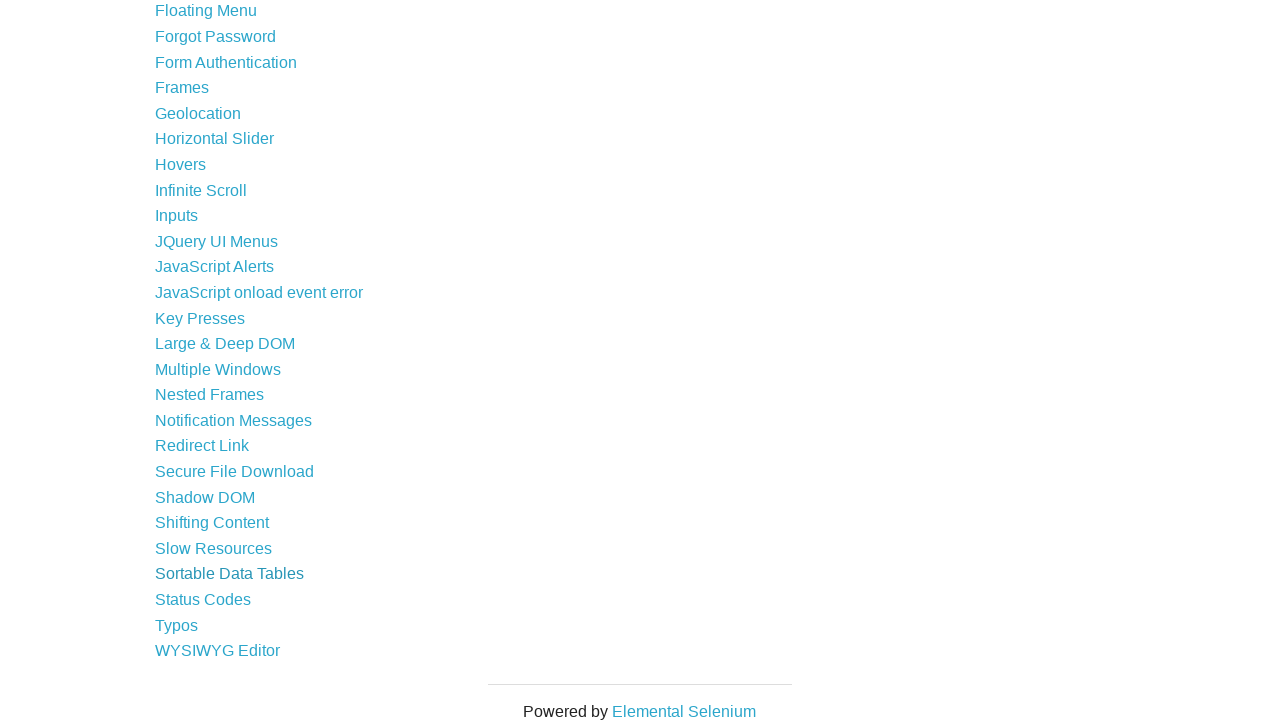

Page load completed
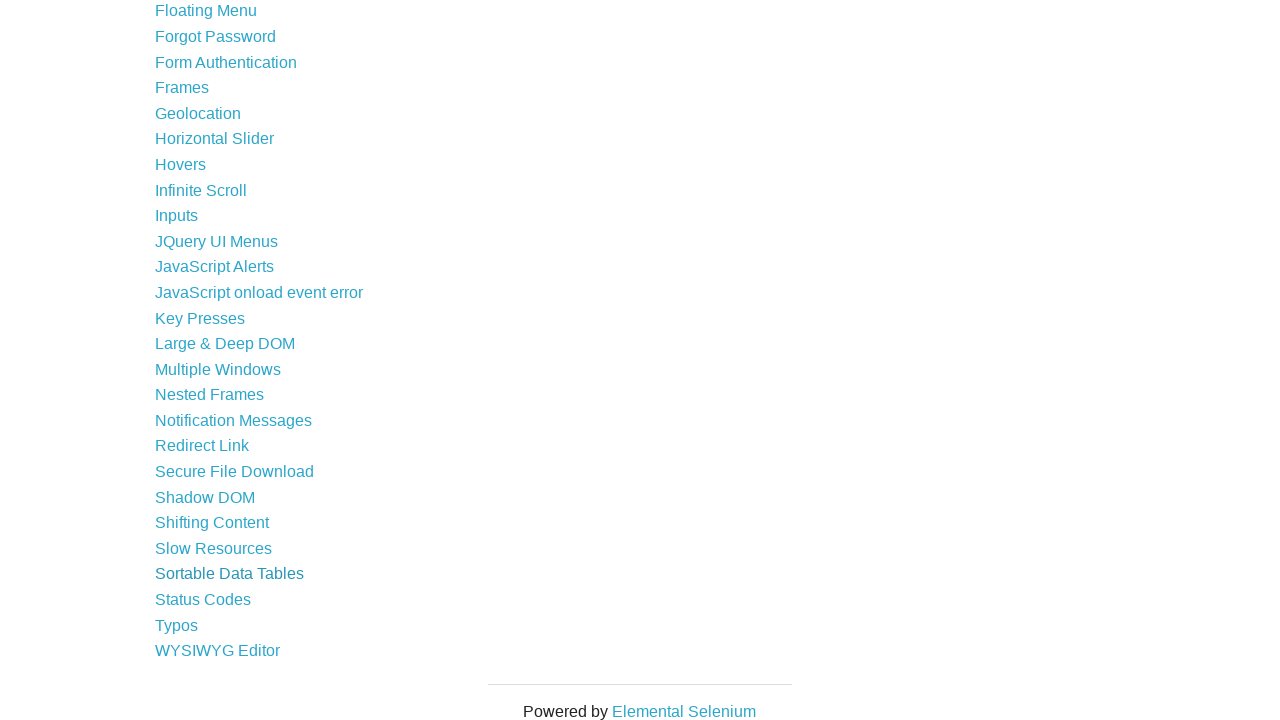

Clicked link 42 of 44 at (203, 600) on ul li a >> nth=41
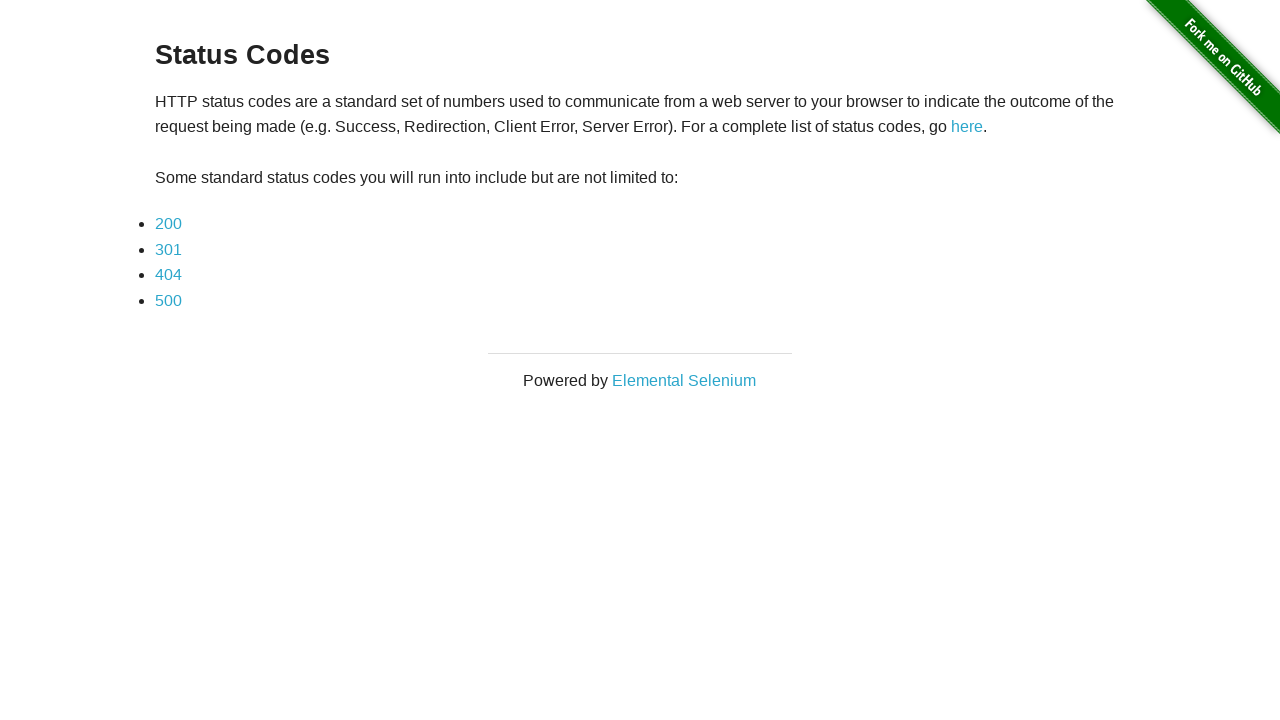

Navigated back to main page
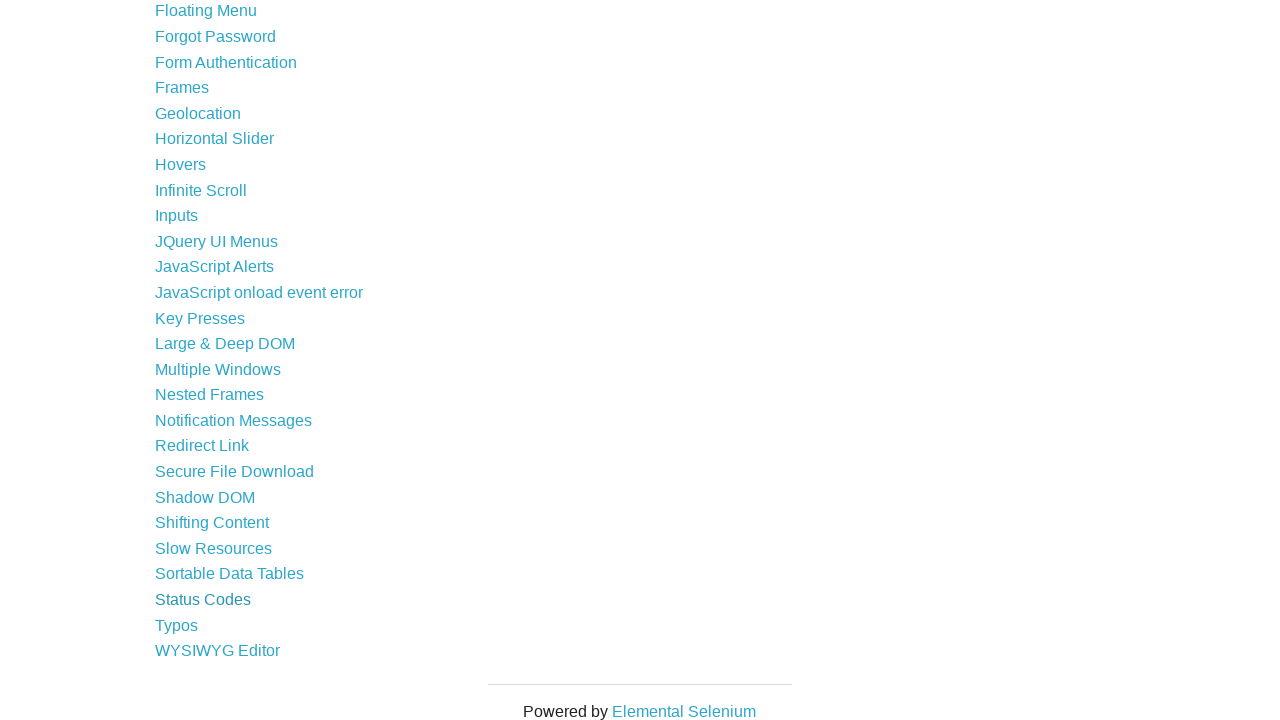

Page load completed
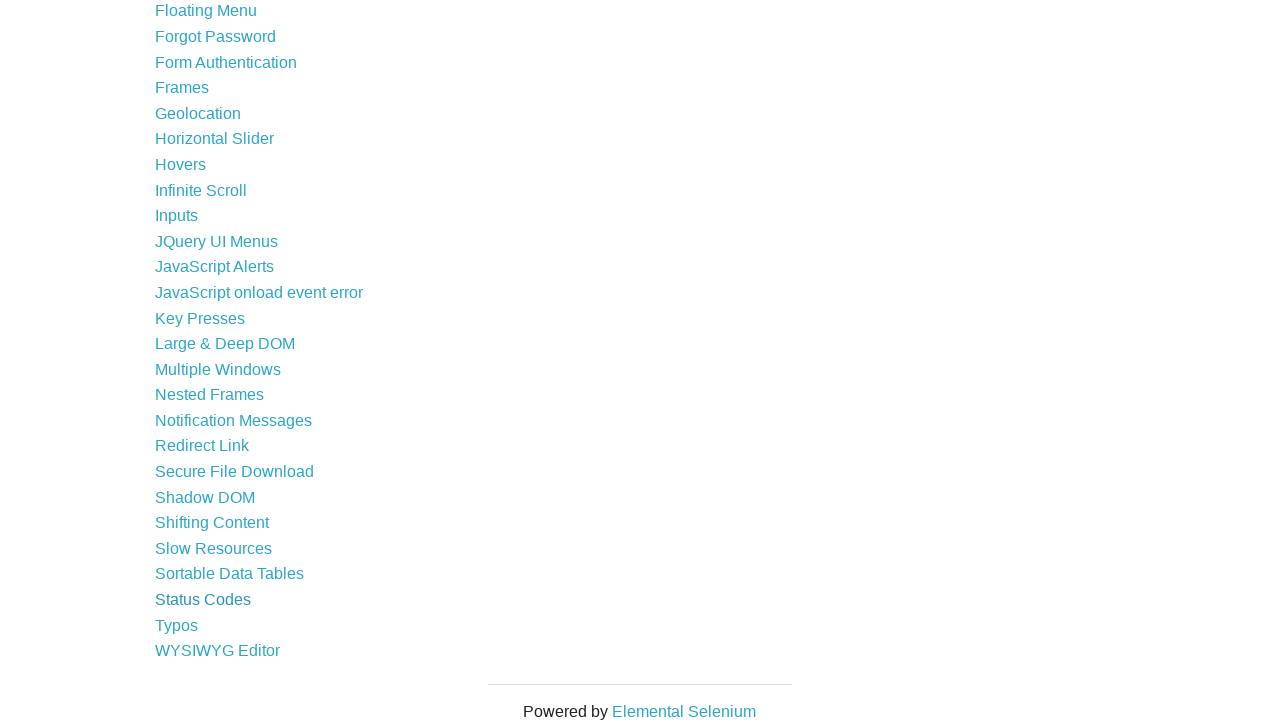

Clicked link 43 of 44 at (176, 625) on ul li a >> nth=42
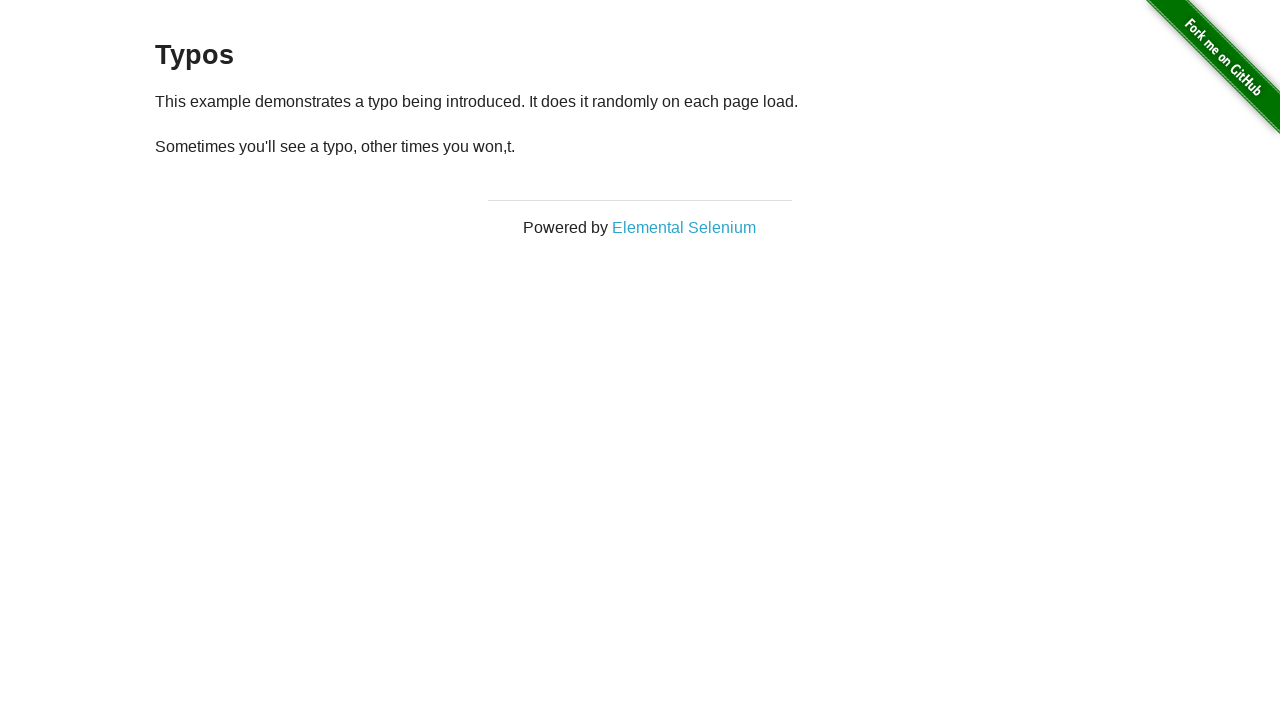

Navigated back to main page
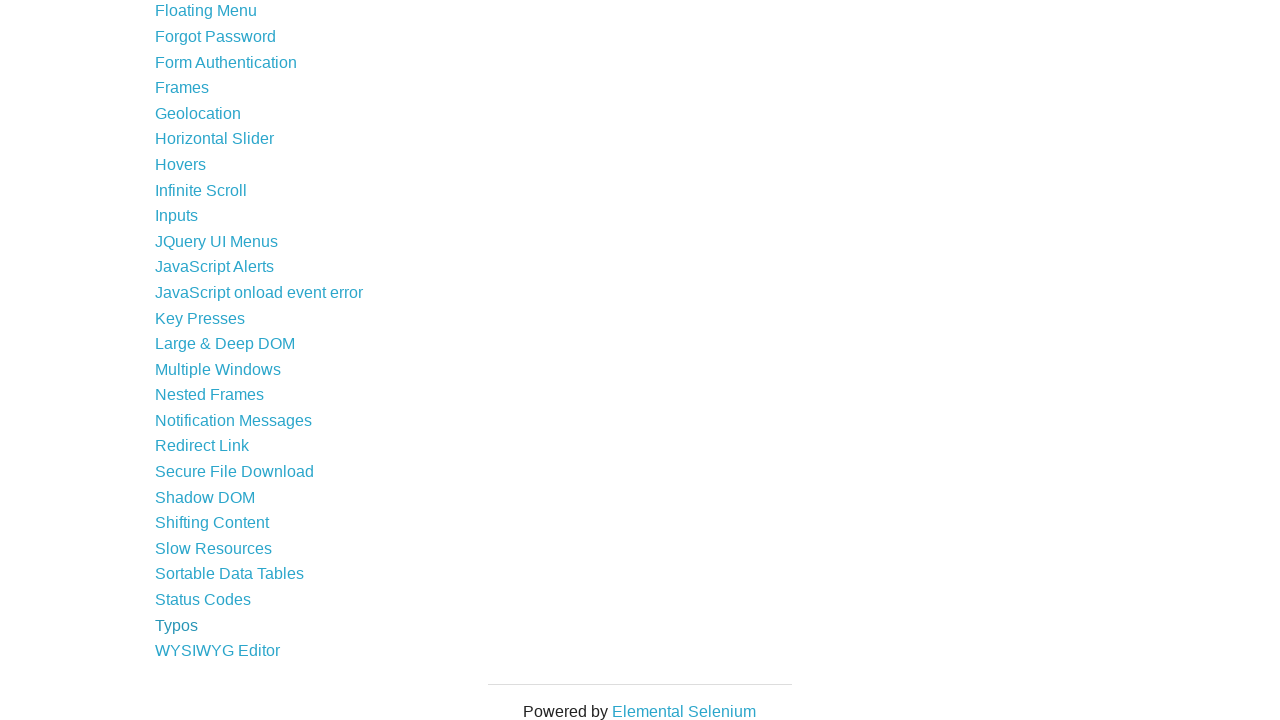

Page load completed
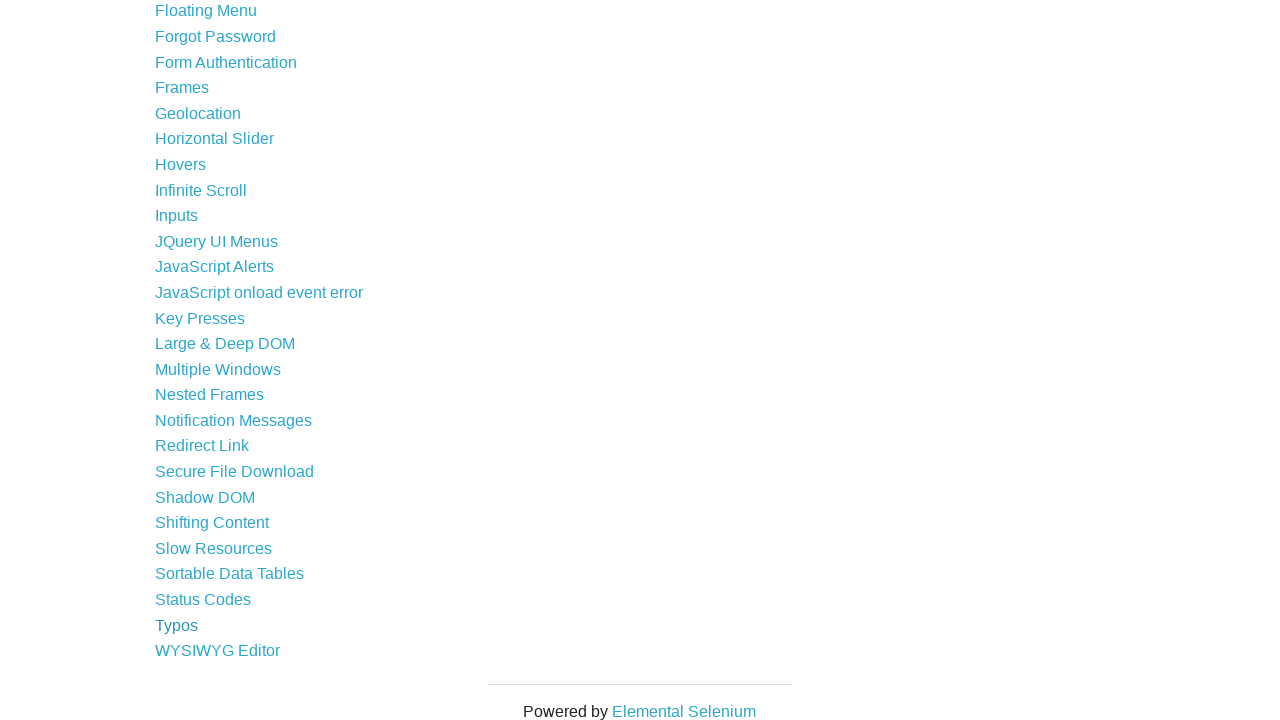

Clicked link 44 of 44 at (218, 651) on ul li a >> nth=43
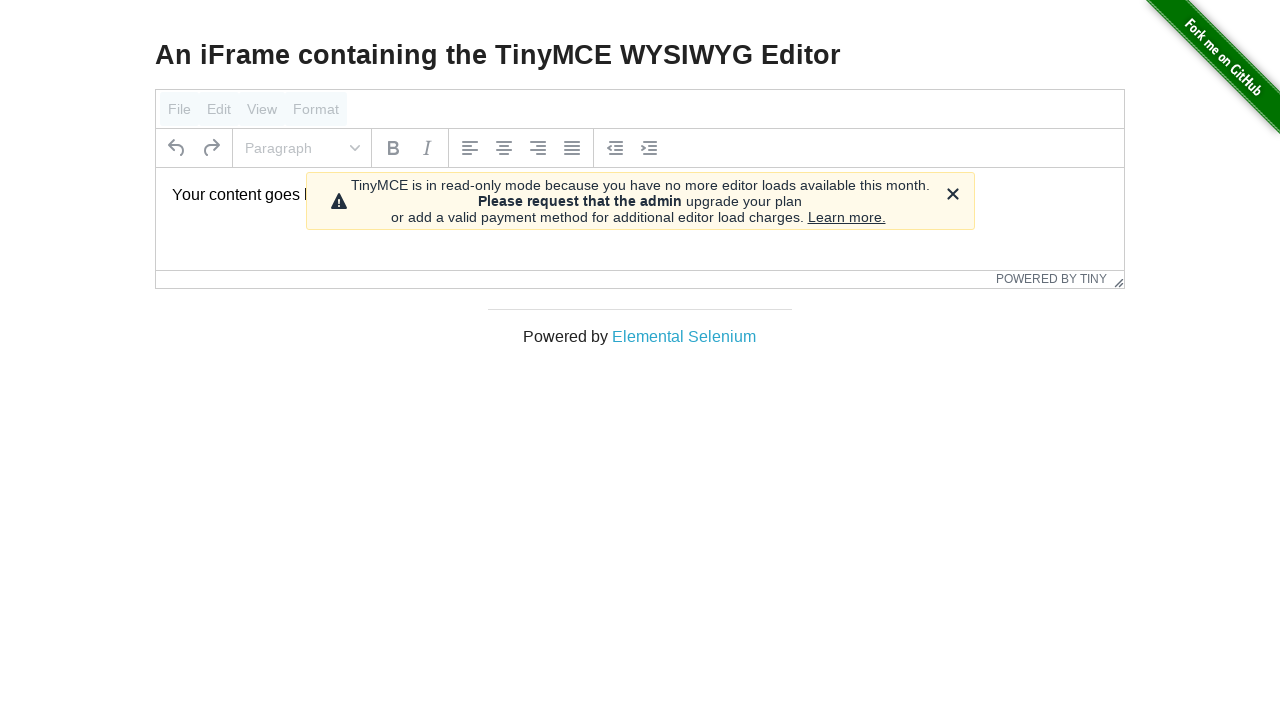

Navigated back to main page
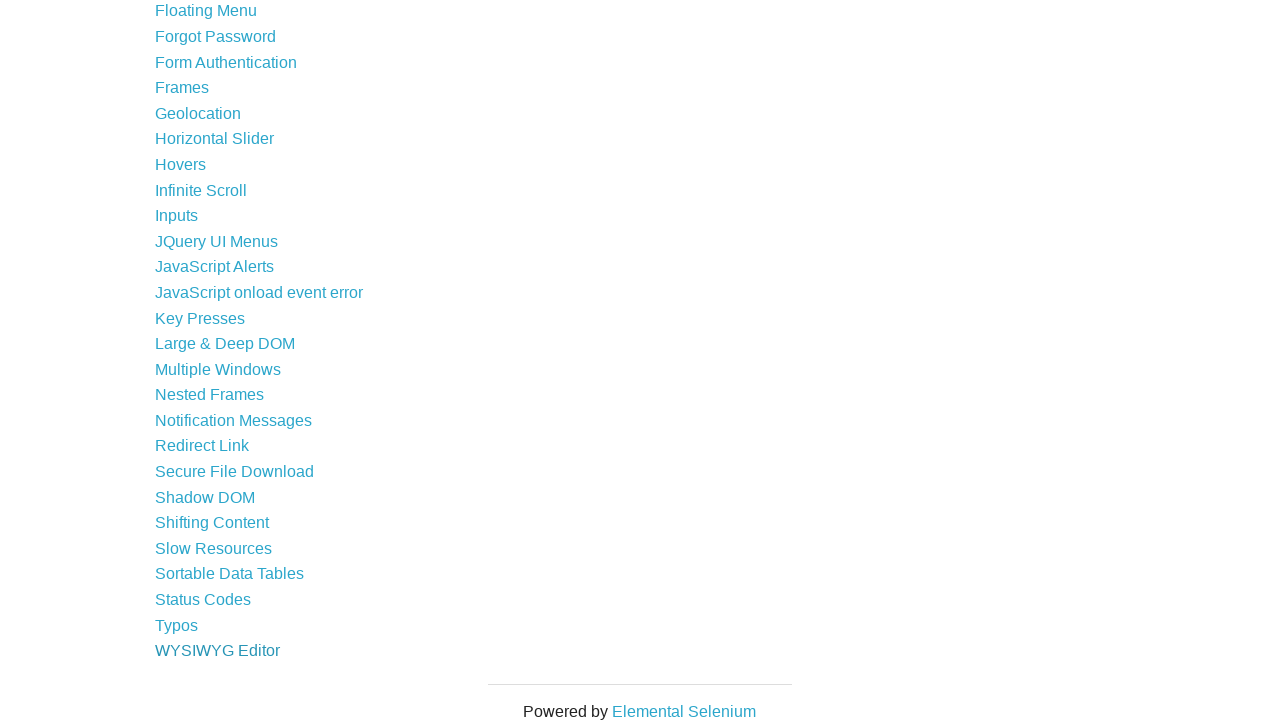

Page load completed
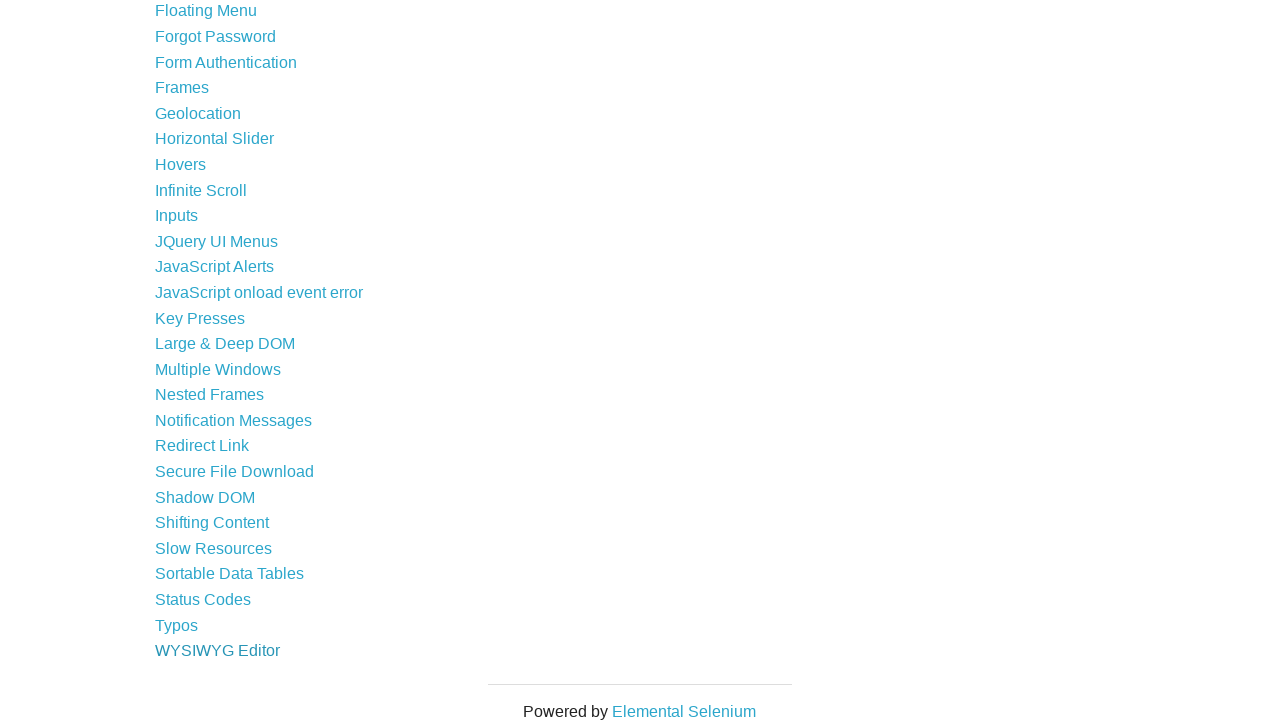

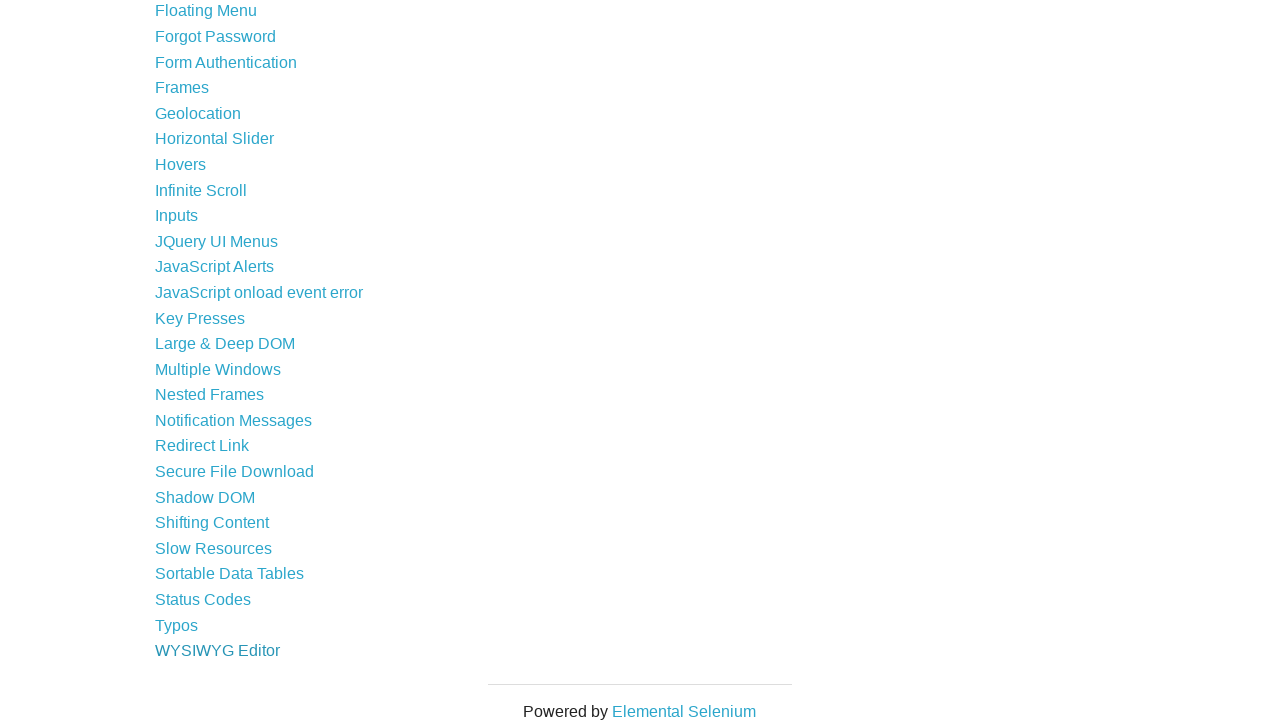